Tests a large form by filling all input fields with a text value and submitting the form by clicking the submit button

Starting URL: http://suninjuly.github.io/huge_form.html

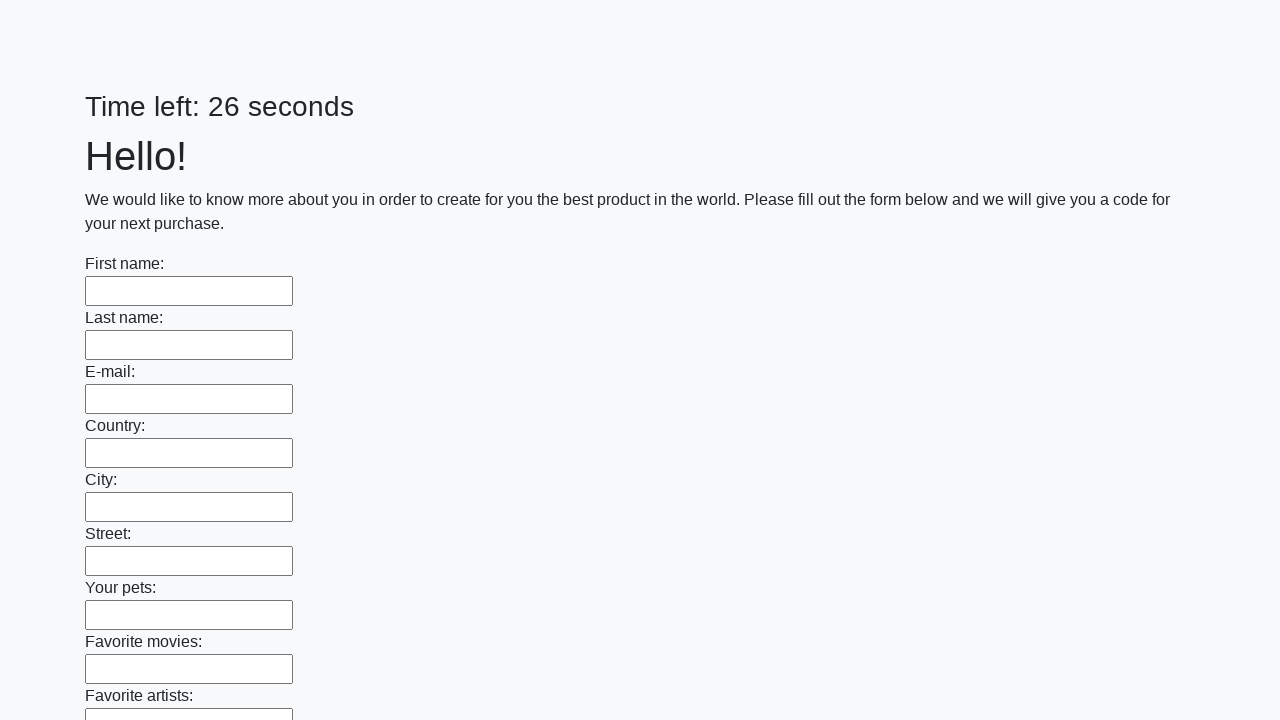

Navigated to huge form page
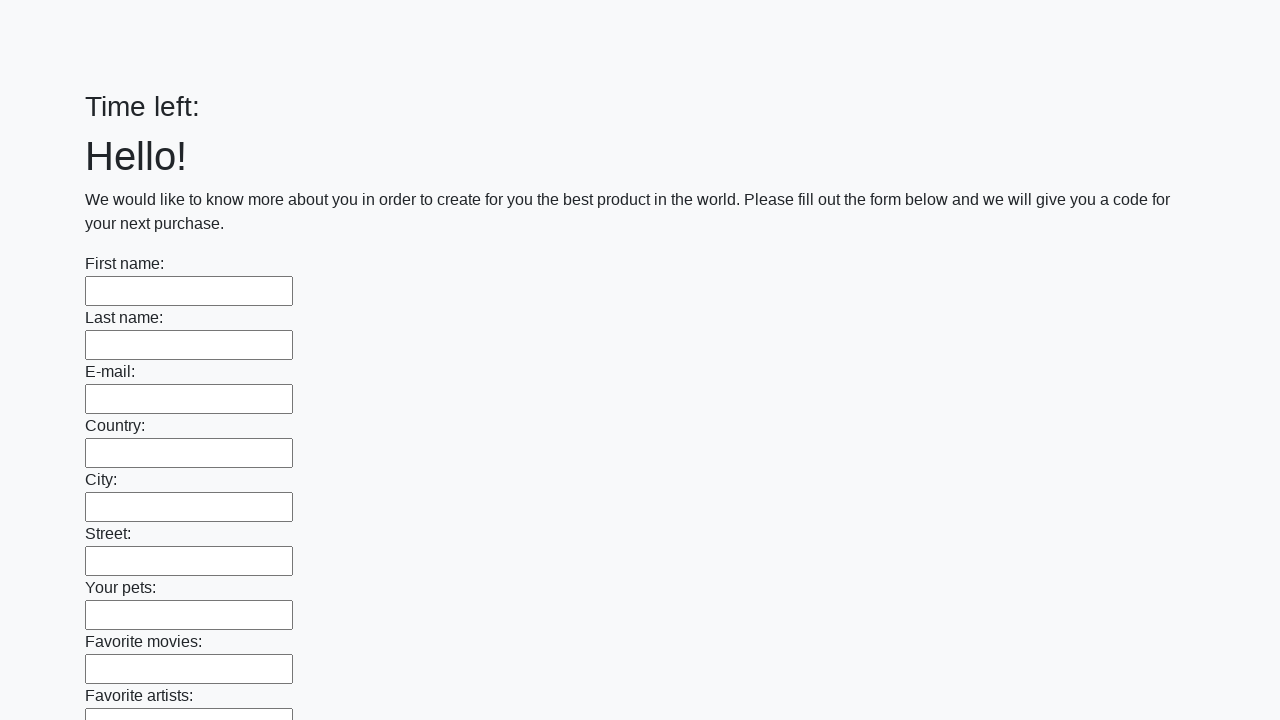

Filled input field with 'TestValue2024' on input >> nth=0
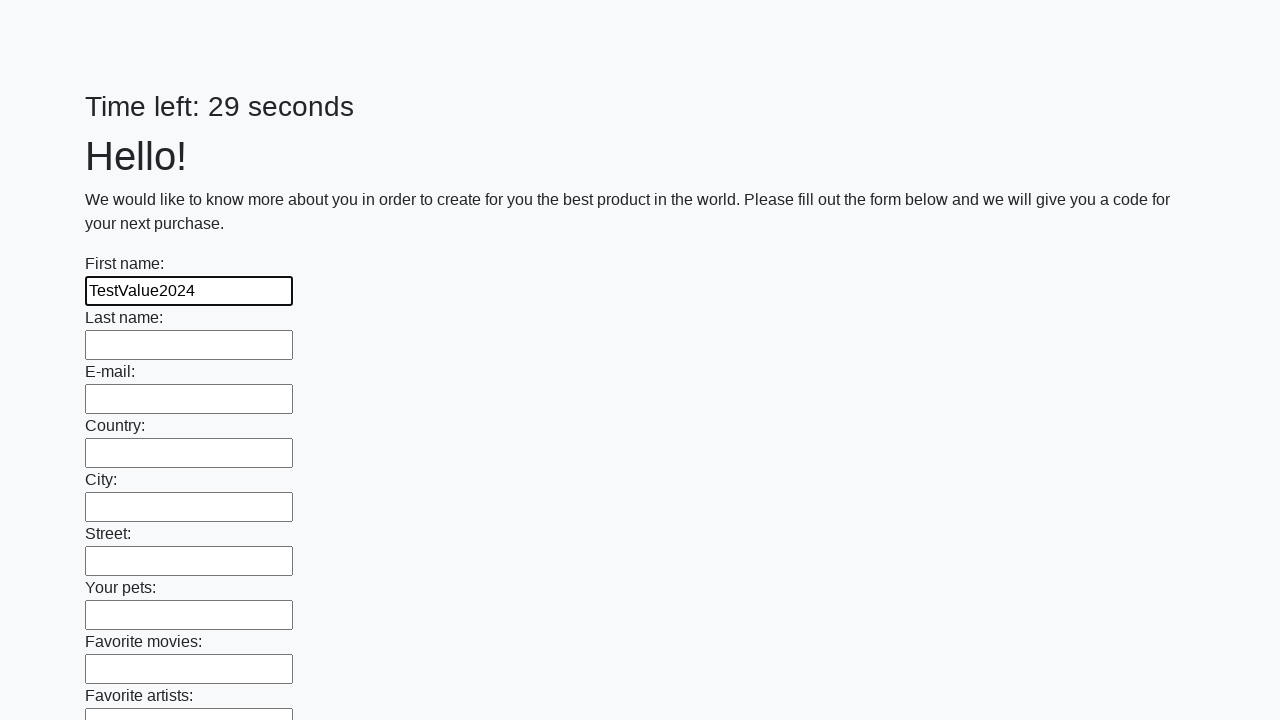

Filled input field with 'TestValue2024' on input >> nth=1
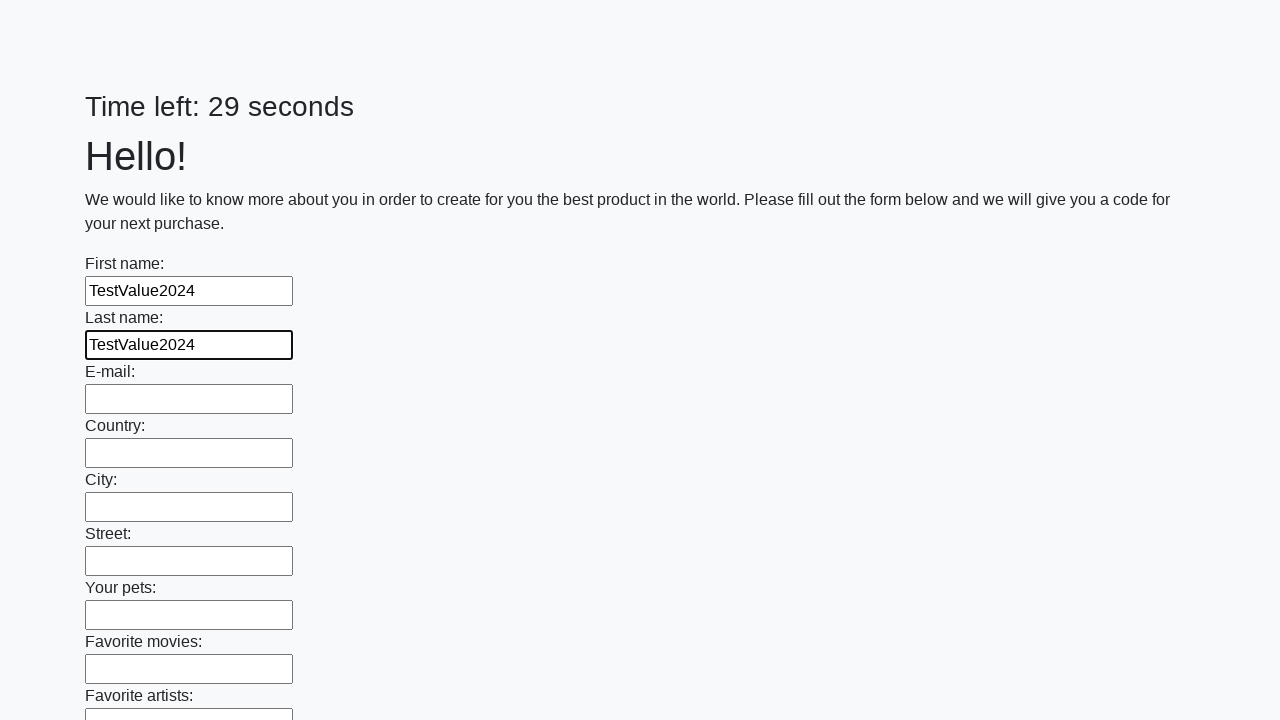

Filled input field with 'TestValue2024' on input >> nth=2
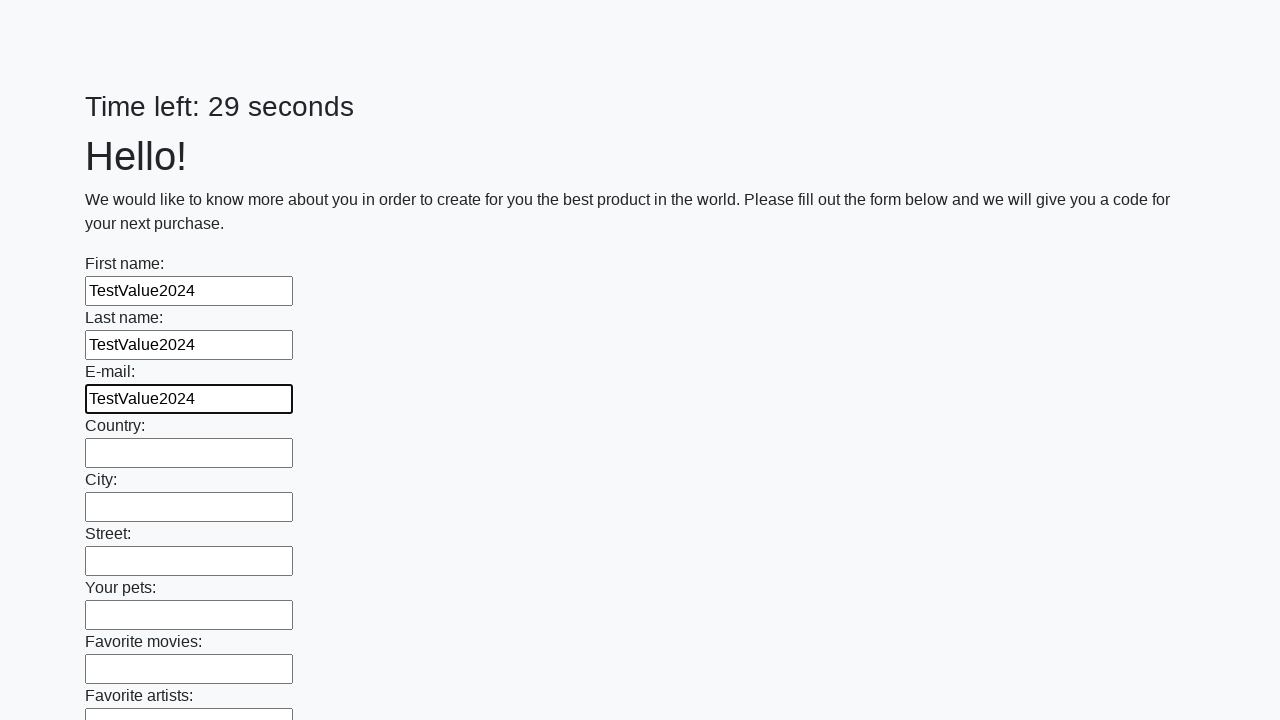

Filled input field with 'TestValue2024' on input >> nth=3
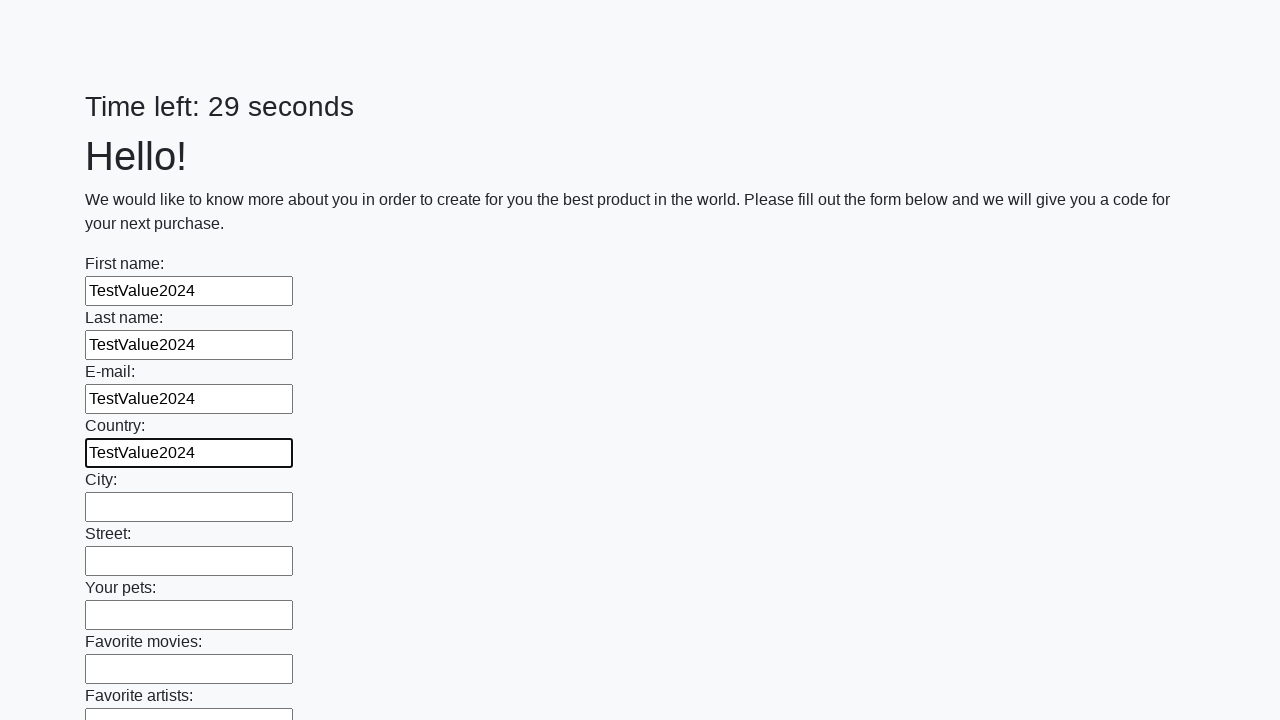

Filled input field with 'TestValue2024' on input >> nth=4
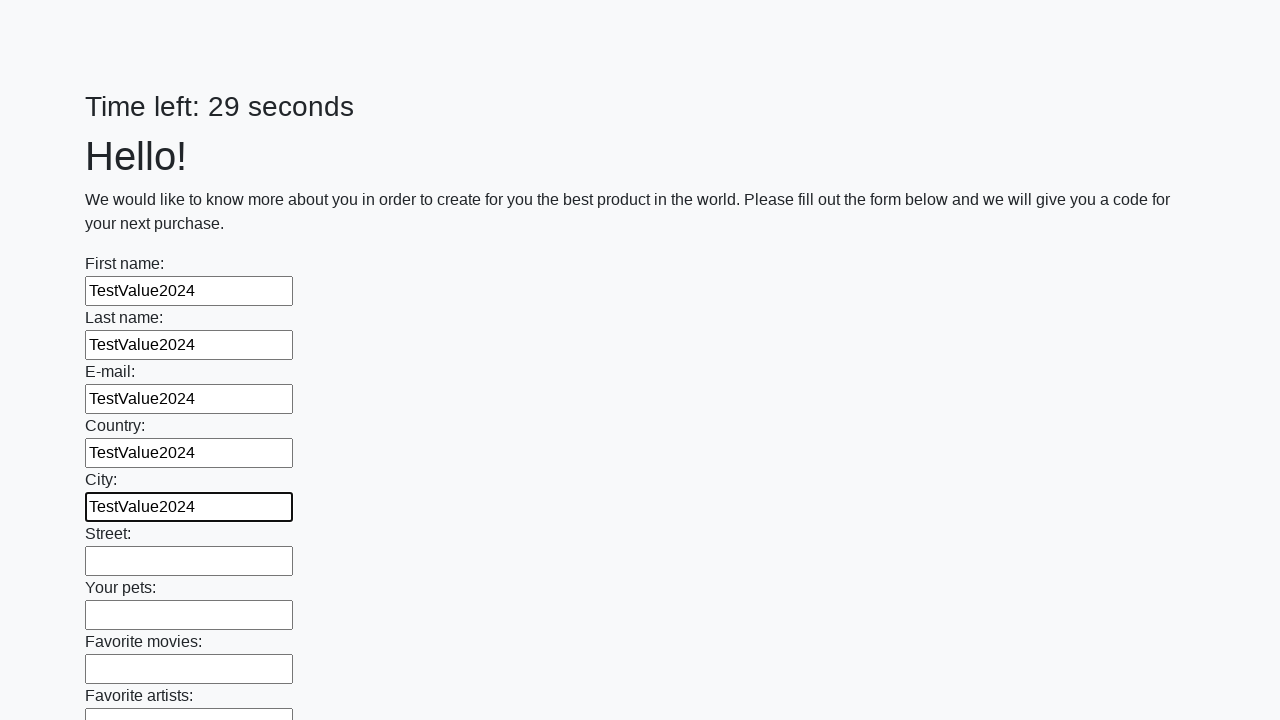

Filled input field with 'TestValue2024' on input >> nth=5
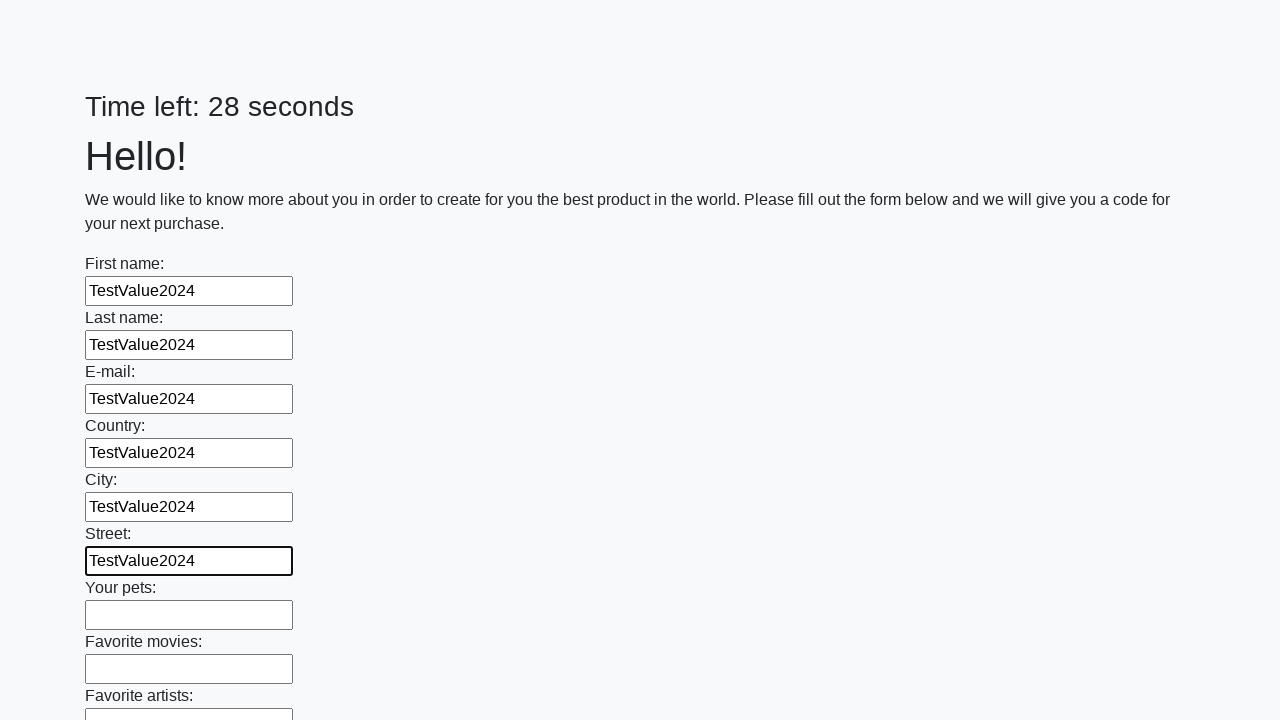

Filled input field with 'TestValue2024' on input >> nth=6
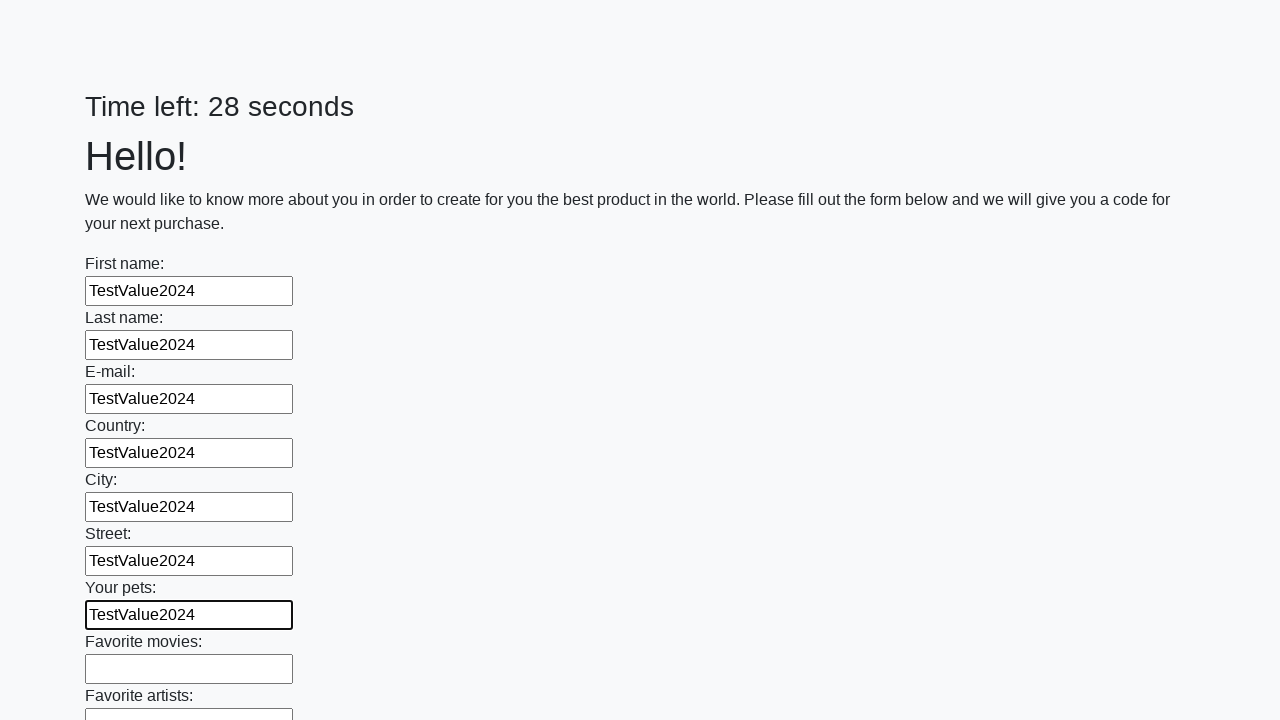

Filled input field with 'TestValue2024' on input >> nth=7
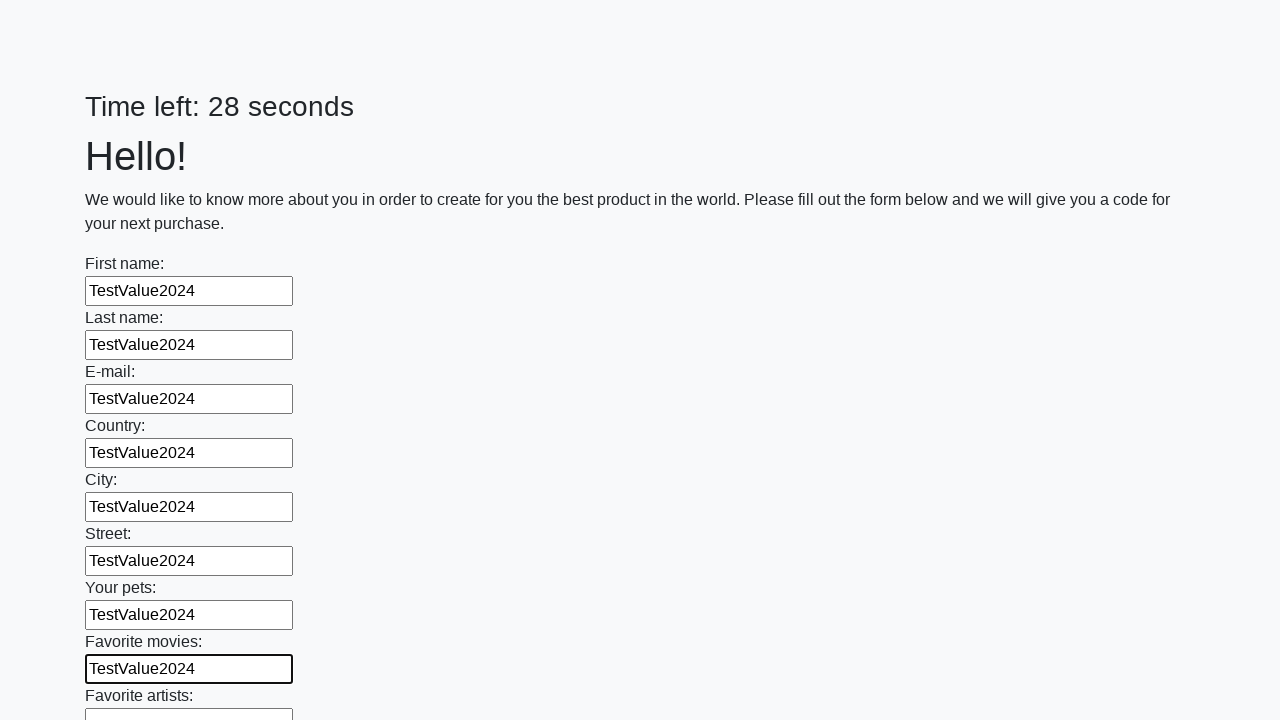

Filled input field with 'TestValue2024' on input >> nth=8
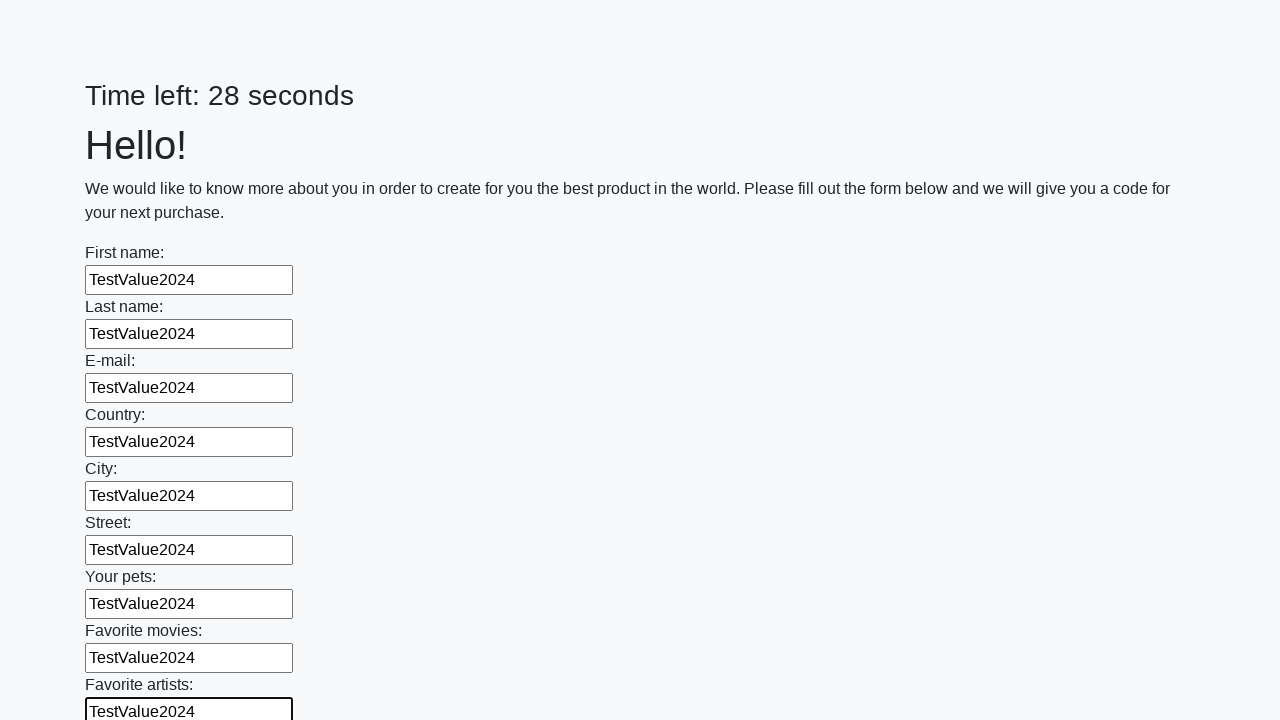

Filled input field with 'TestValue2024' on input >> nth=9
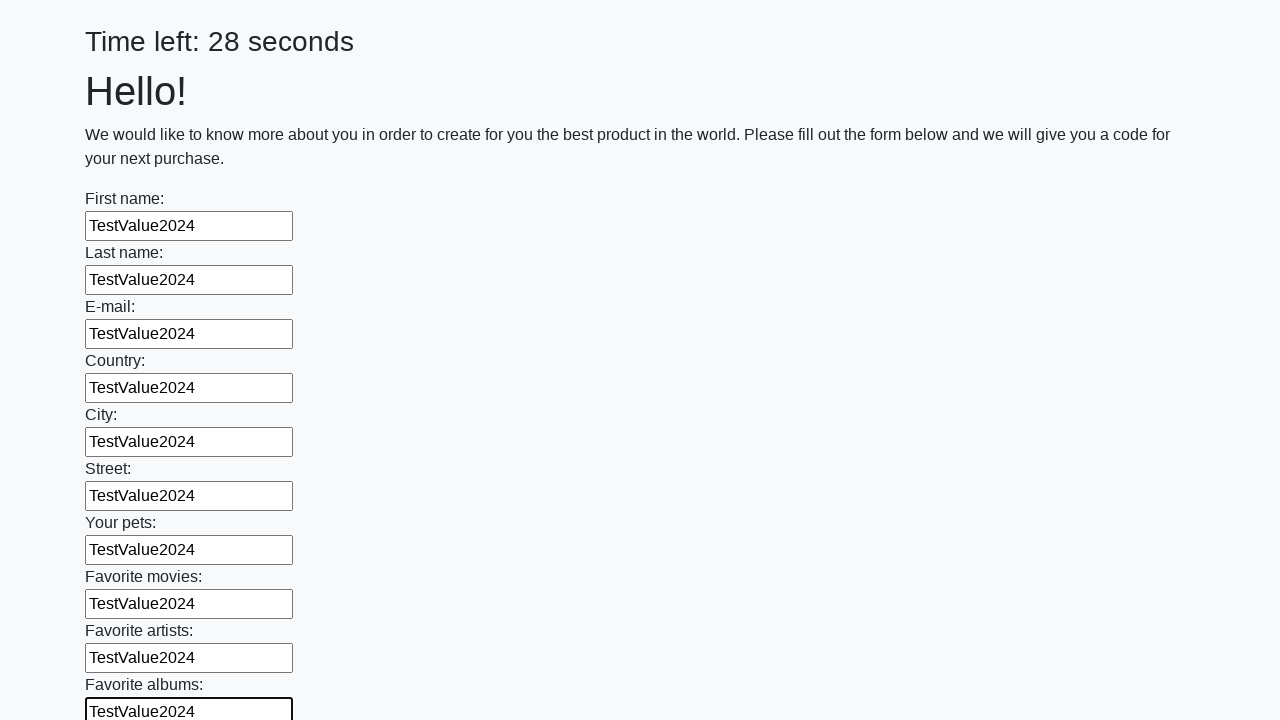

Filled input field with 'TestValue2024' on input >> nth=10
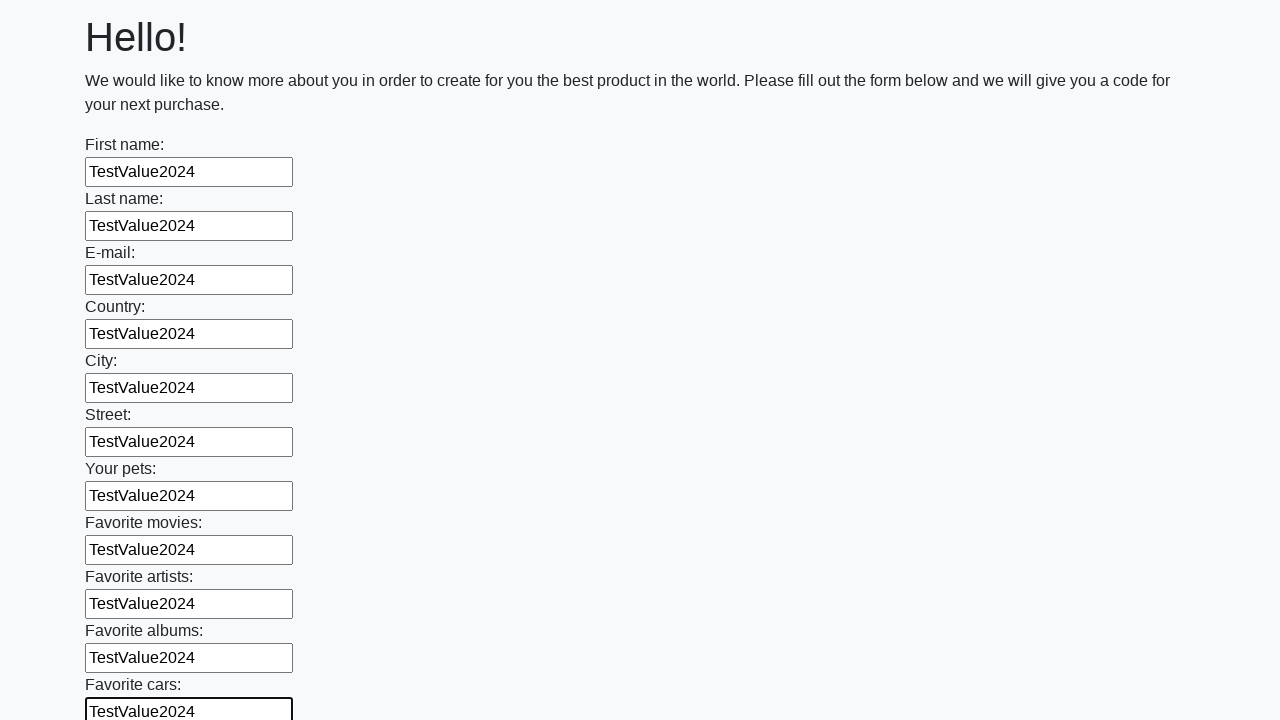

Filled input field with 'TestValue2024' on input >> nth=11
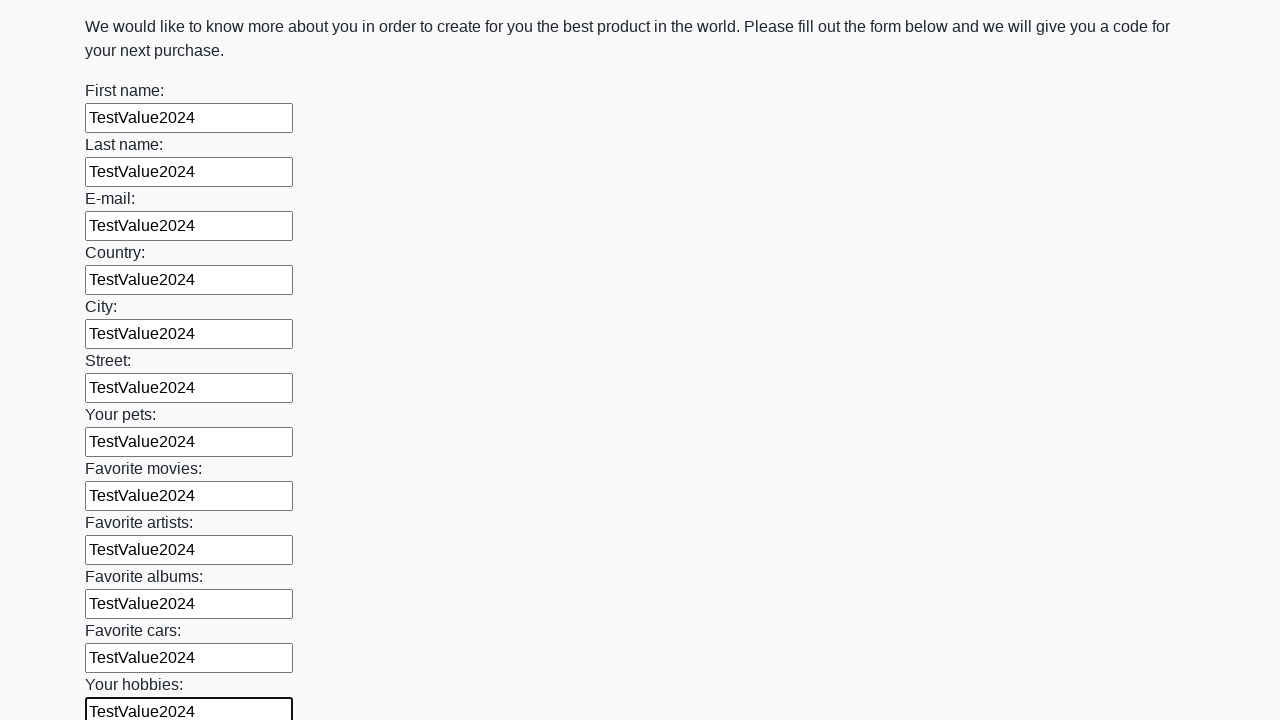

Filled input field with 'TestValue2024' on input >> nth=12
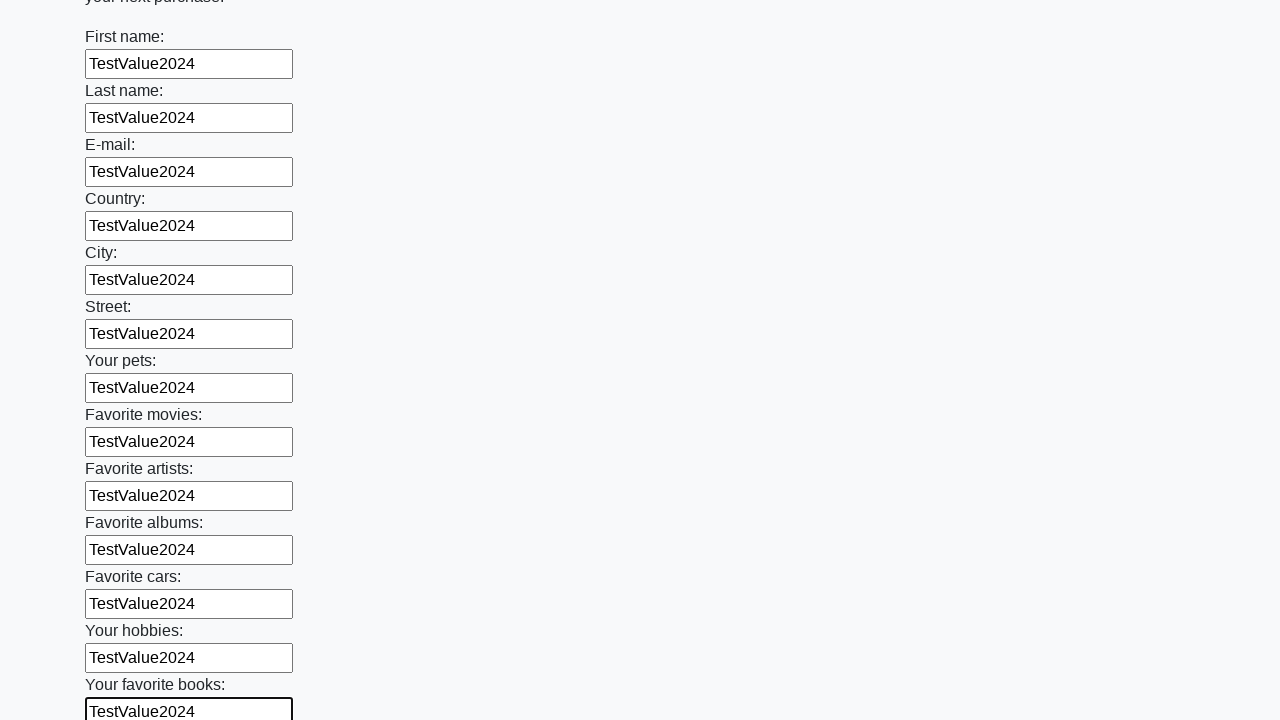

Filled input field with 'TestValue2024' on input >> nth=13
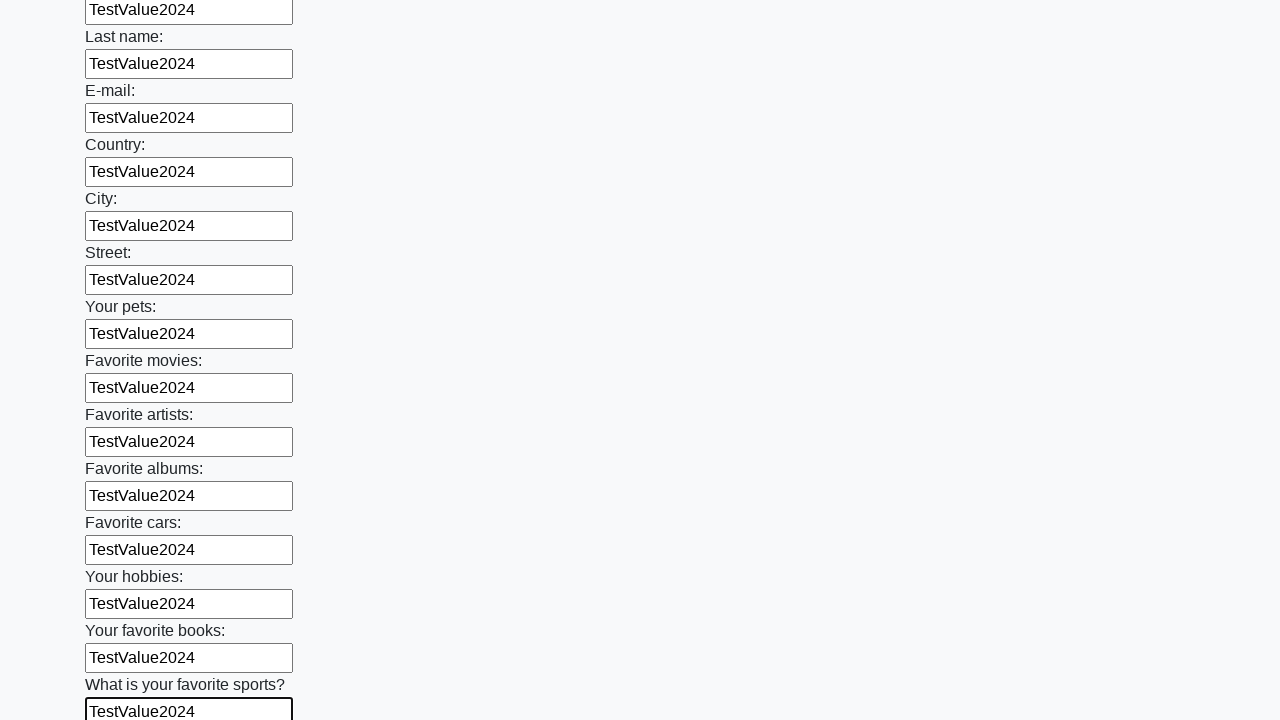

Filled input field with 'TestValue2024' on input >> nth=14
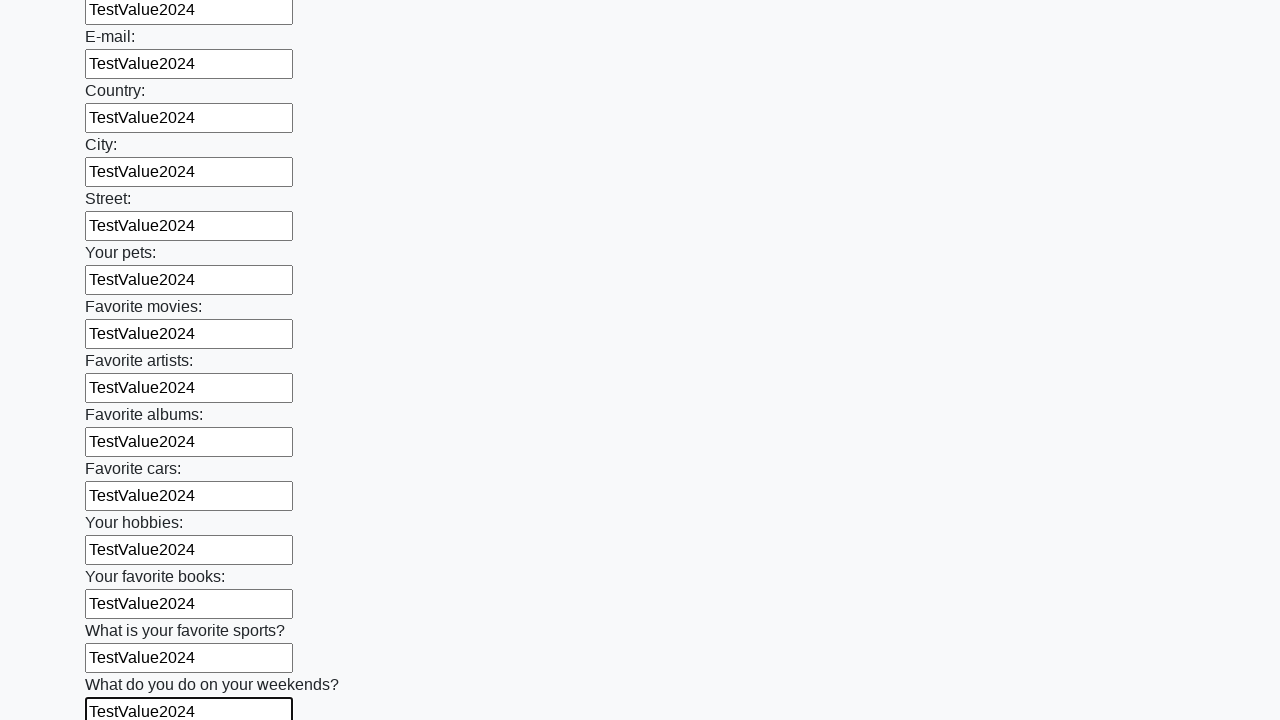

Filled input field with 'TestValue2024' on input >> nth=15
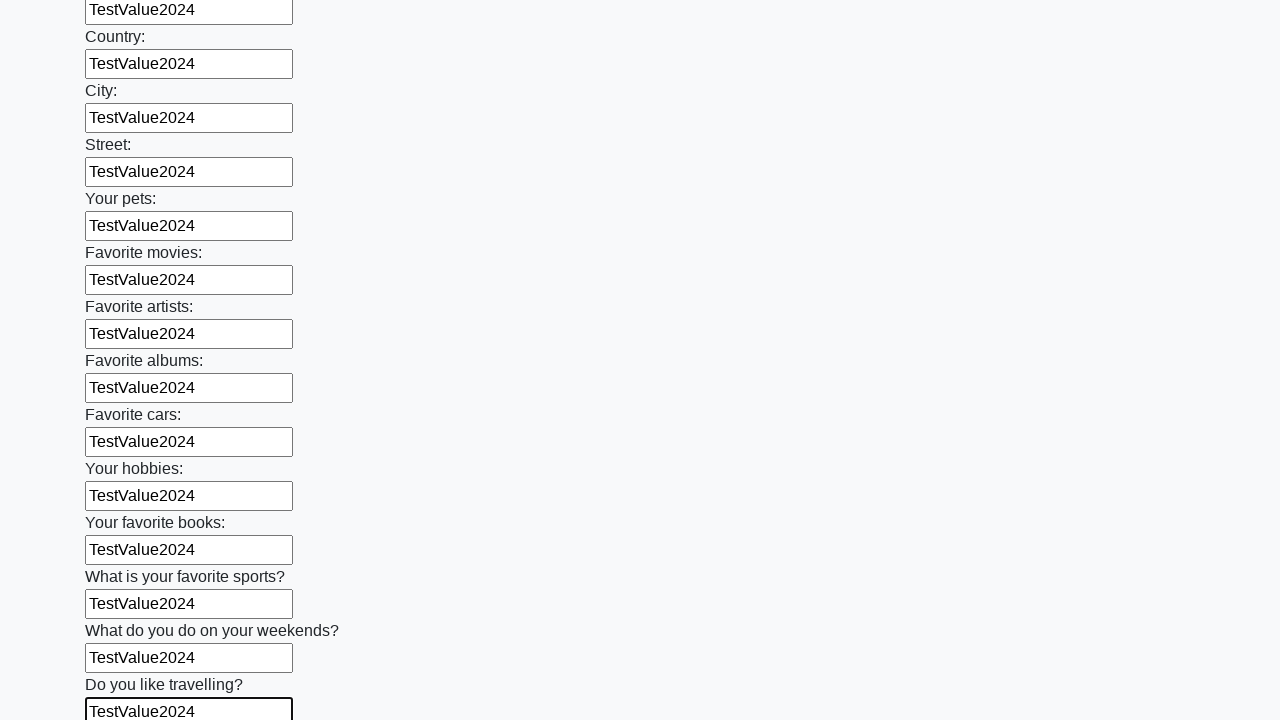

Filled input field with 'TestValue2024' on input >> nth=16
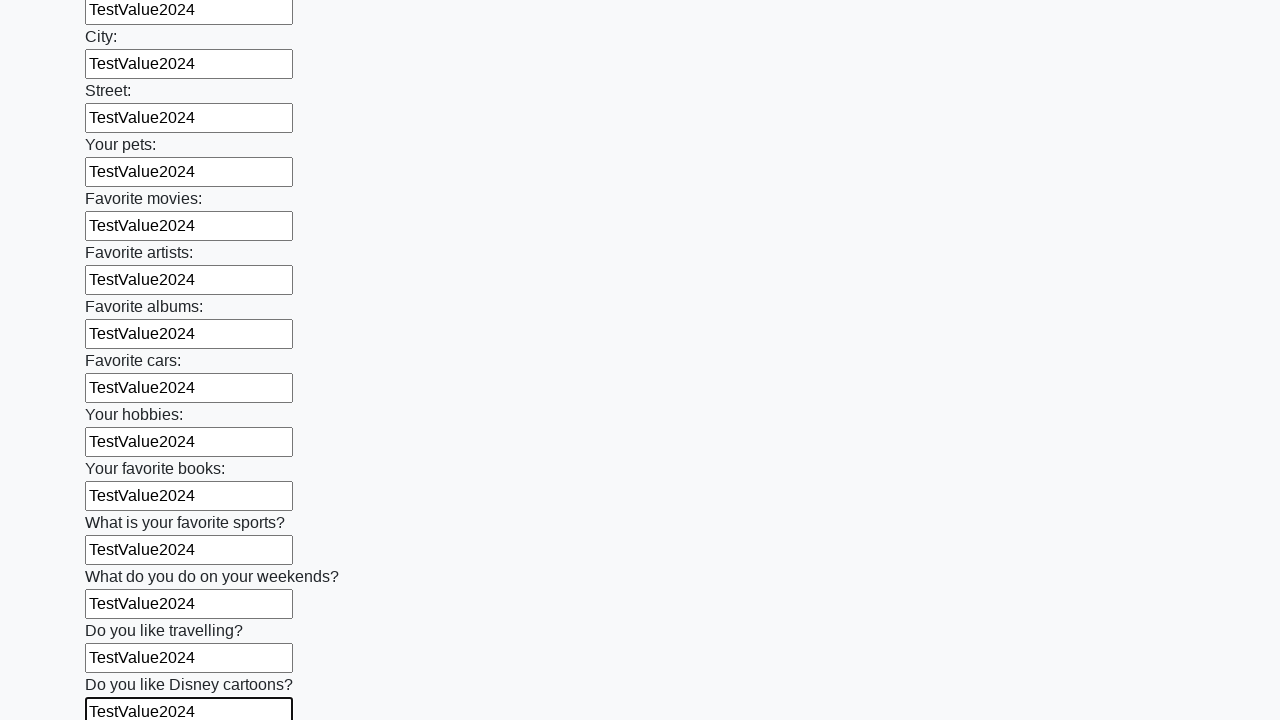

Filled input field with 'TestValue2024' on input >> nth=17
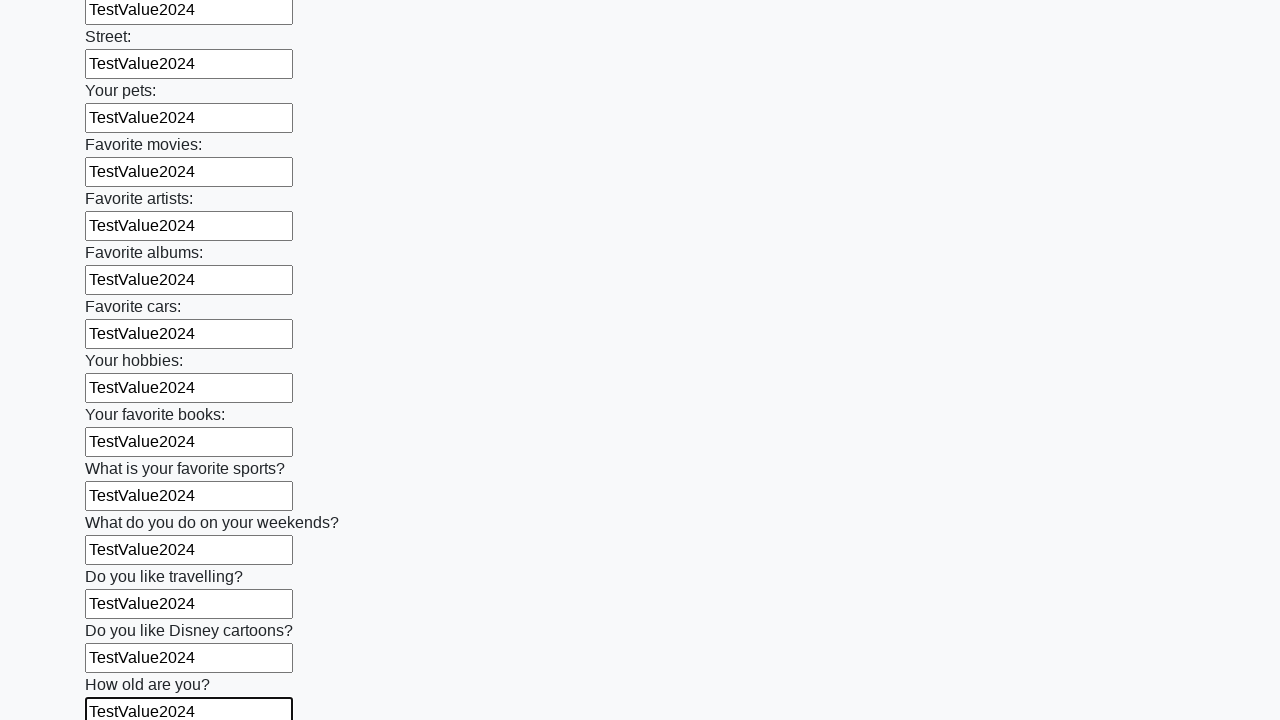

Filled input field with 'TestValue2024' on input >> nth=18
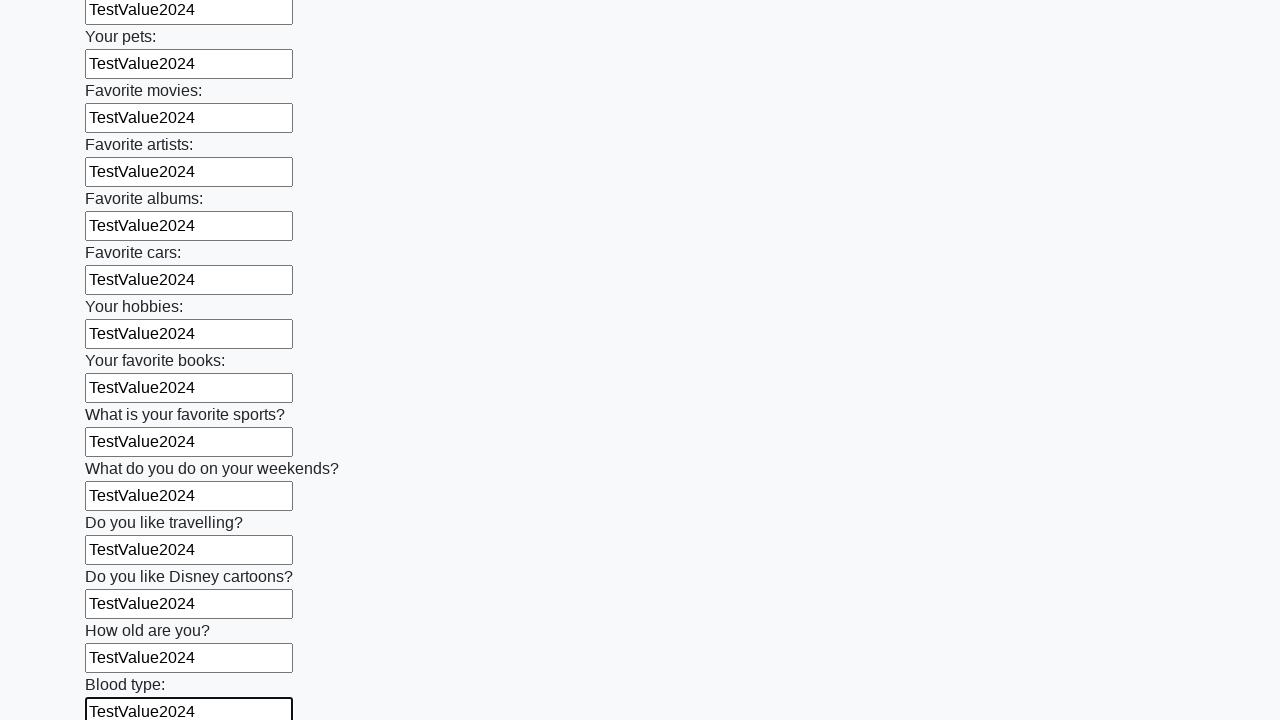

Filled input field with 'TestValue2024' on input >> nth=19
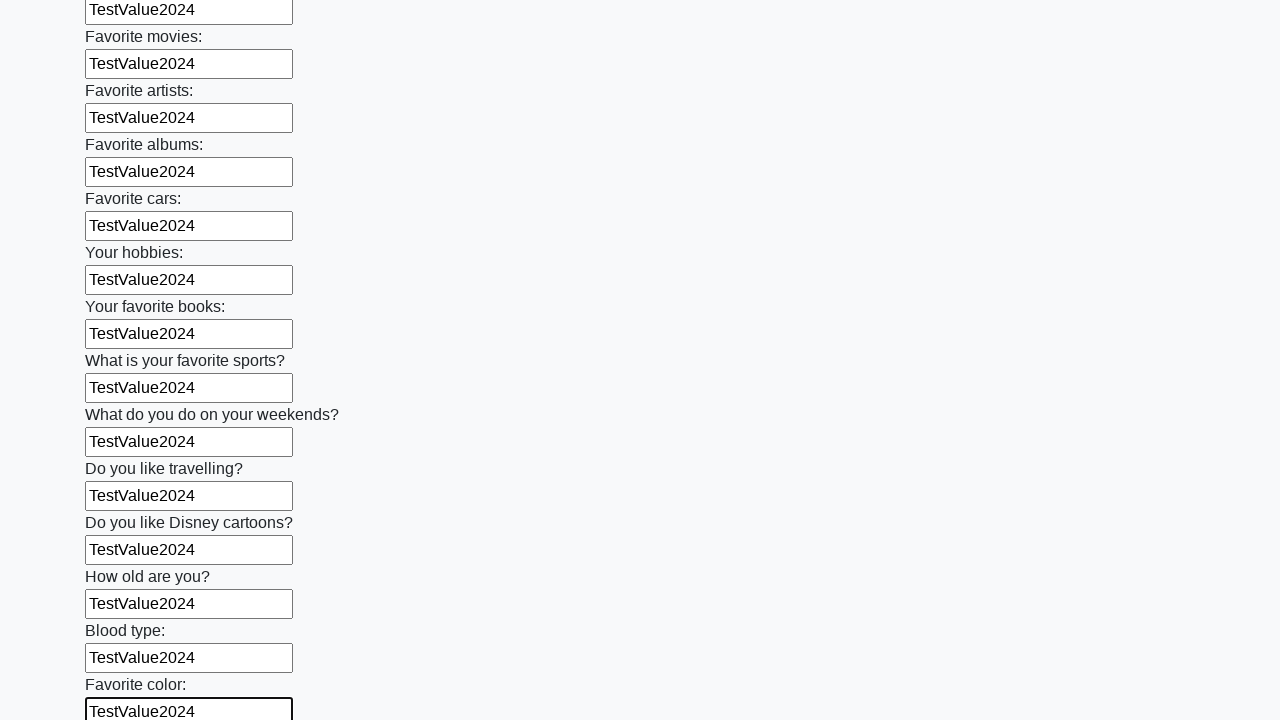

Filled input field with 'TestValue2024' on input >> nth=20
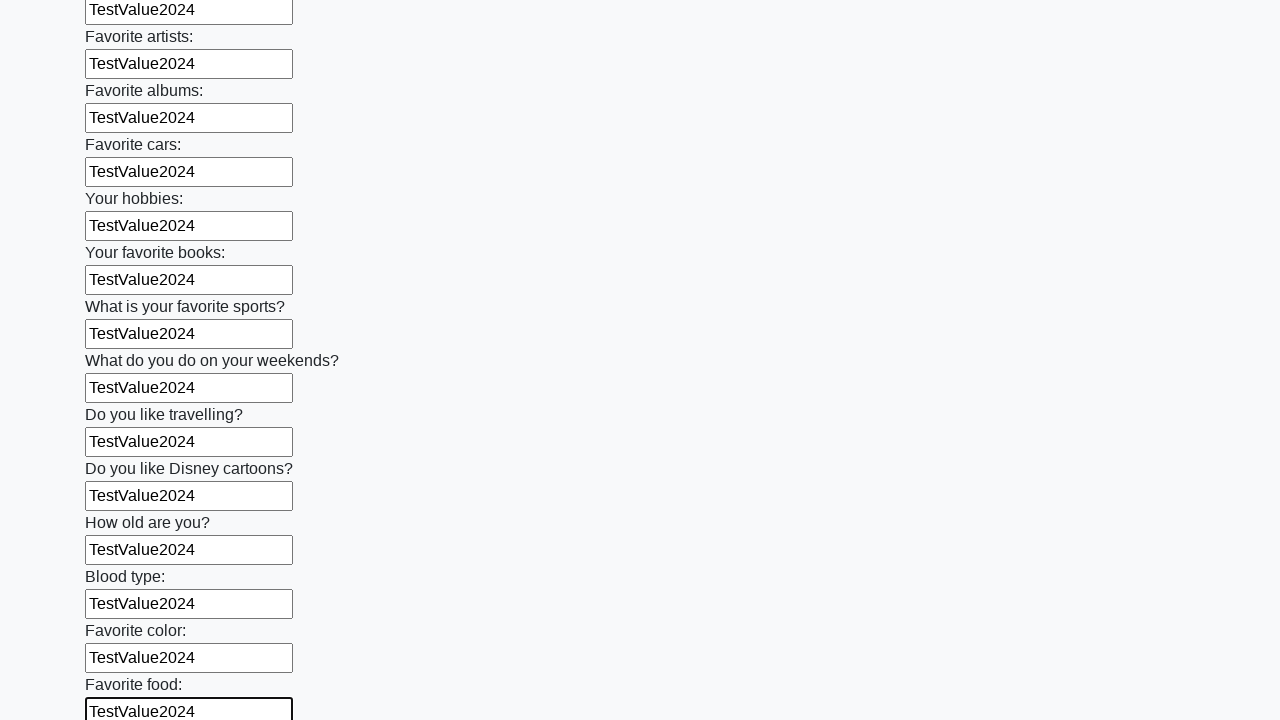

Filled input field with 'TestValue2024' on input >> nth=21
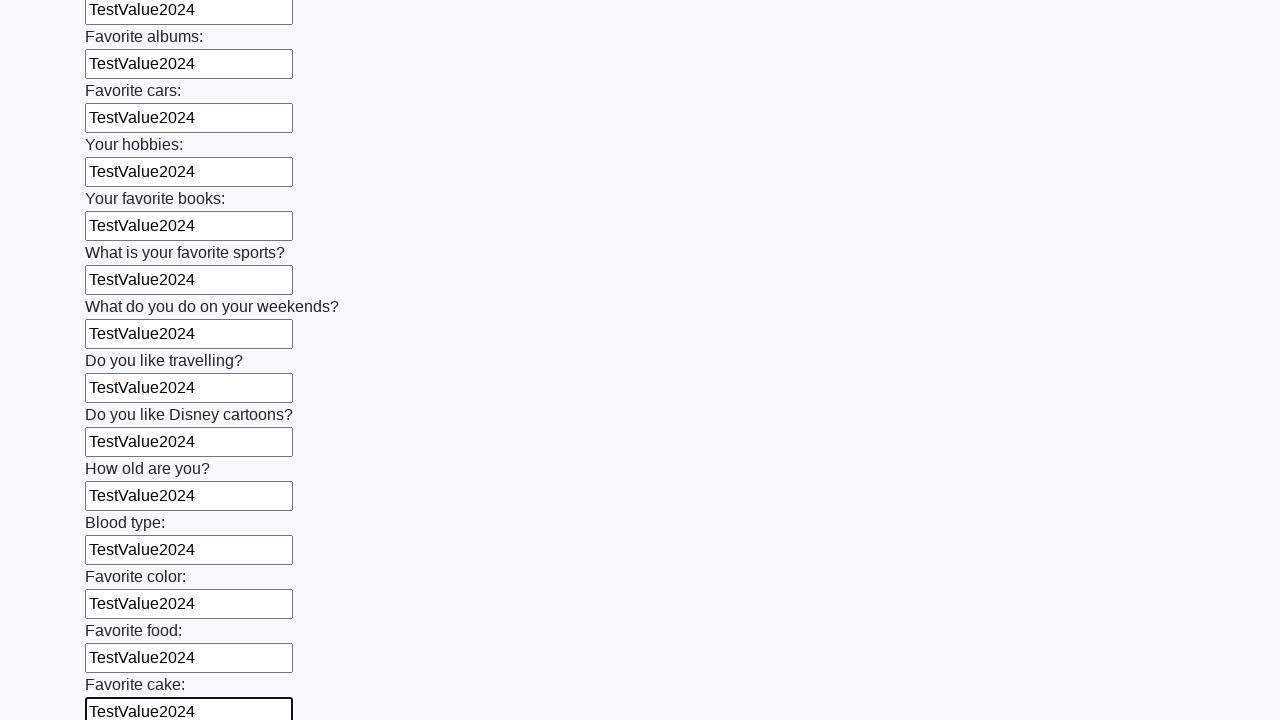

Filled input field with 'TestValue2024' on input >> nth=22
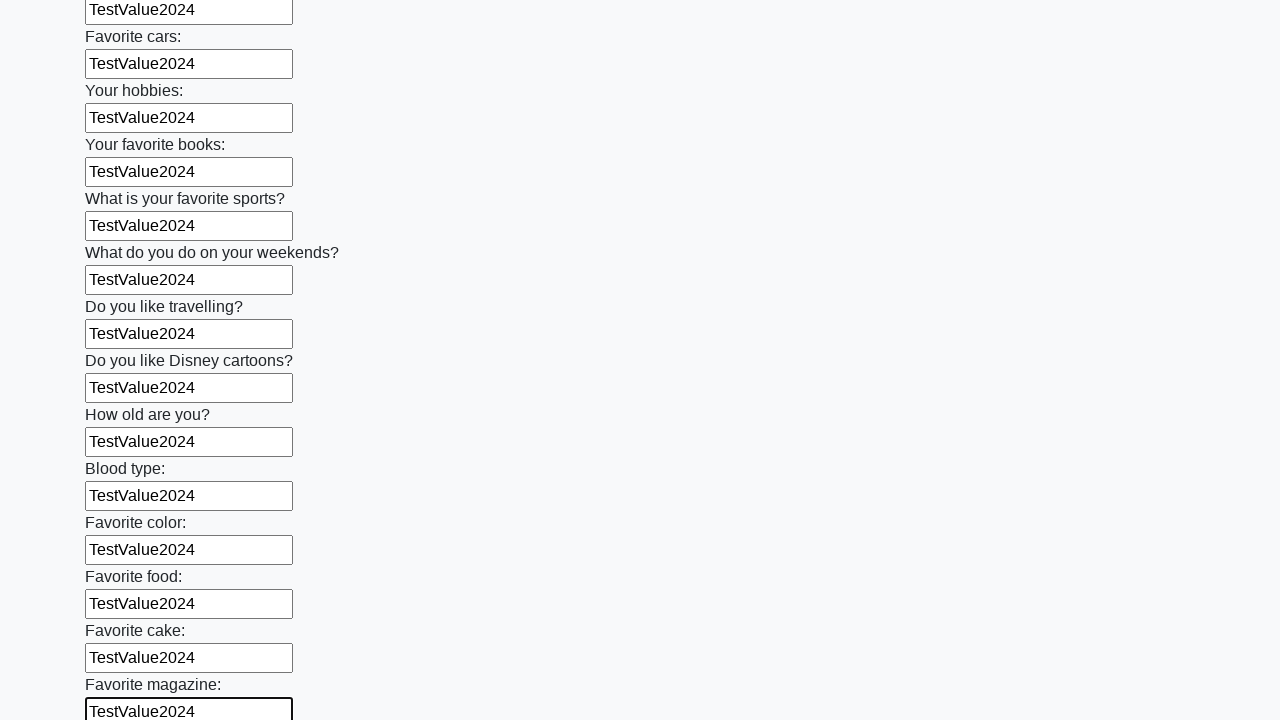

Filled input field with 'TestValue2024' on input >> nth=23
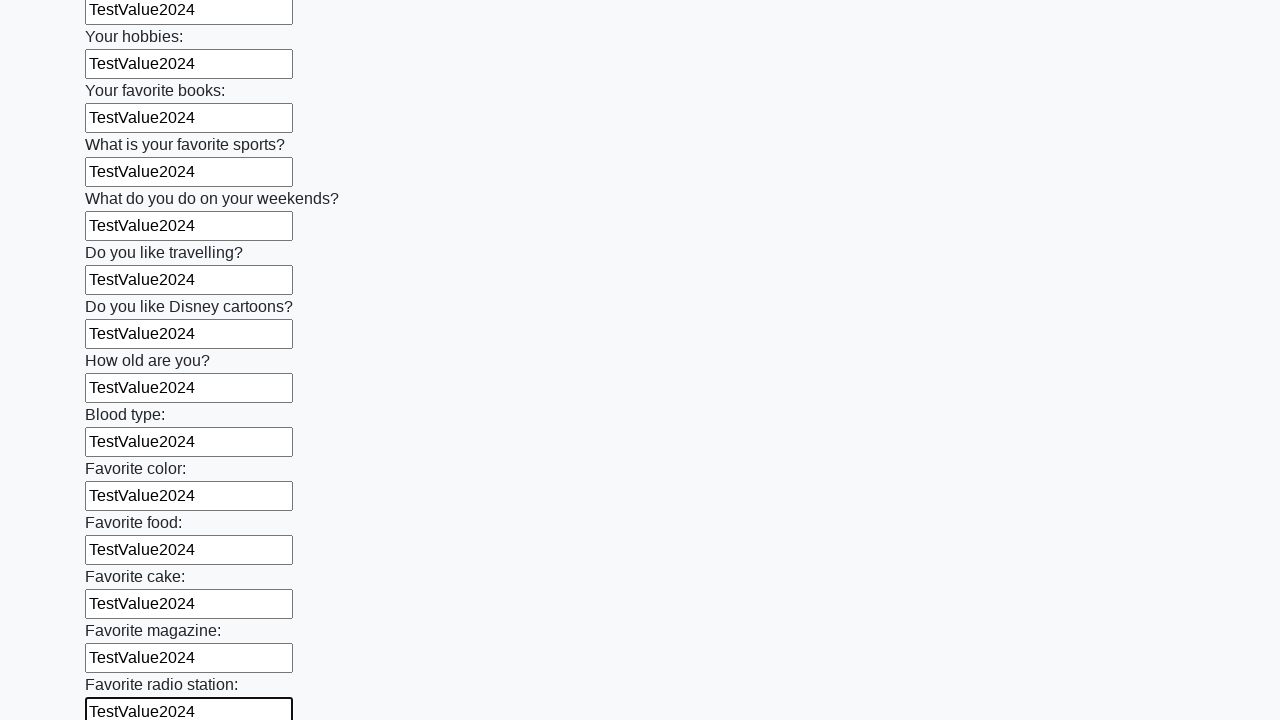

Filled input field with 'TestValue2024' on input >> nth=24
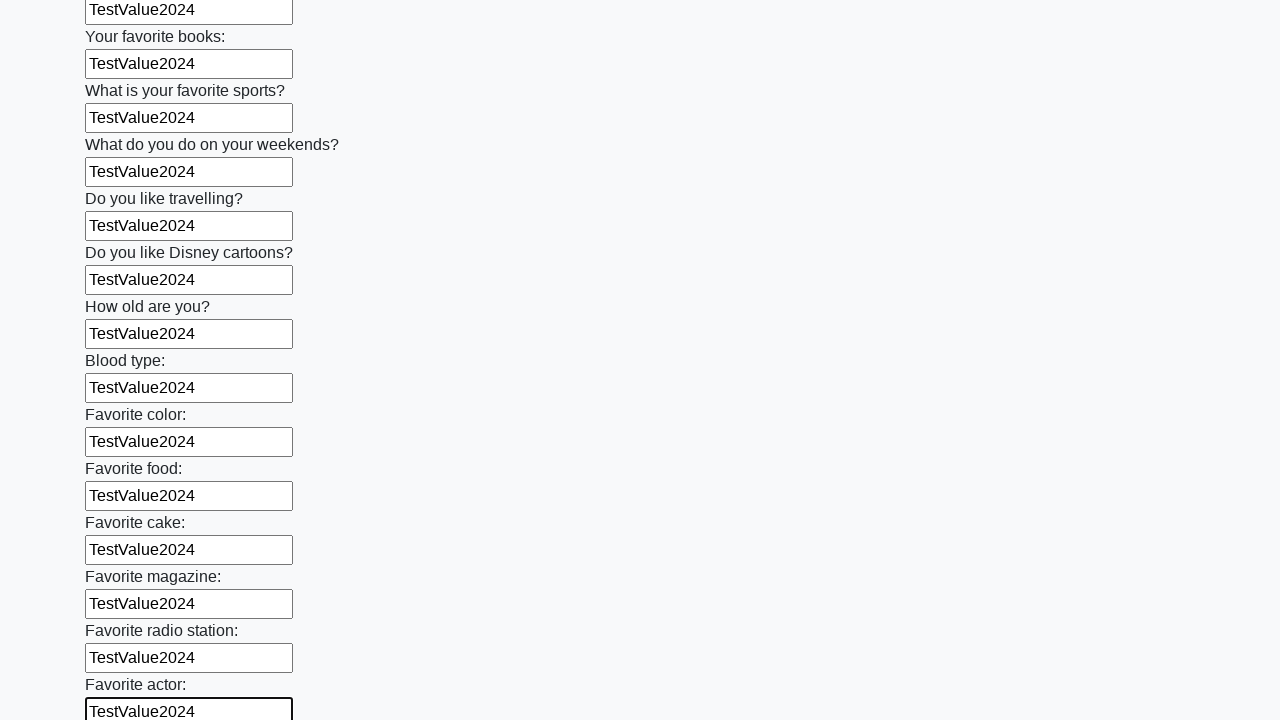

Filled input field with 'TestValue2024' on input >> nth=25
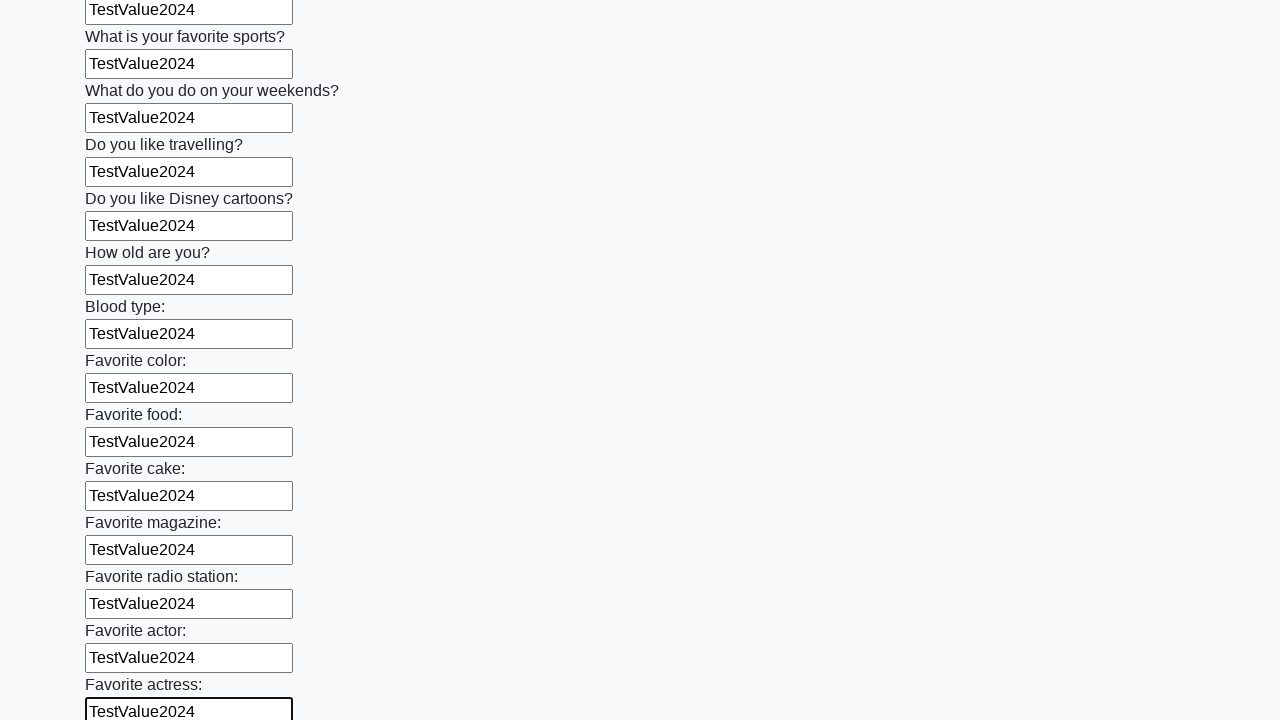

Filled input field with 'TestValue2024' on input >> nth=26
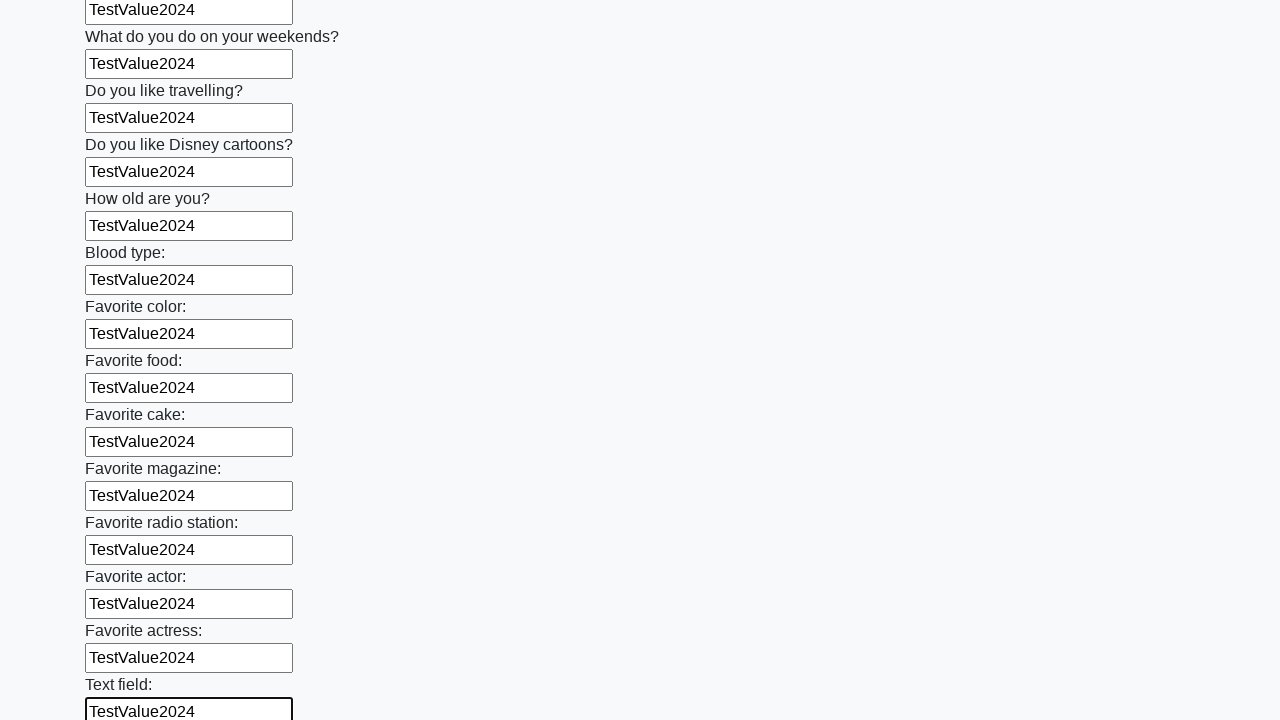

Filled input field with 'TestValue2024' on input >> nth=27
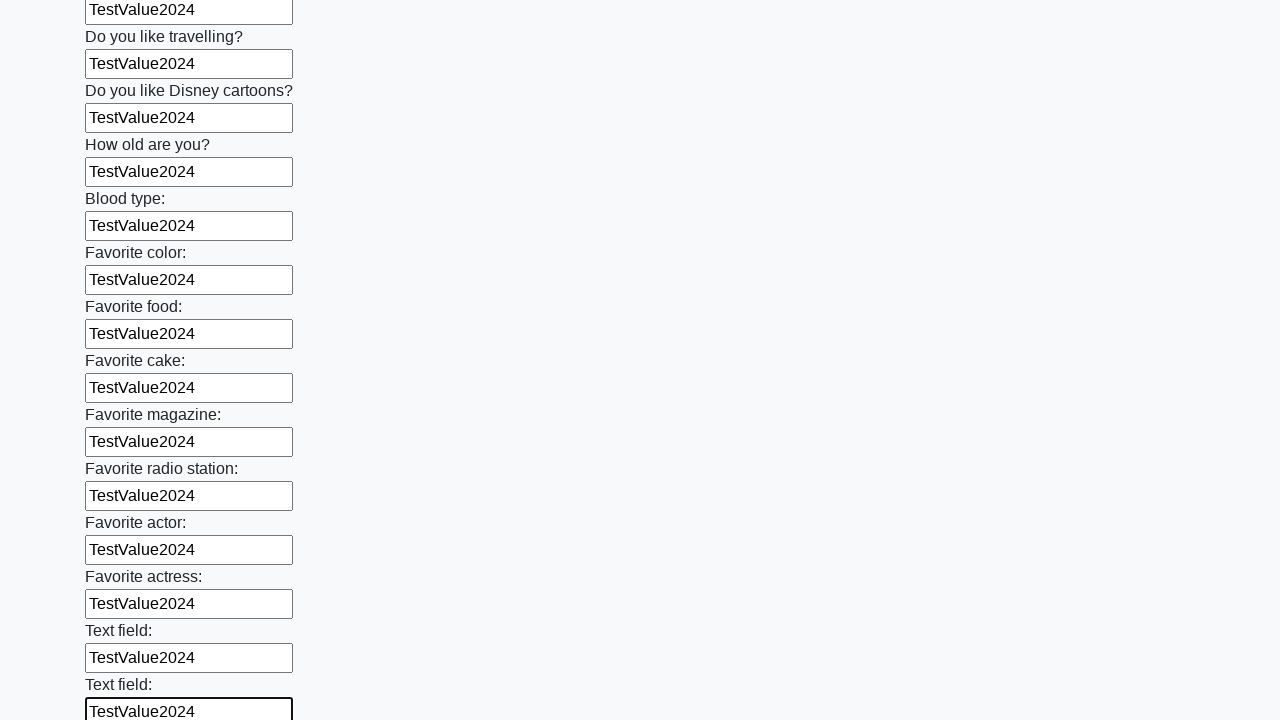

Filled input field with 'TestValue2024' on input >> nth=28
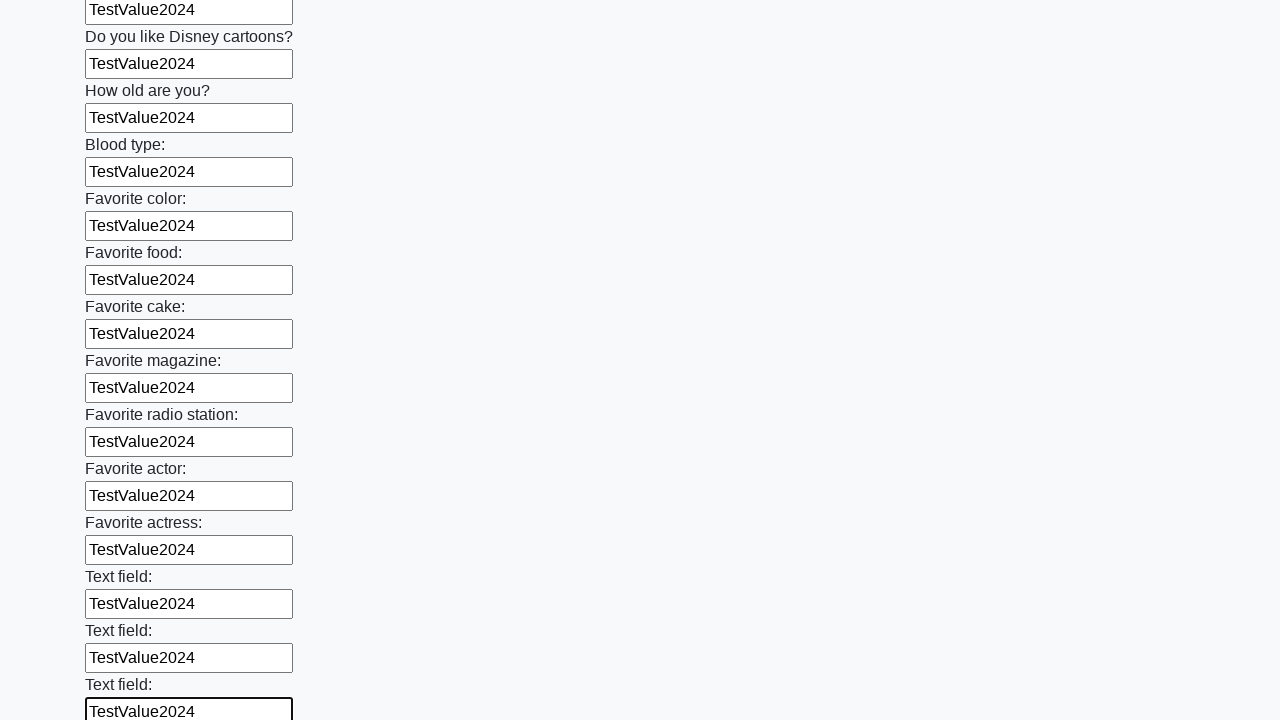

Filled input field with 'TestValue2024' on input >> nth=29
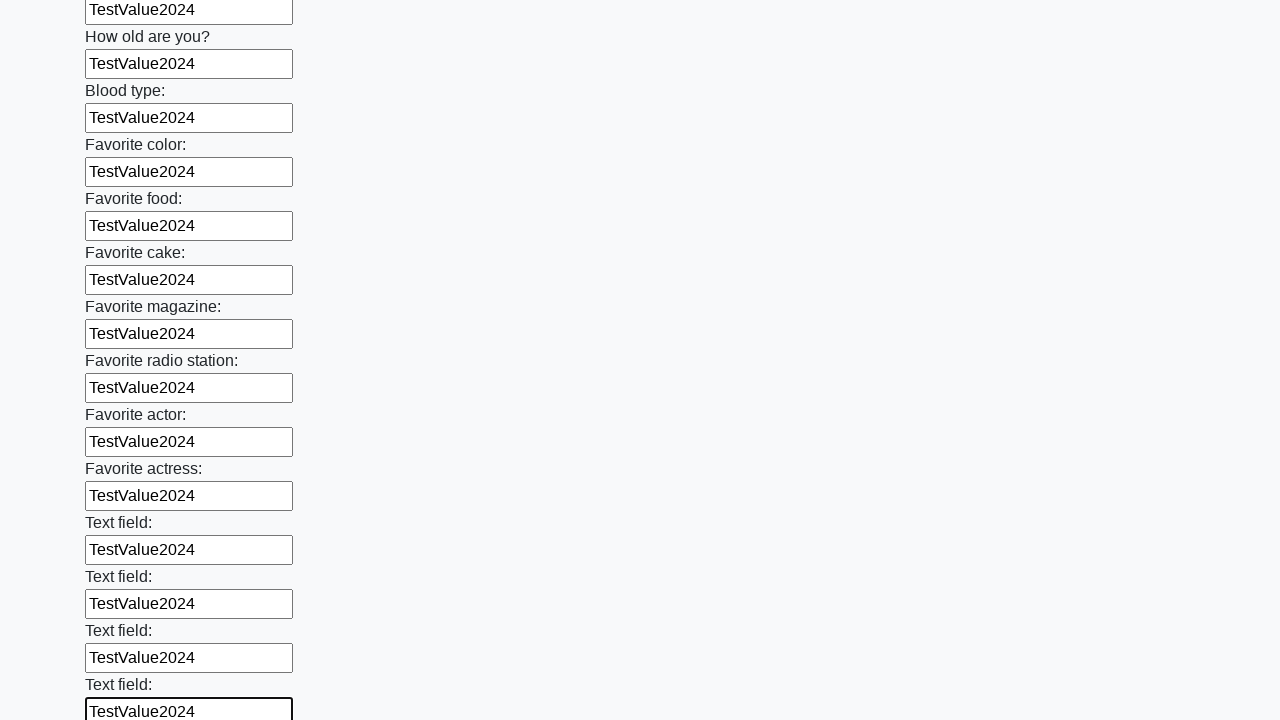

Filled input field with 'TestValue2024' on input >> nth=30
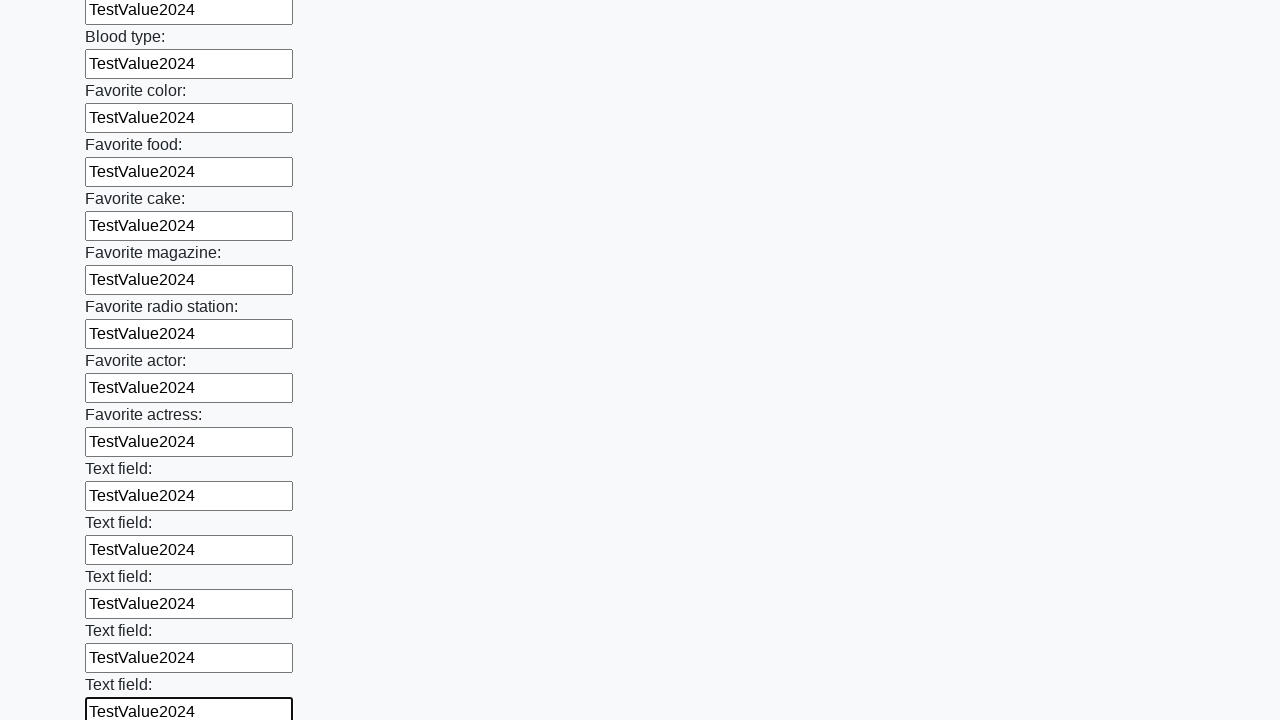

Filled input field with 'TestValue2024' on input >> nth=31
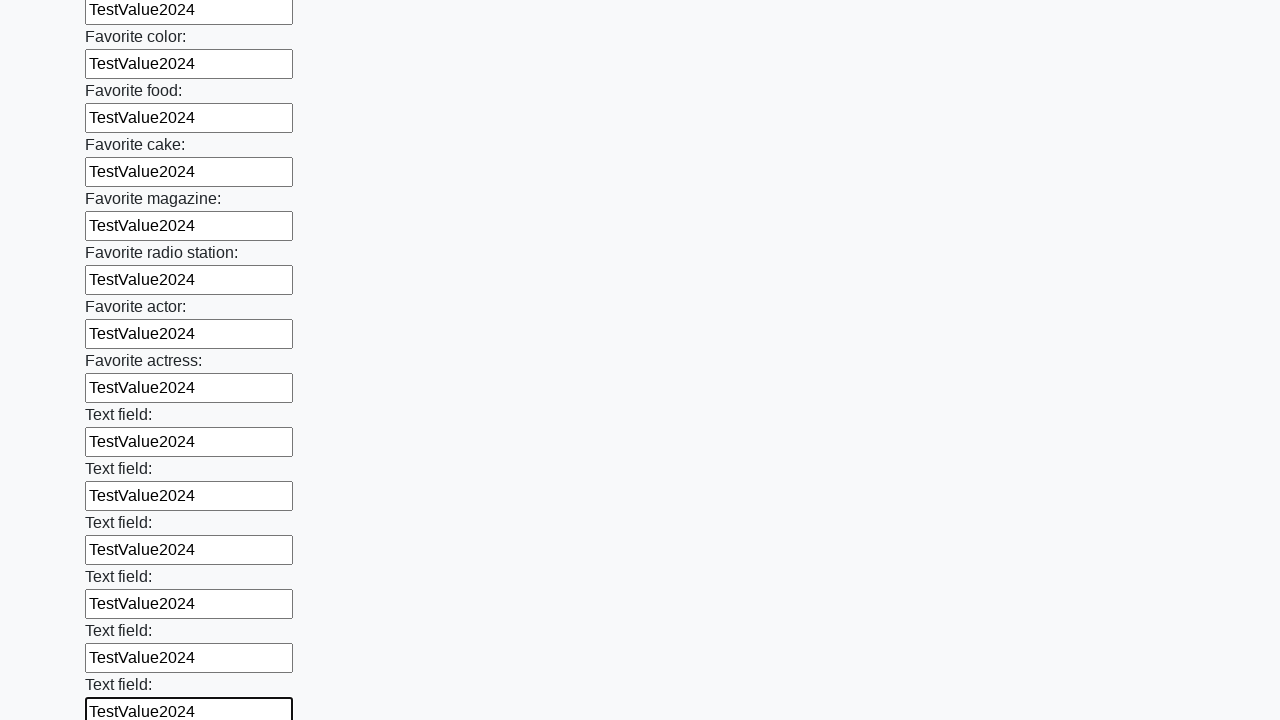

Filled input field with 'TestValue2024' on input >> nth=32
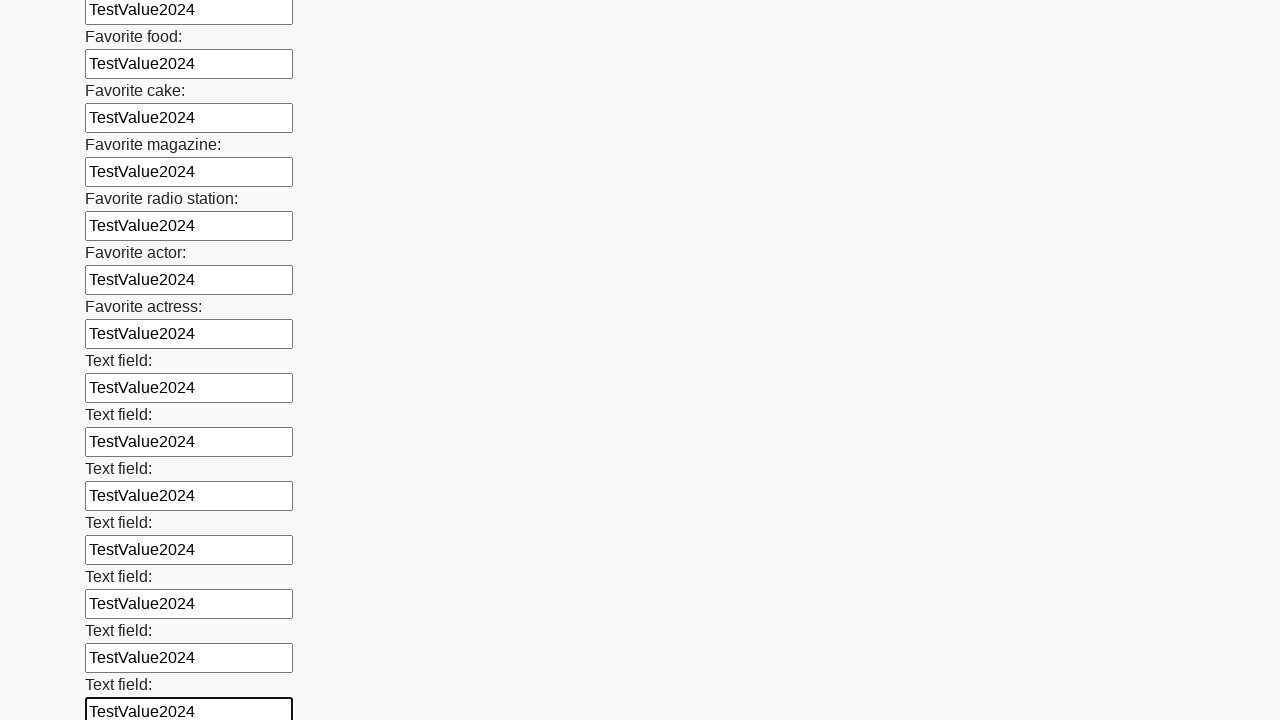

Filled input field with 'TestValue2024' on input >> nth=33
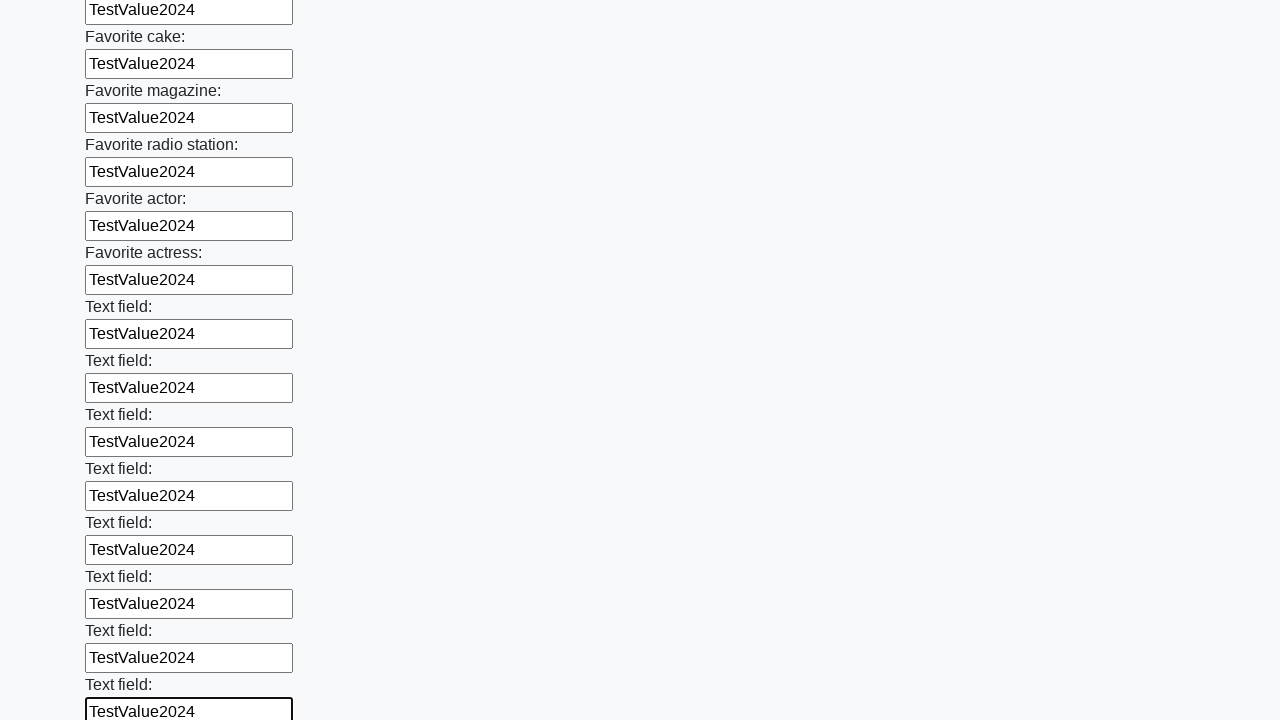

Filled input field with 'TestValue2024' on input >> nth=34
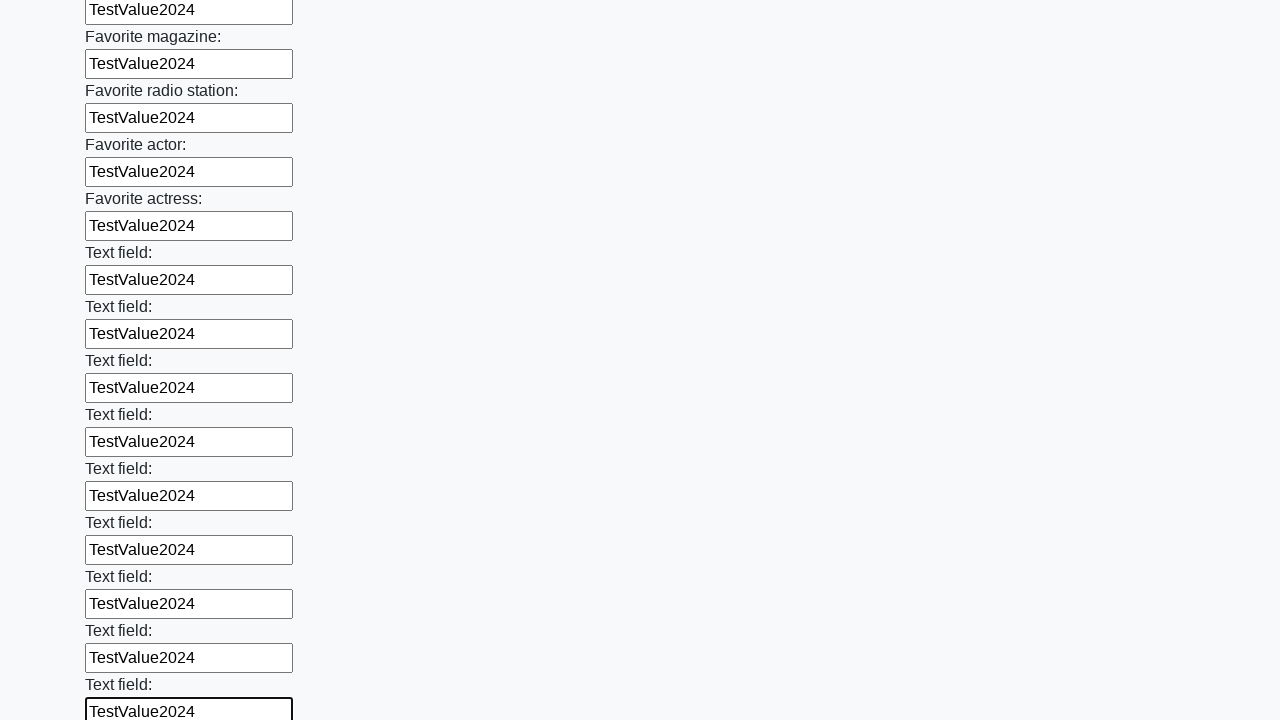

Filled input field with 'TestValue2024' on input >> nth=35
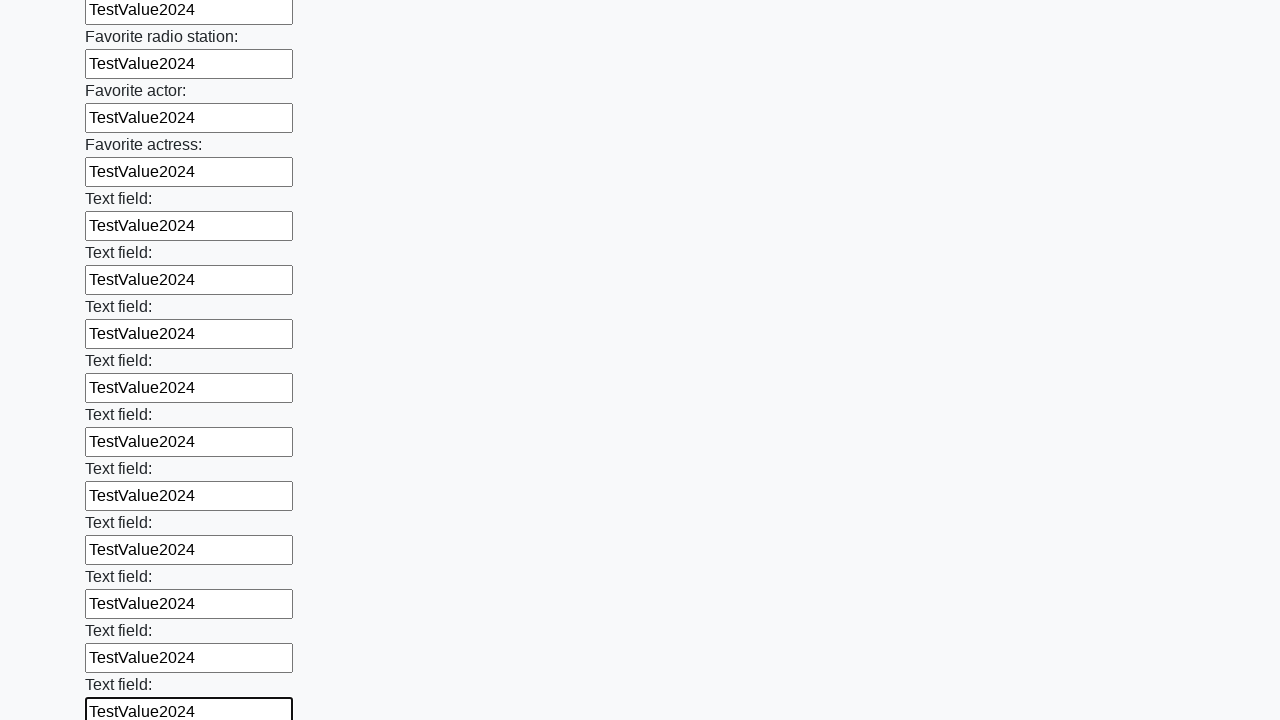

Filled input field with 'TestValue2024' on input >> nth=36
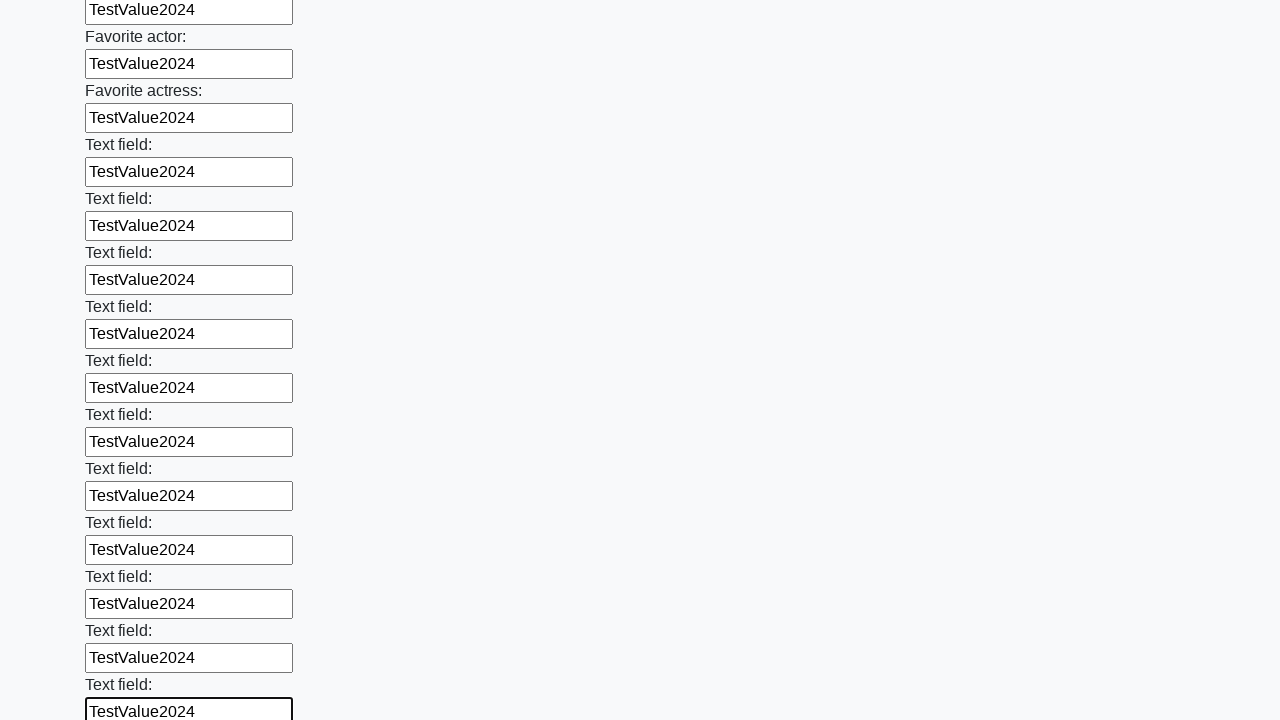

Filled input field with 'TestValue2024' on input >> nth=37
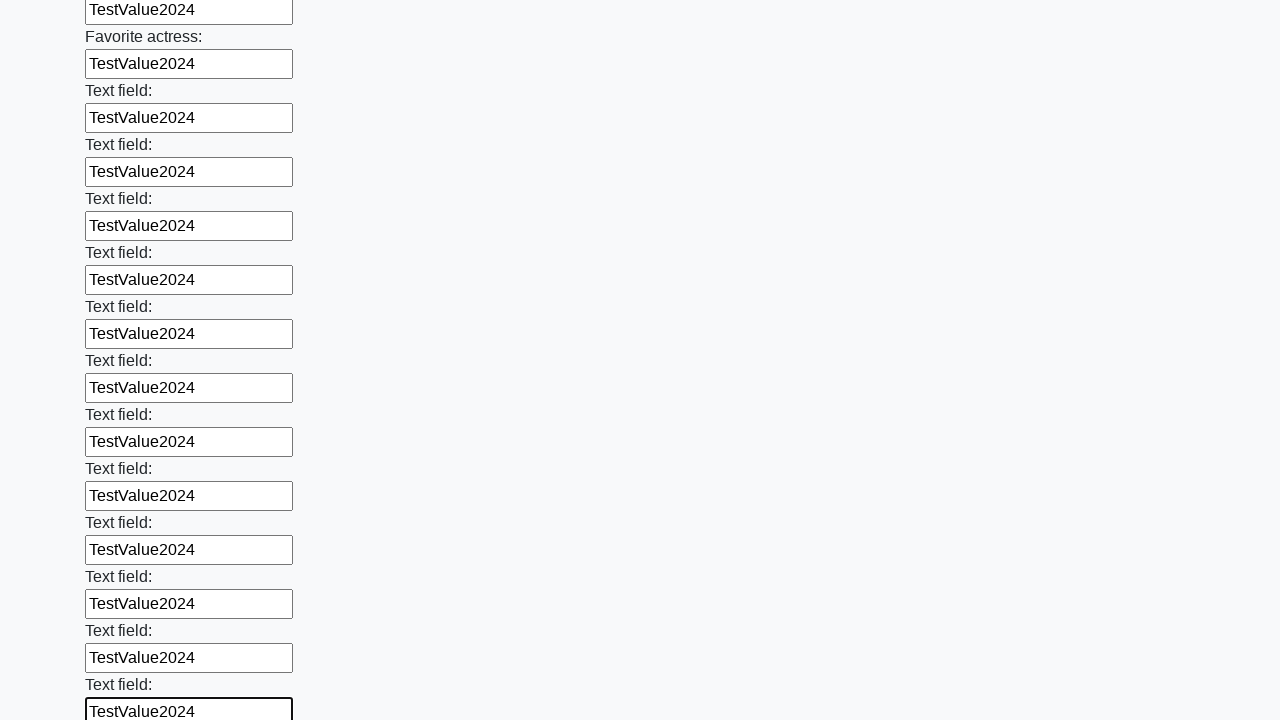

Filled input field with 'TestValue2024' on input >> nth=38
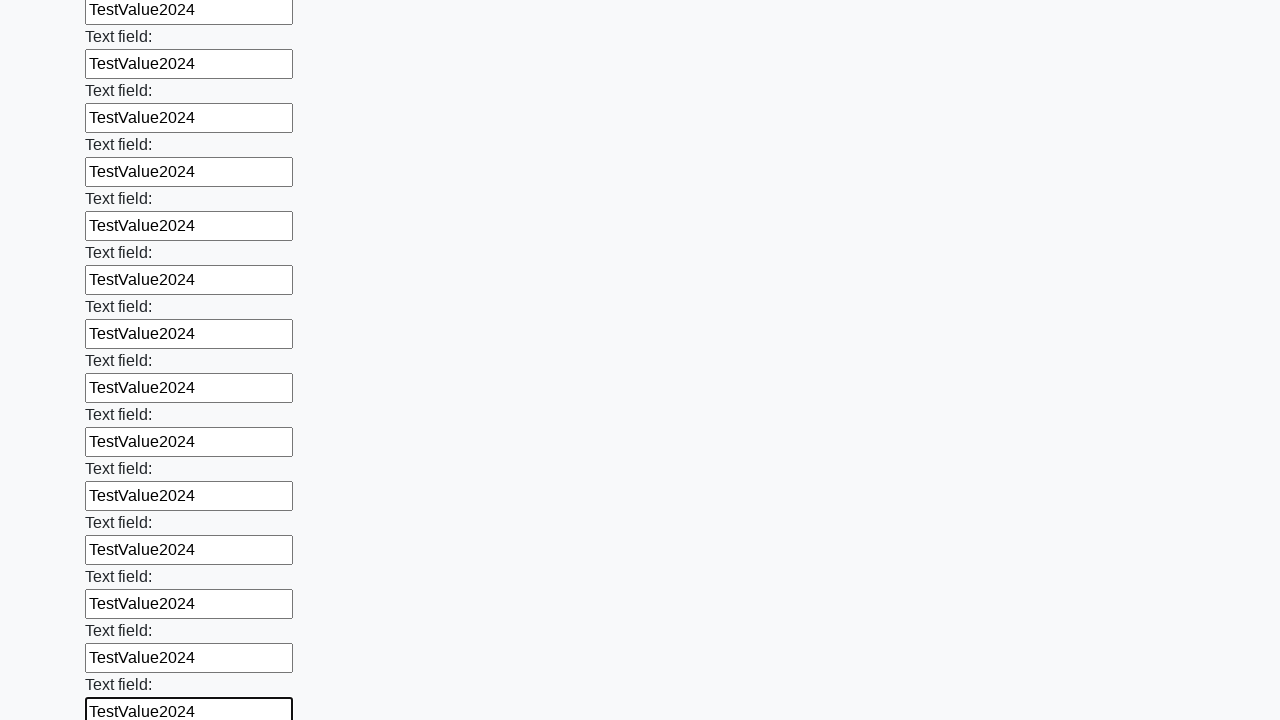

Filled input field with 'TestValue2024' on input >> nth=39
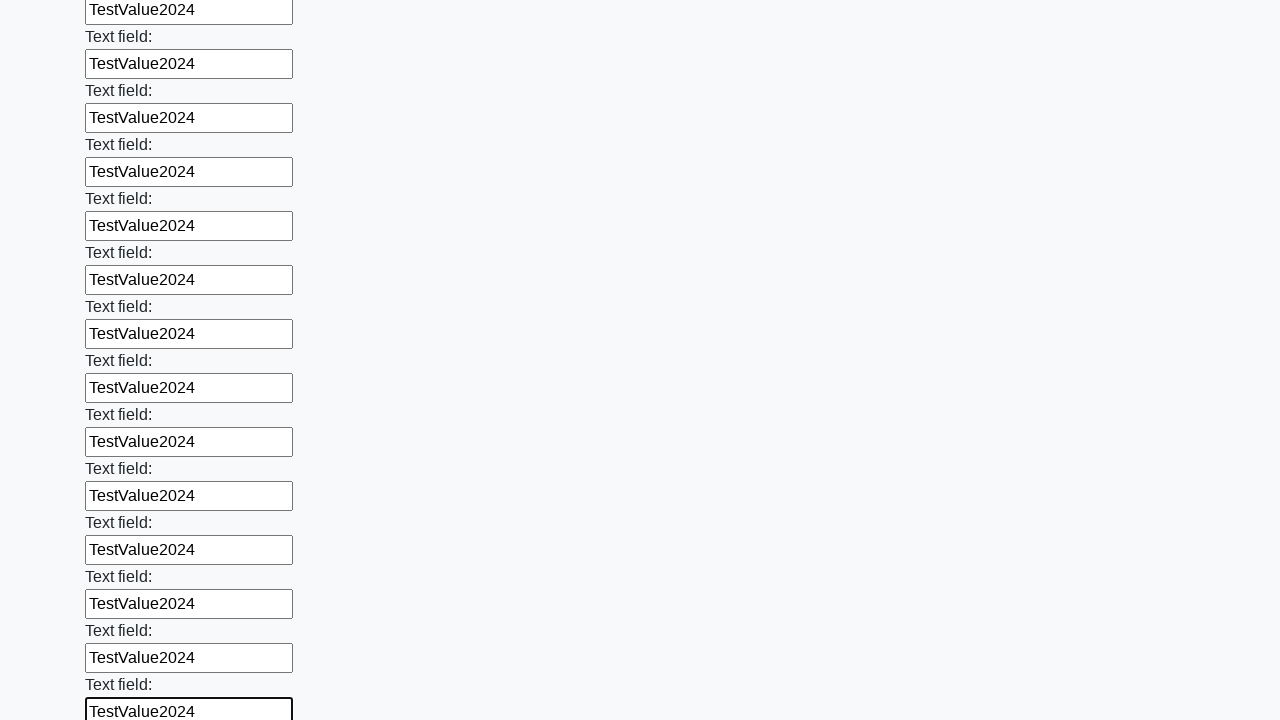

Filled input field with 'TestValue2024' on input >> nth=40
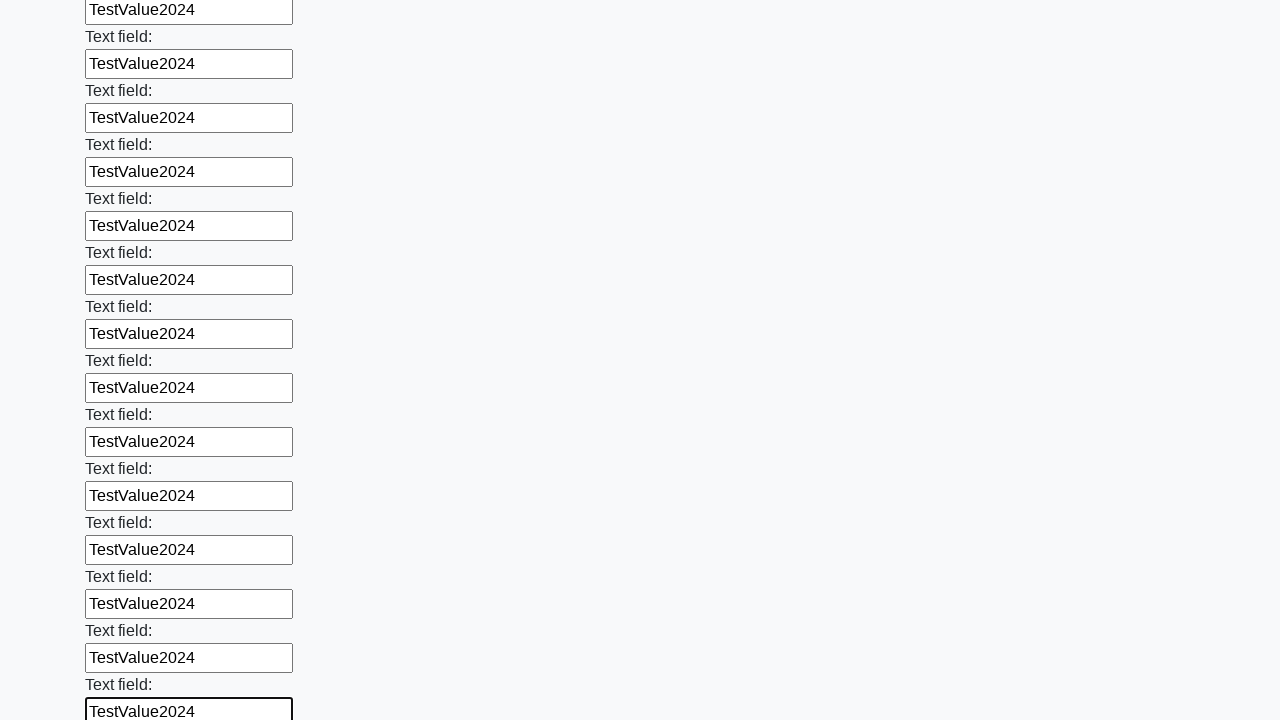

Filled input field with 'TestValue2024' on input >> nth=41
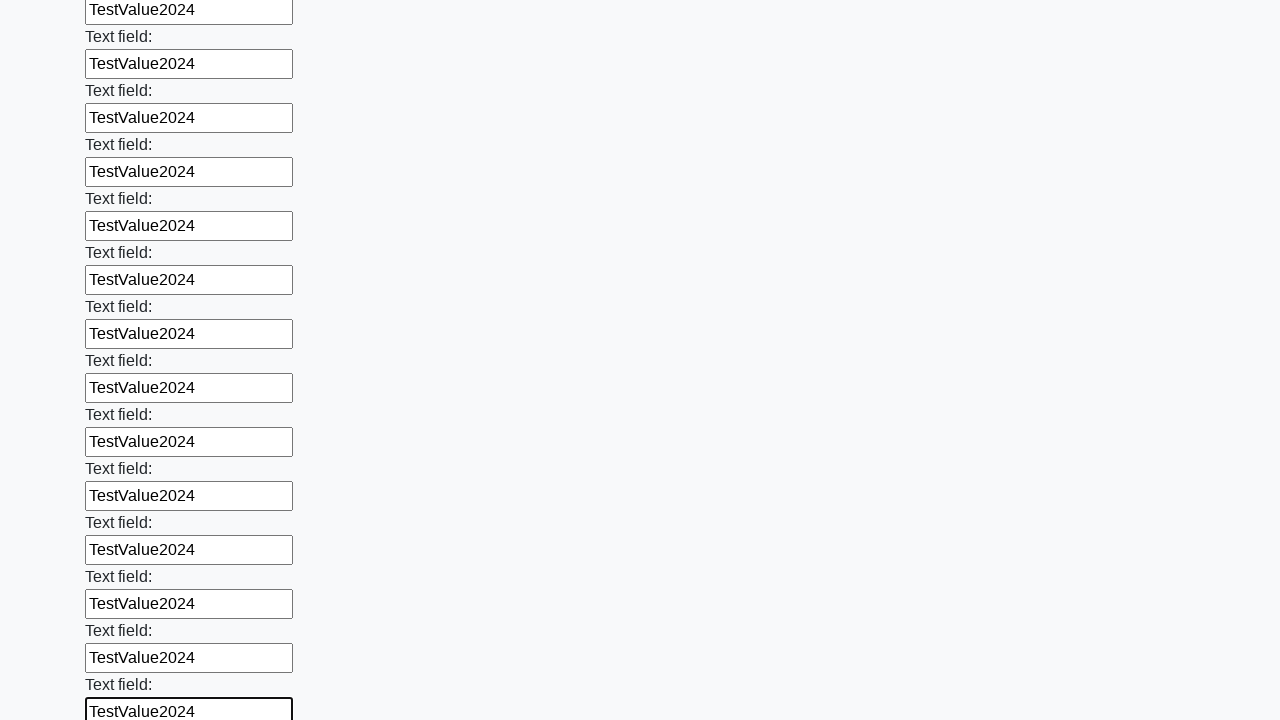

Filled input field with 'TestValue2024' on input >> nth=42
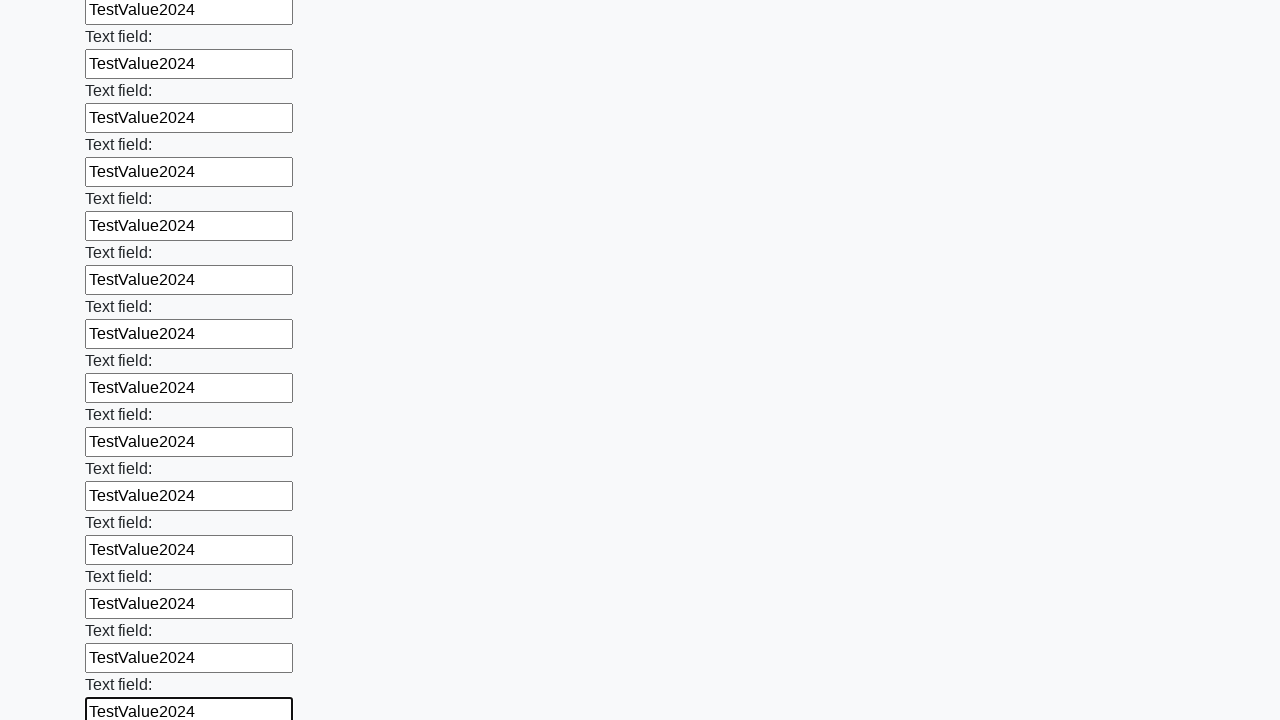

Filled input field with 'TestValue2024' on input >> nth=43
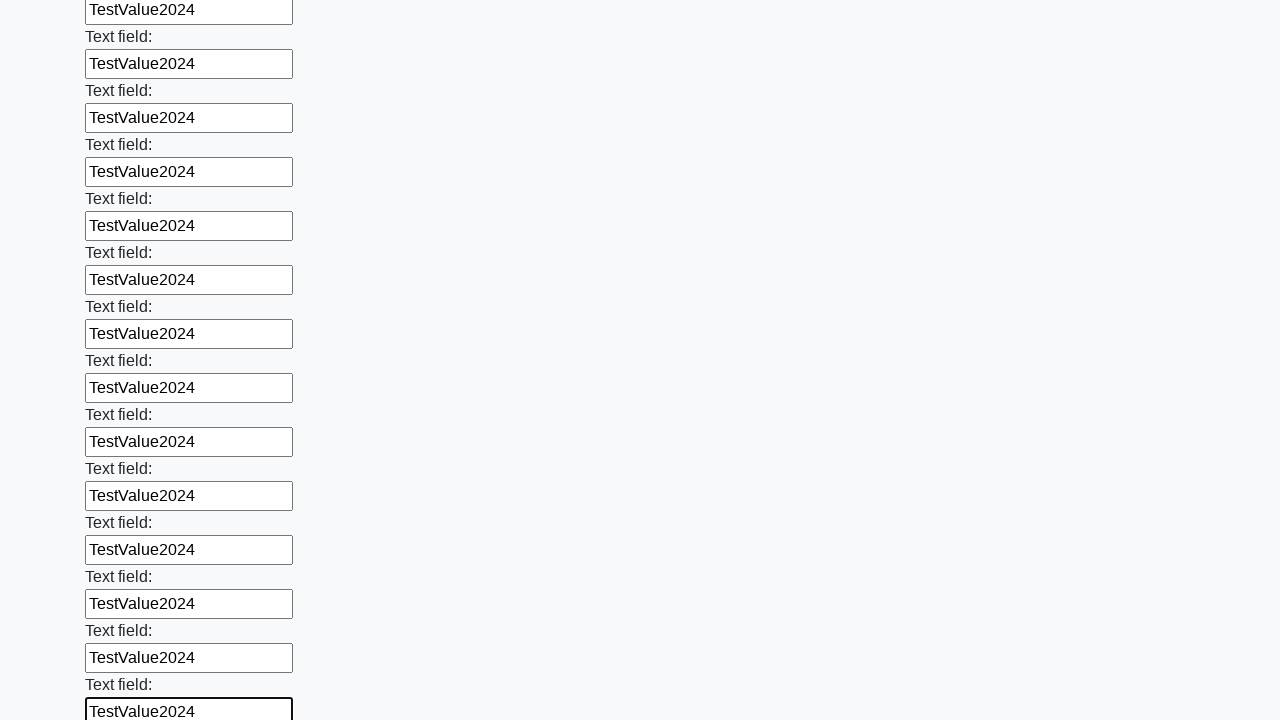

Filled input field with 'TestValue2024' on input >> nth=44
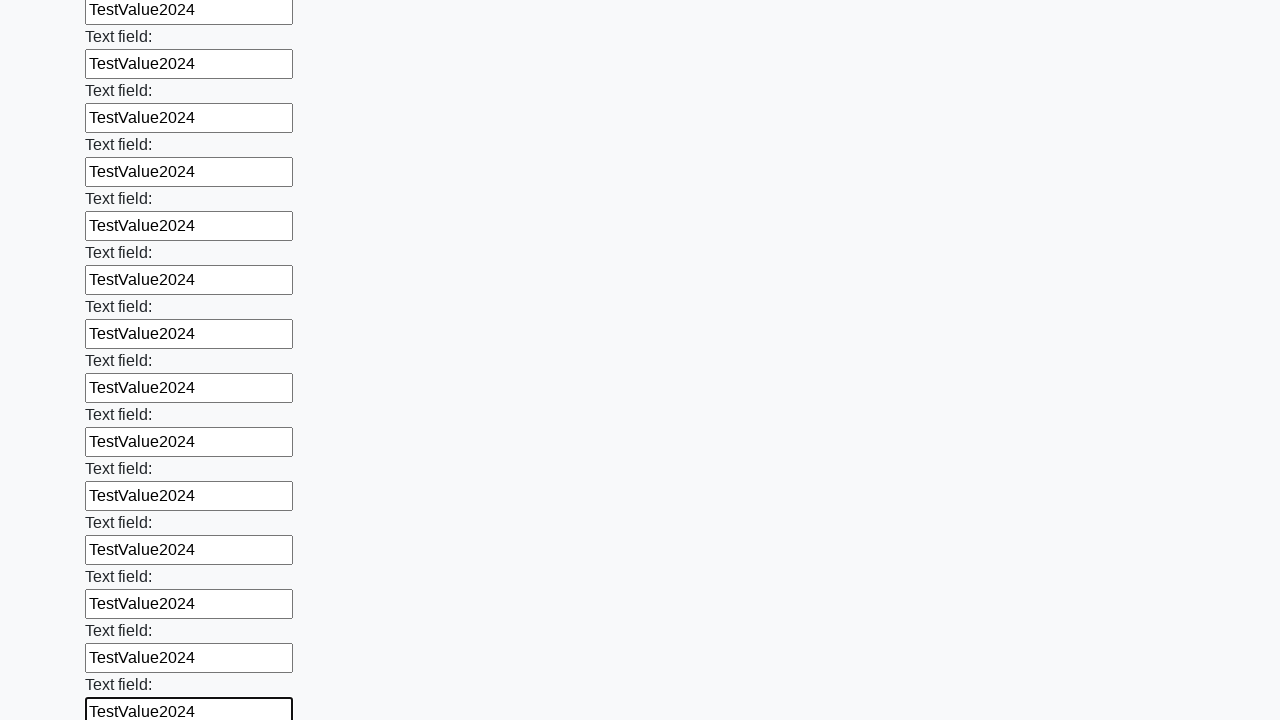

Filled input field with 'TestValue2024' on input >> nth=45
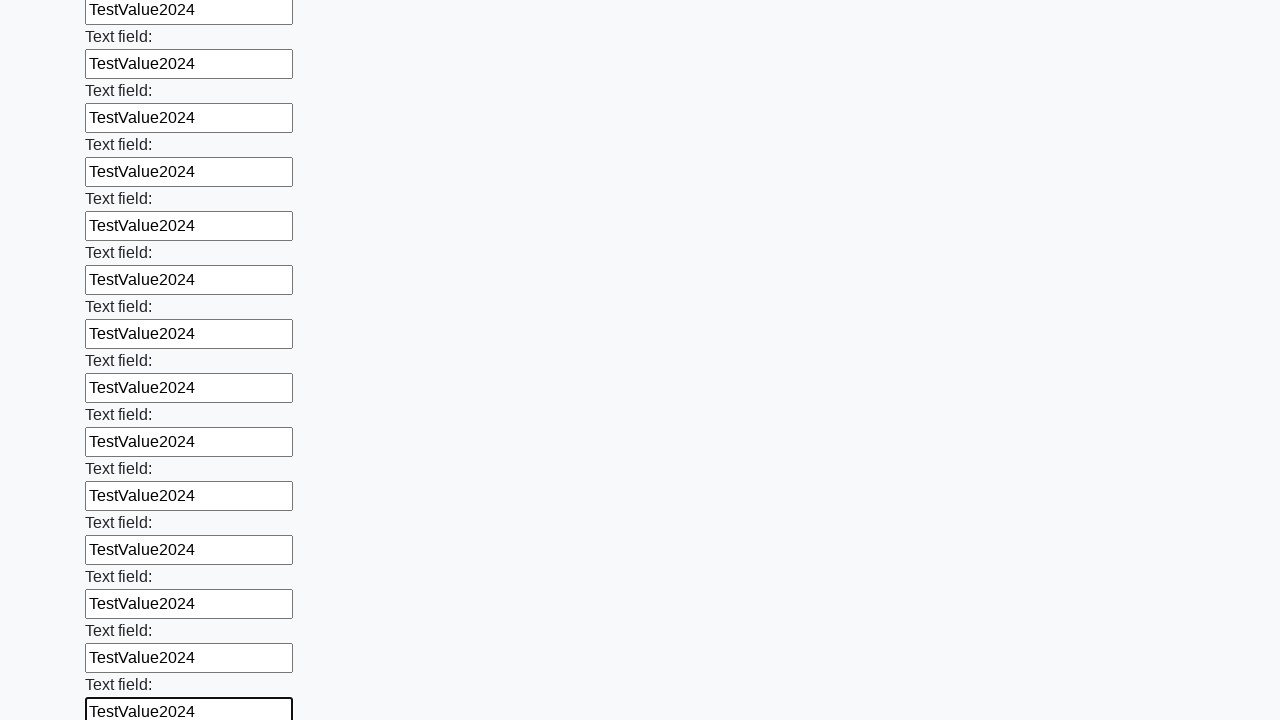

Filled input field with 'TestValue2024' on input >> nth=46
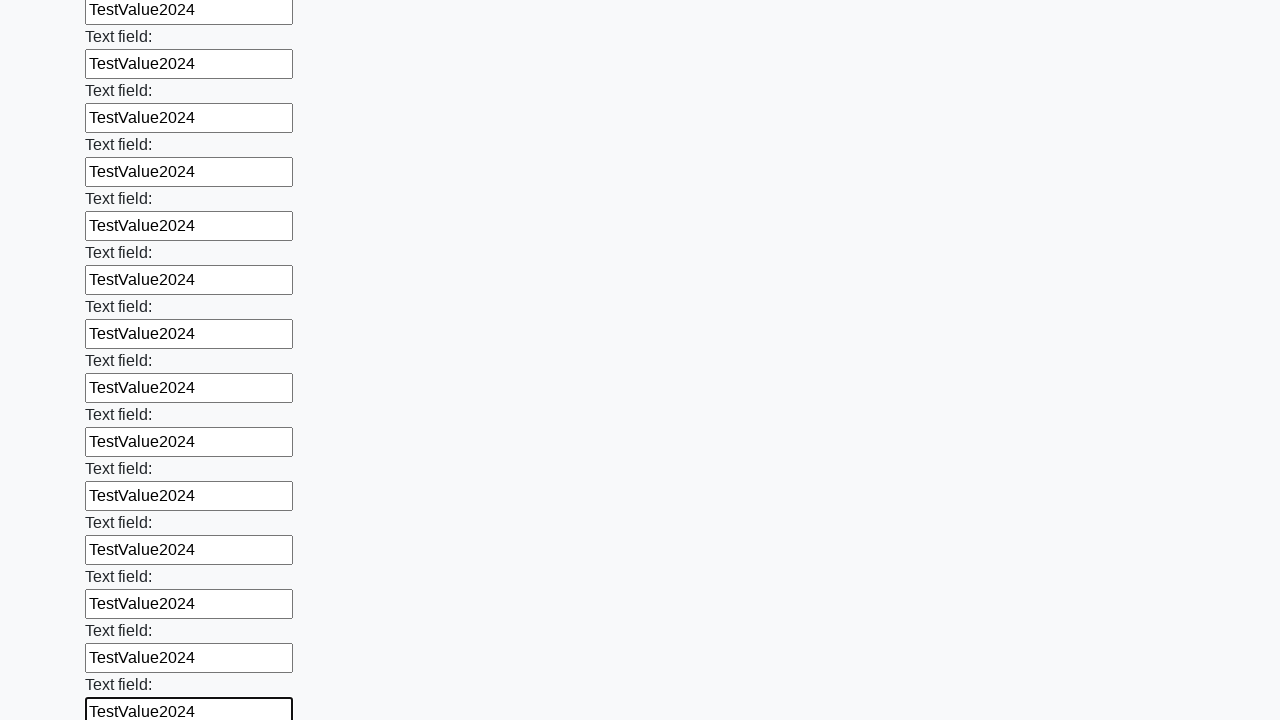

Filled input field with 'TestValue2024' on input >> nth=47
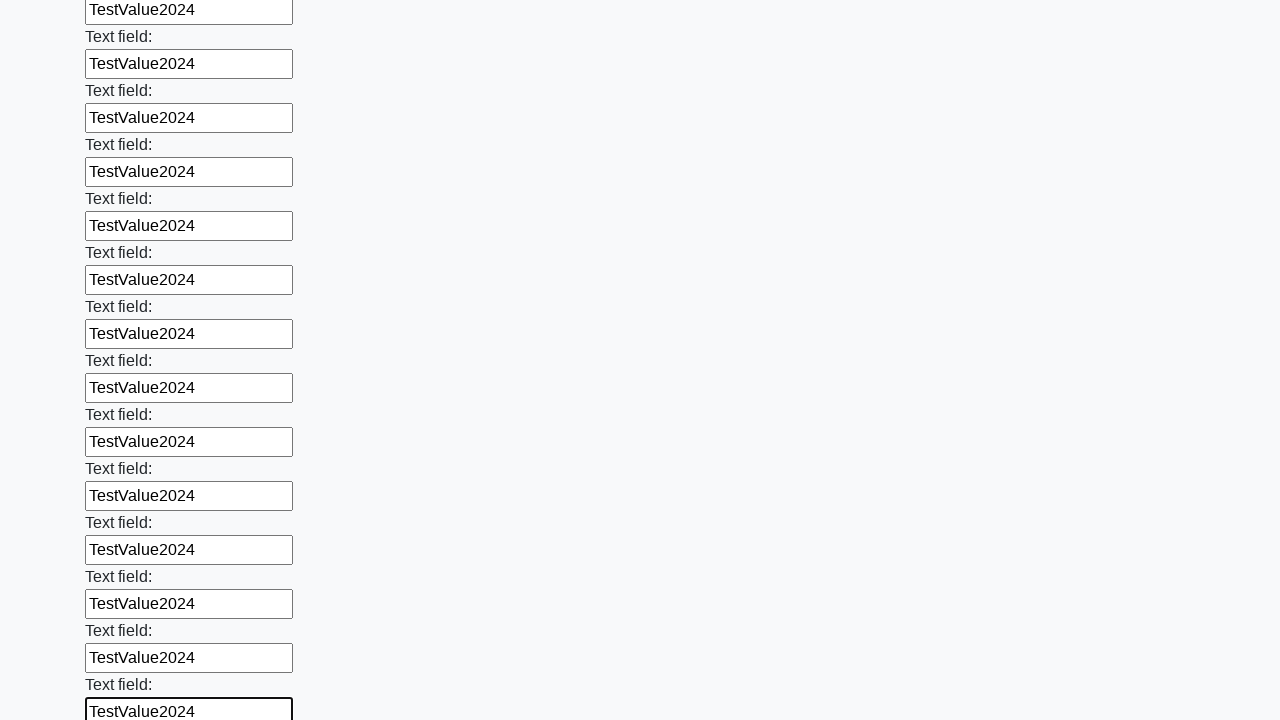

Filled input field with 'TestValue2024' on input >> nth=48
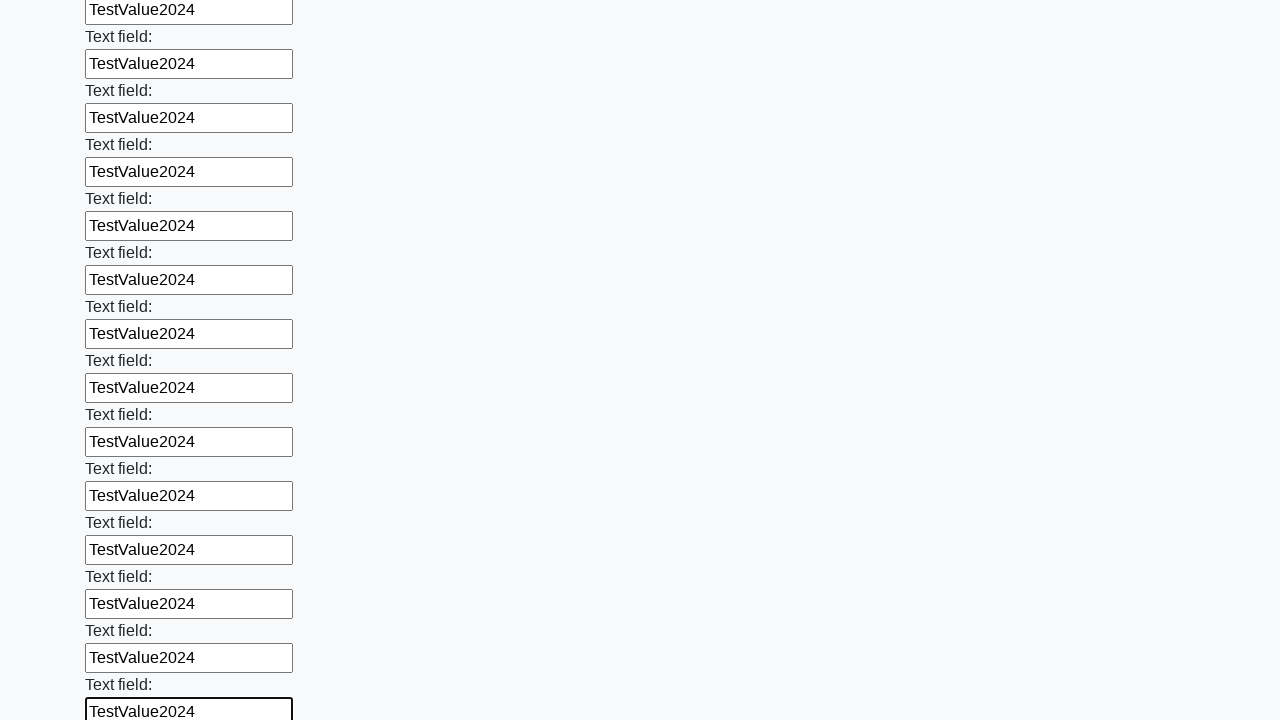

Filled input field with 'TestValue2024' on input >> nth=49
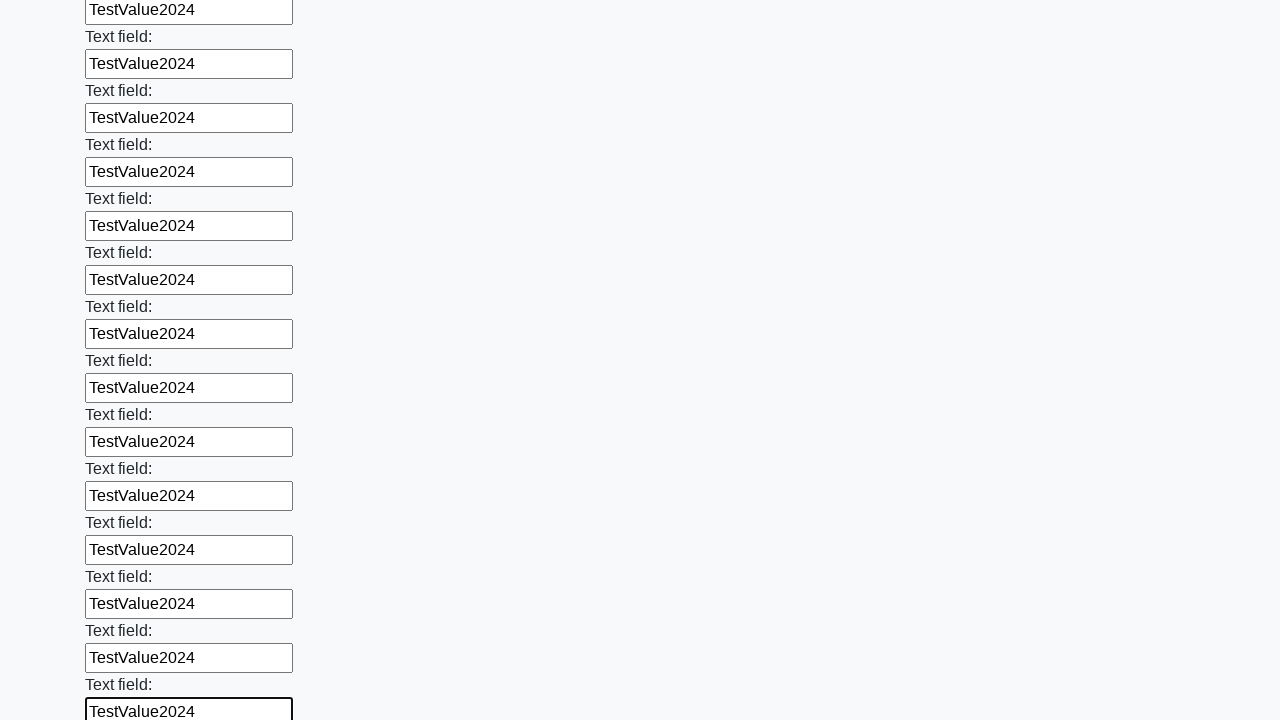

Filled input field with 'TestValue2024' on input >> nth=50
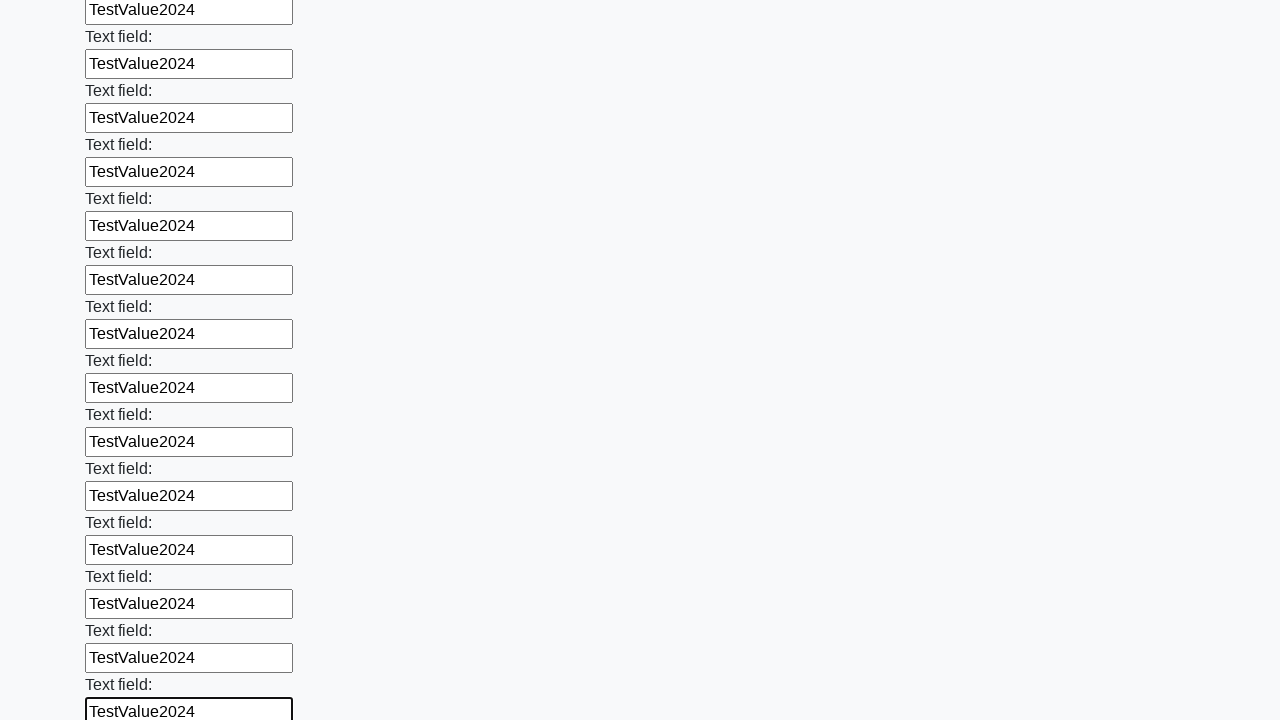

Filled input field with 'TestValue2024' on input >> nth=51
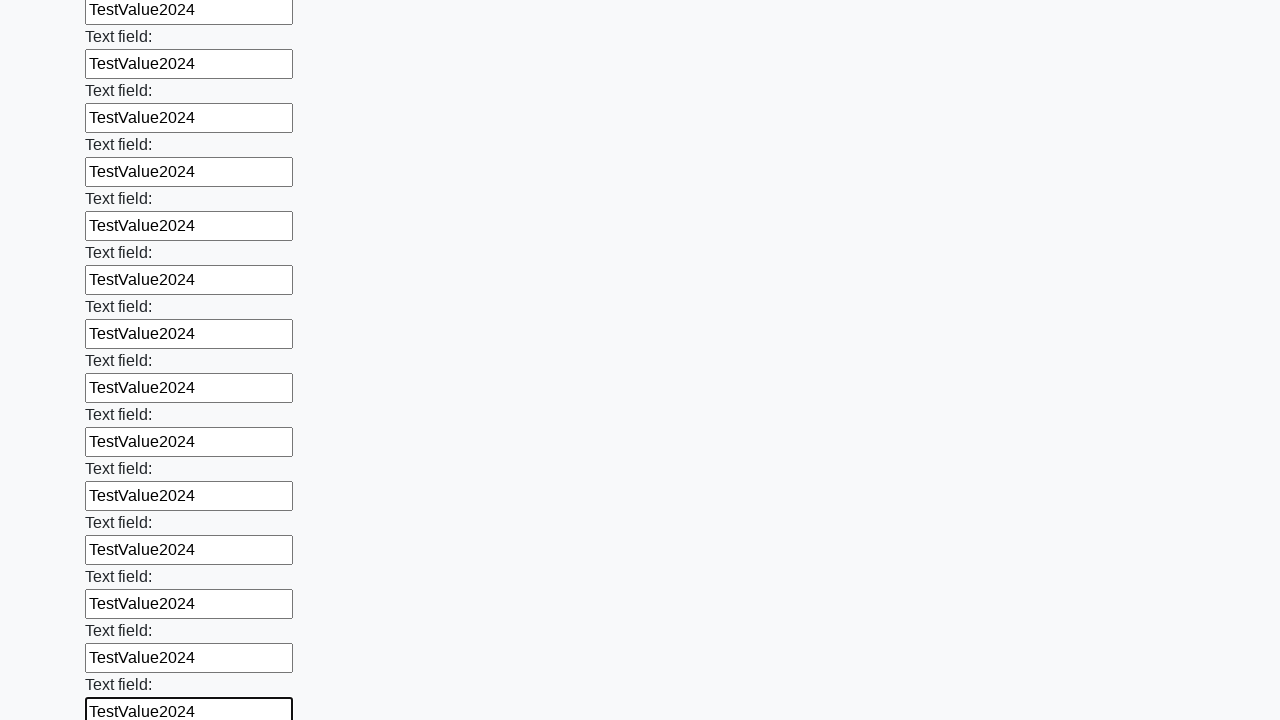

Filled input field with 'TestValue2024' on input >> nth=52
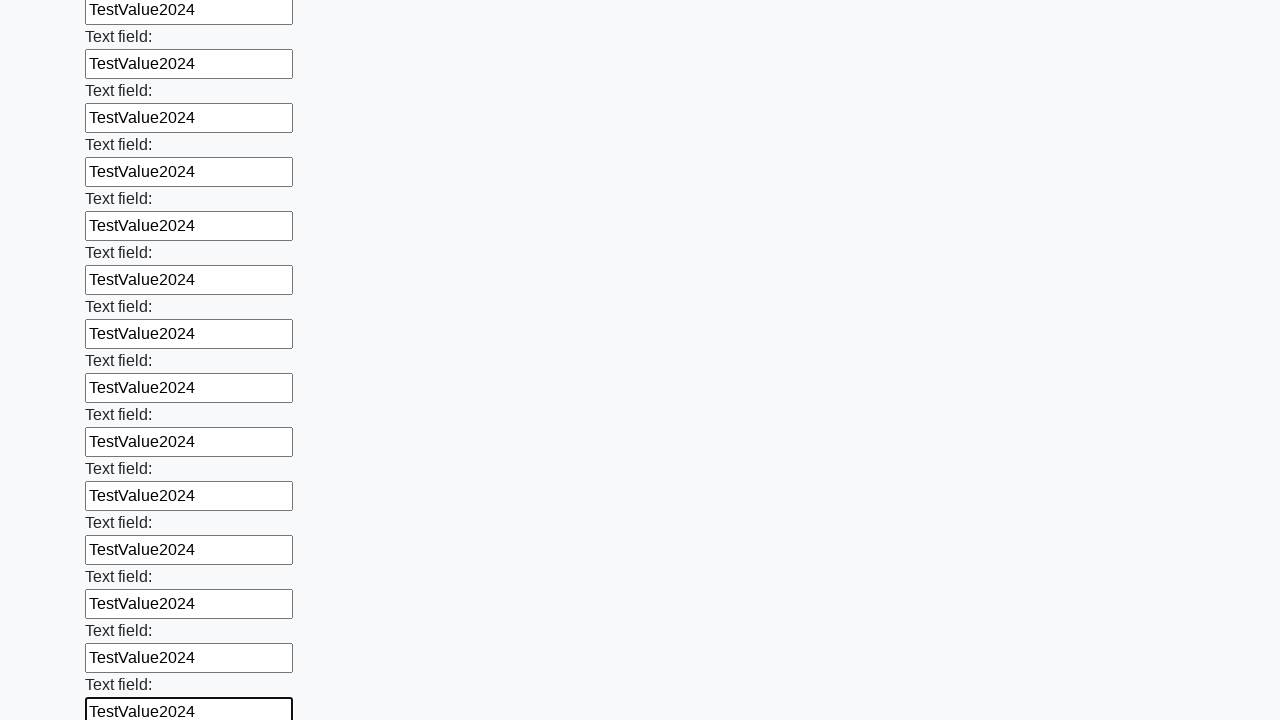

Filled input field with 'TestValue2024' on input >> nth=53
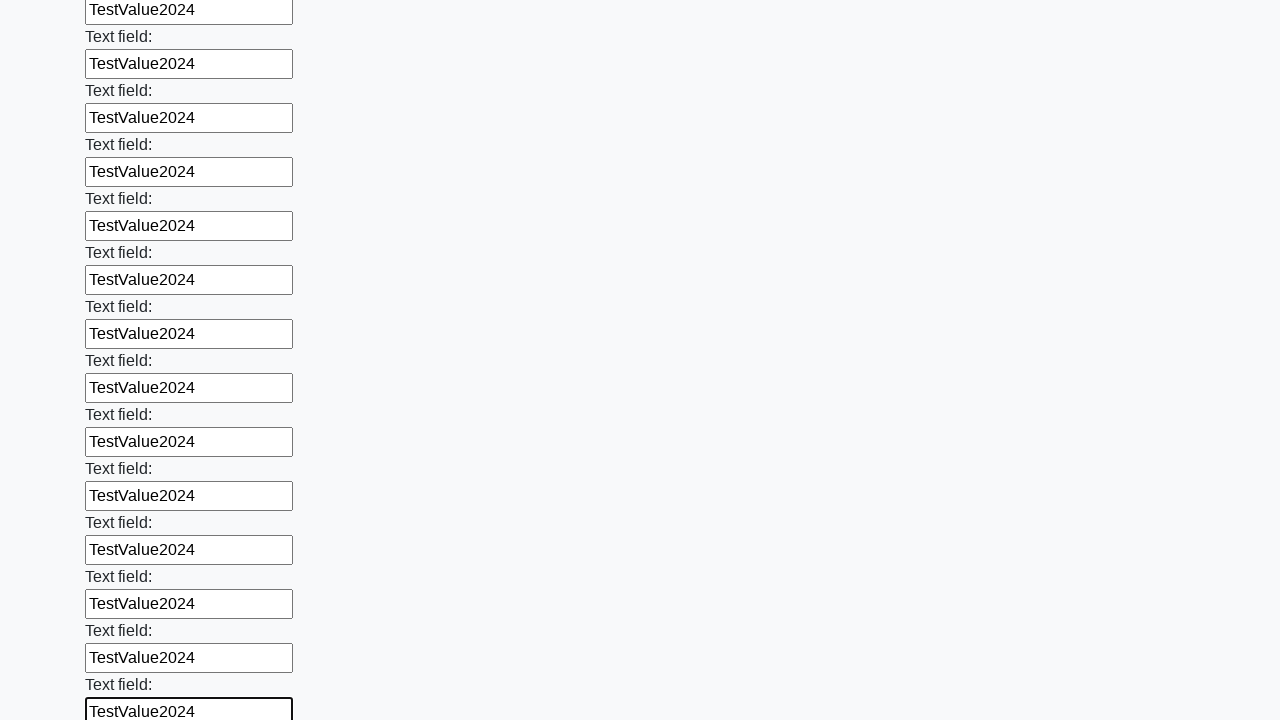

Filled input field with 'TestValue2024' on input >> nth=54
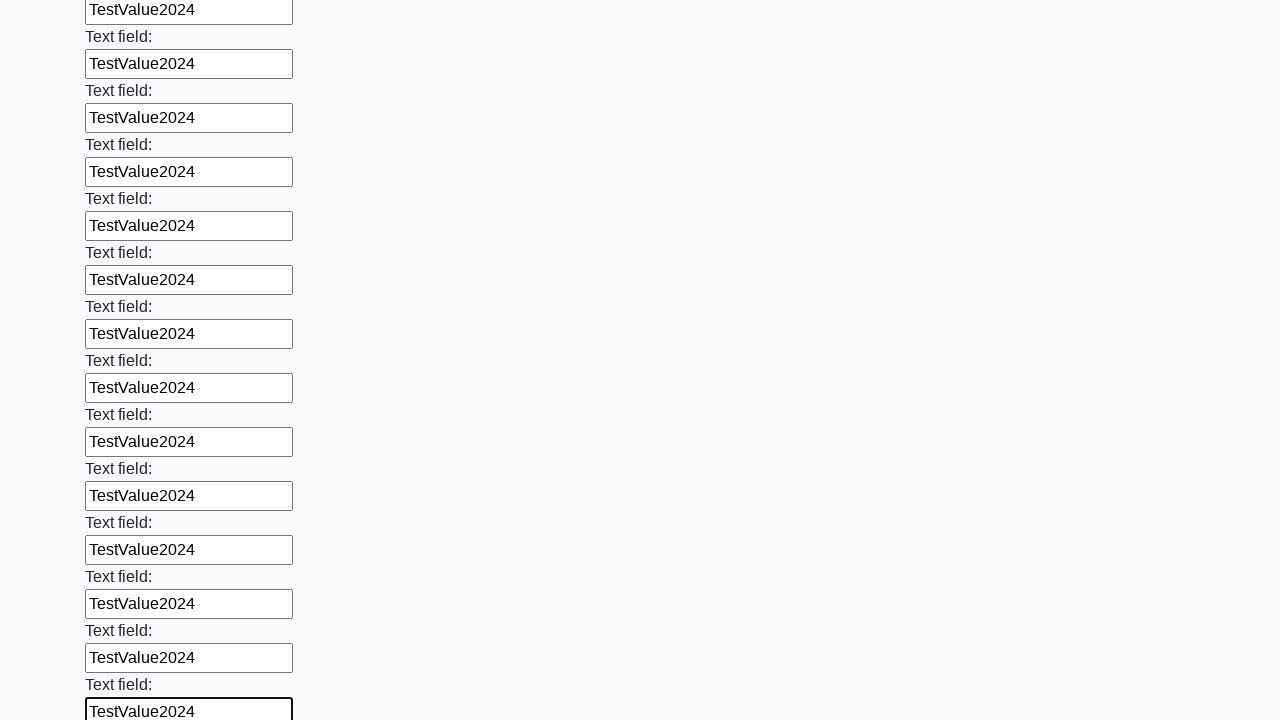

Filled input field with 'TestValue2024' on input >> nth=55
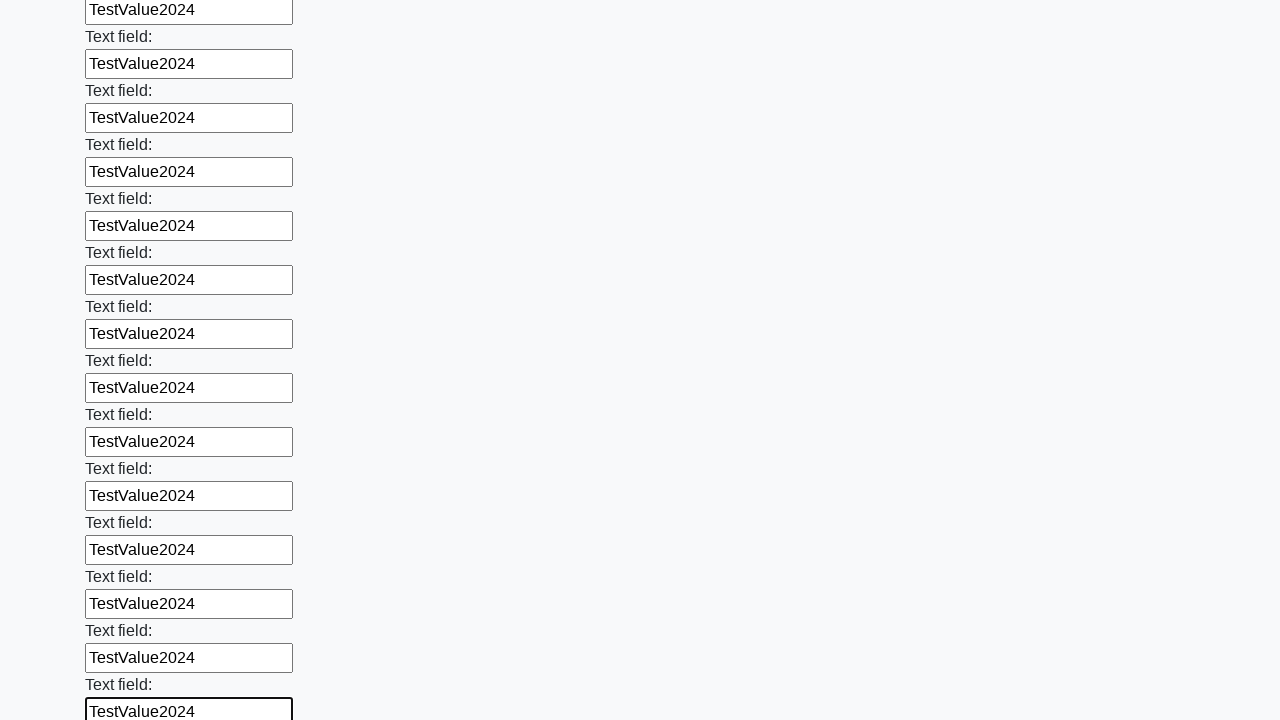

Filled input field with 'TestValue2024' on input >> nth=56
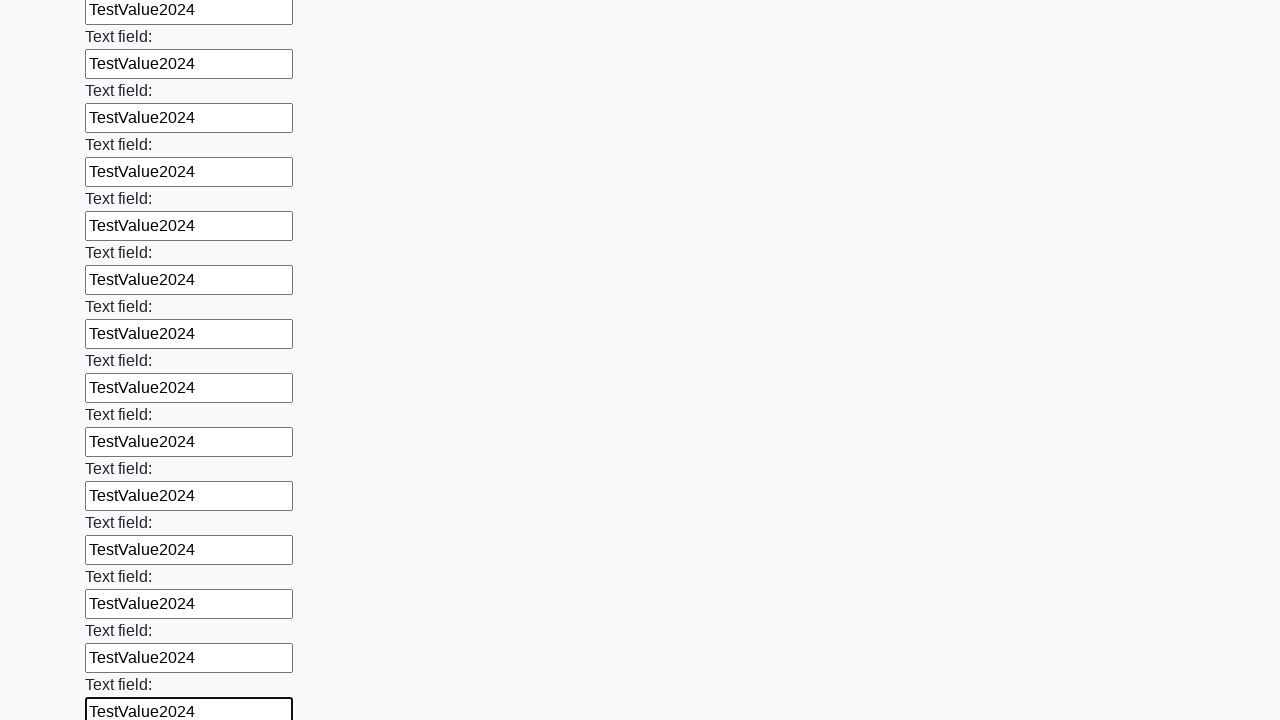

Filled input field with 'TestValue2024' on input >> nth=57
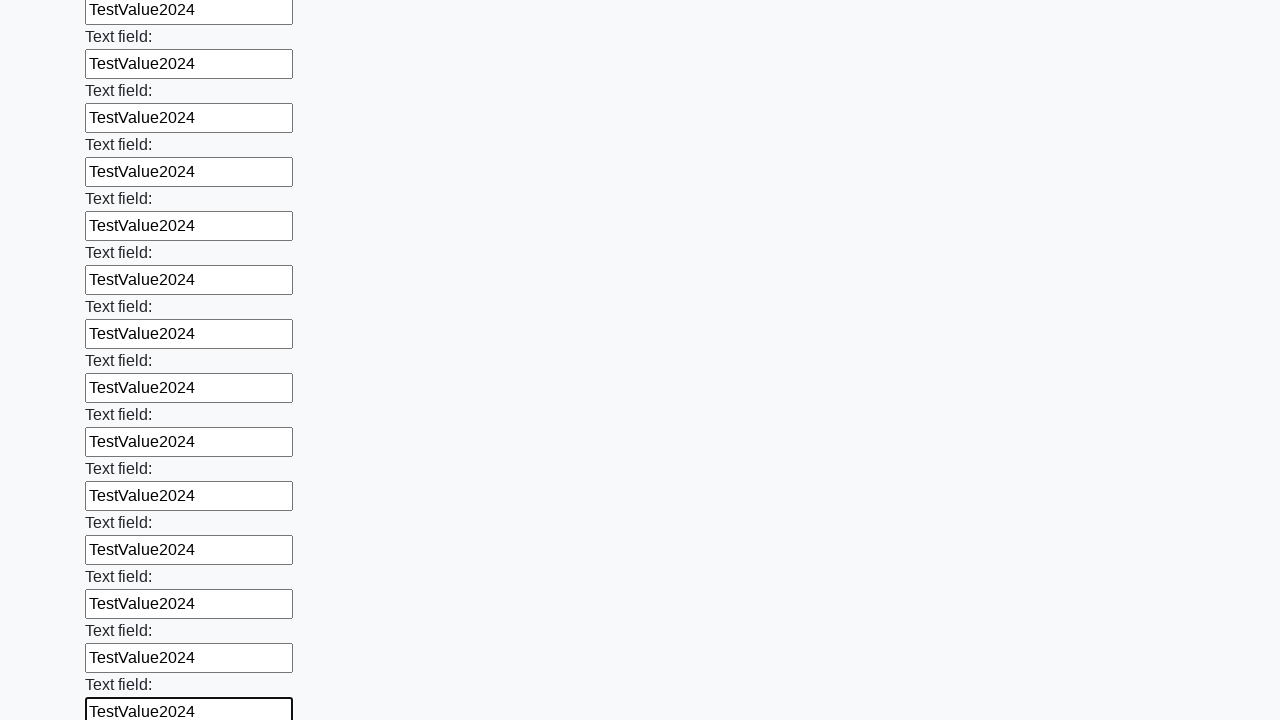

Filled input field with 'TestValue2024' on input >> nth=58
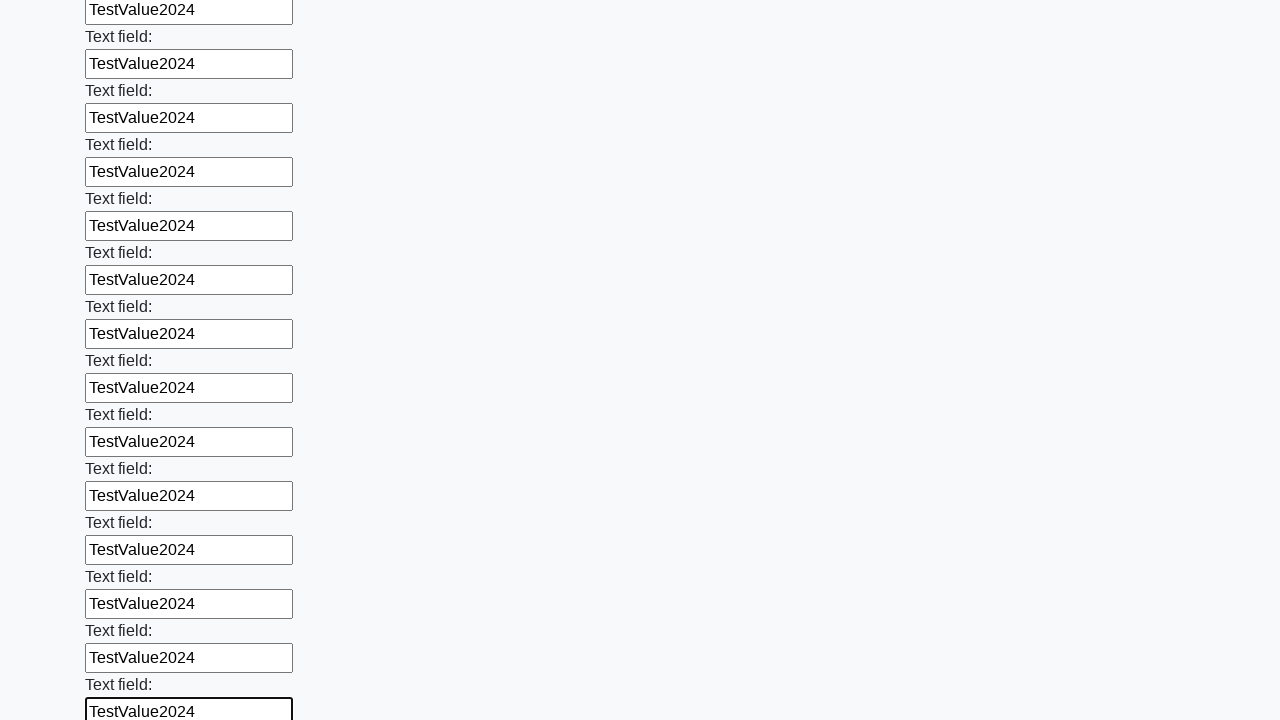

Filled input field with 'TestValue2024' on input >> nth=59
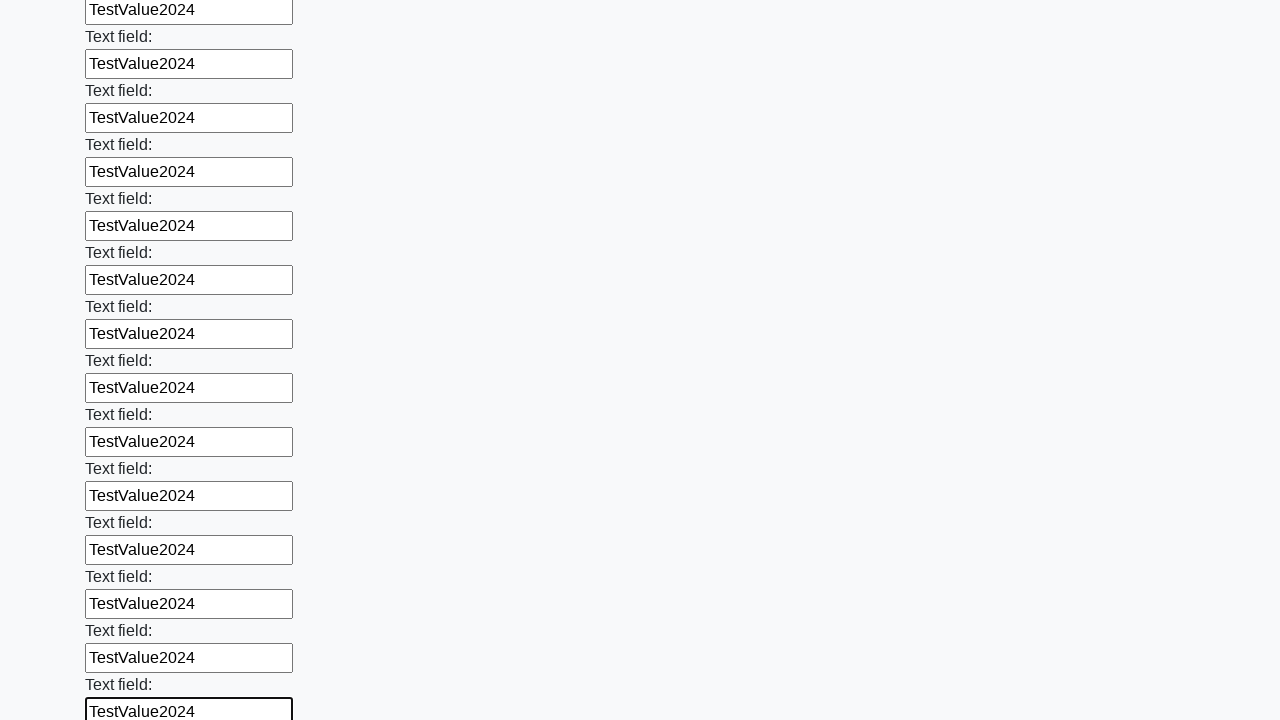

Filled input field with 'TestValue2024' on input >> nth=60
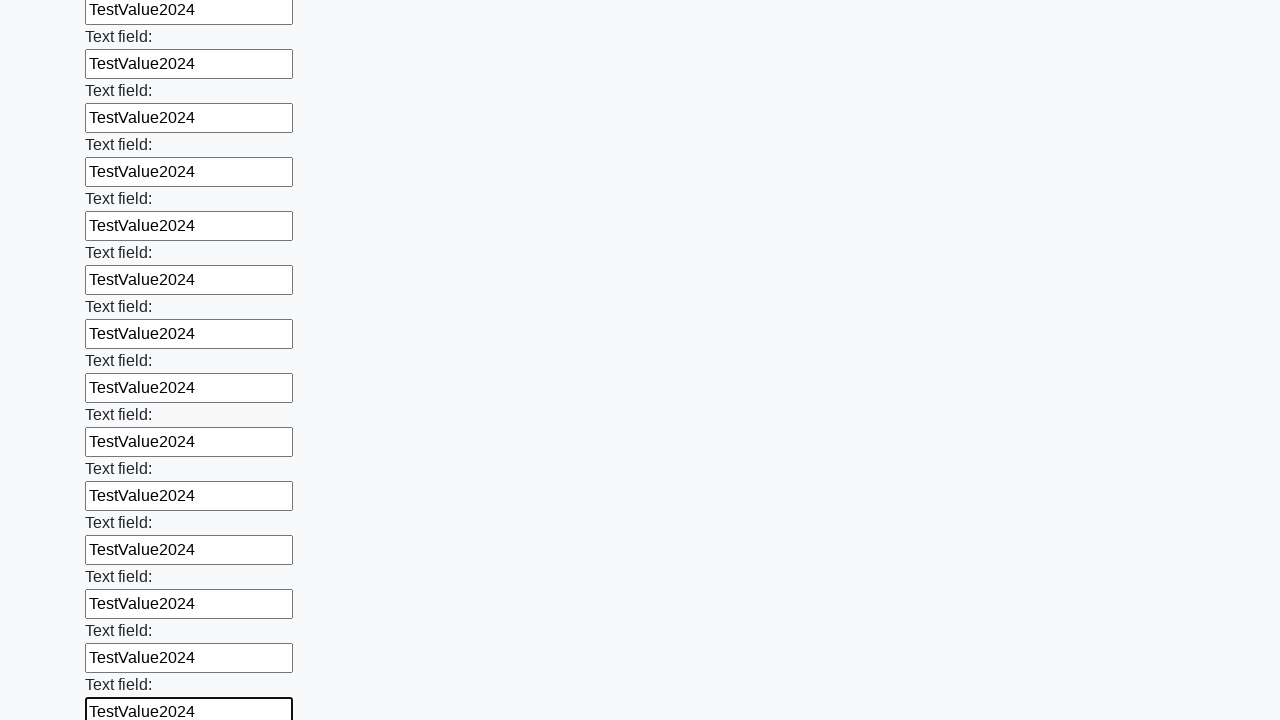

Filled input field with 'TestValue2024' on input >> nth=61
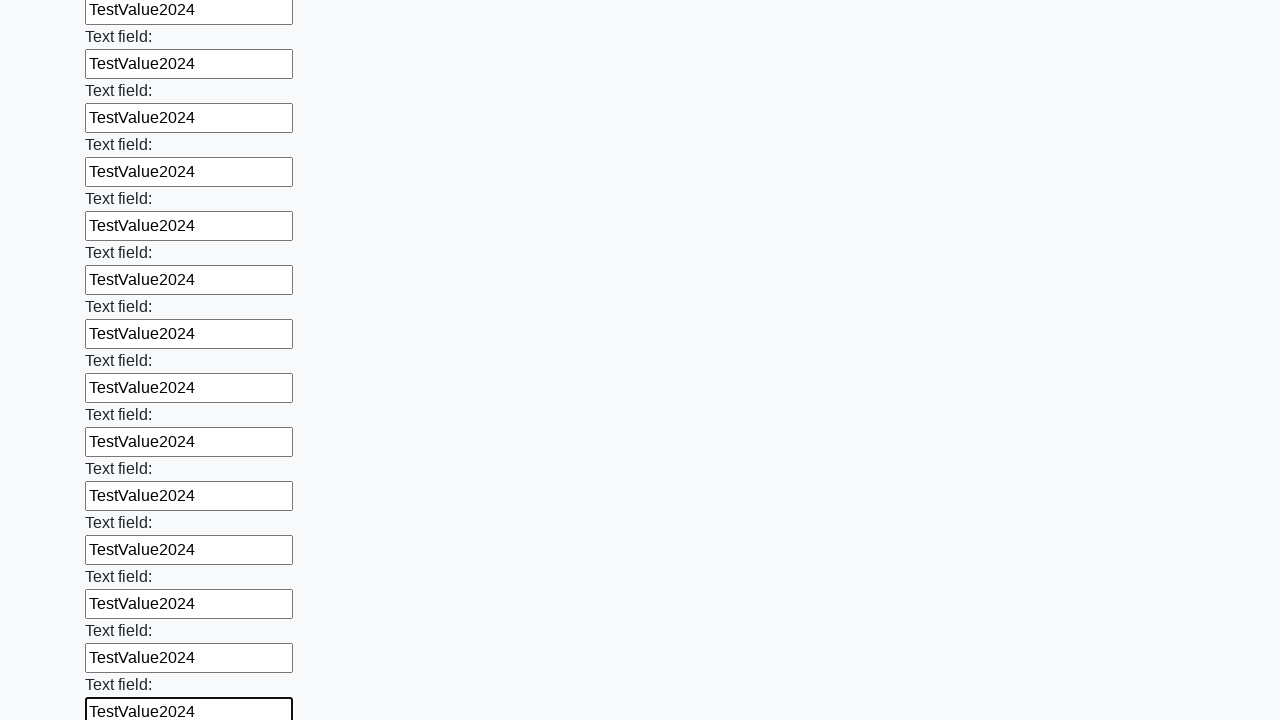

Filled input field with 'TestValue2024' on input >> nth=62
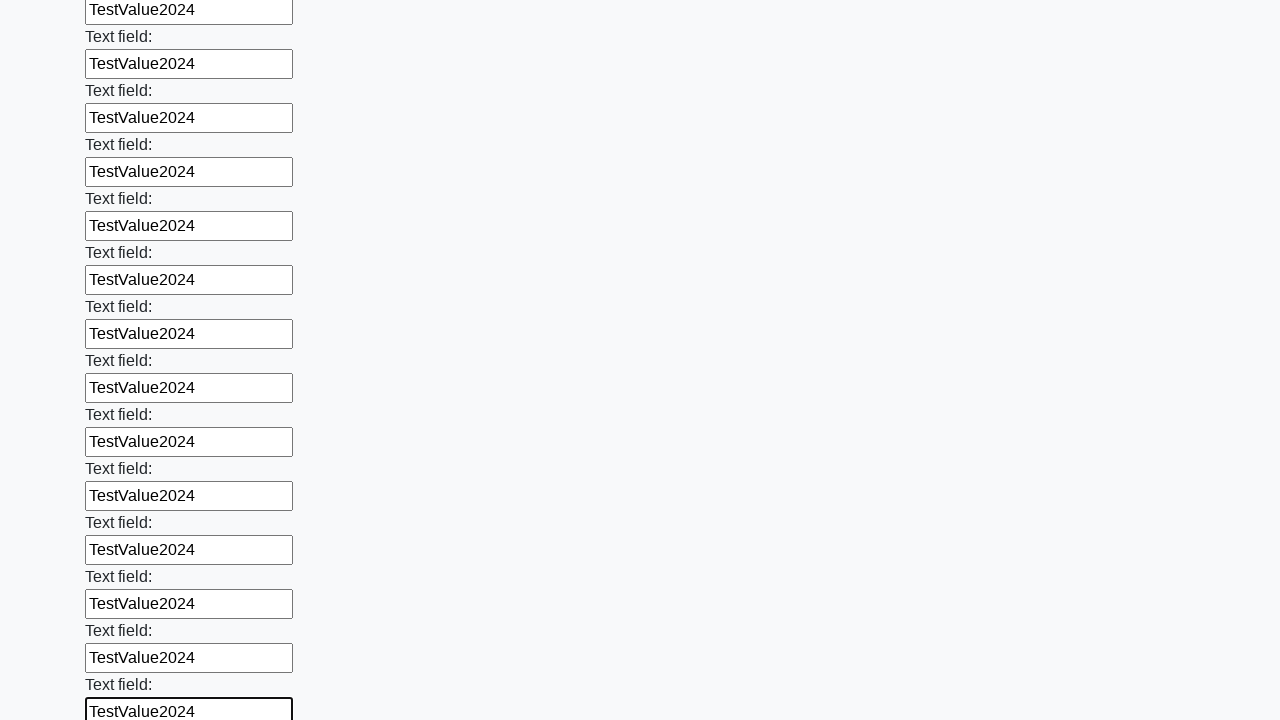

Filled input field with 'TestValue2024' on input >> nth=63
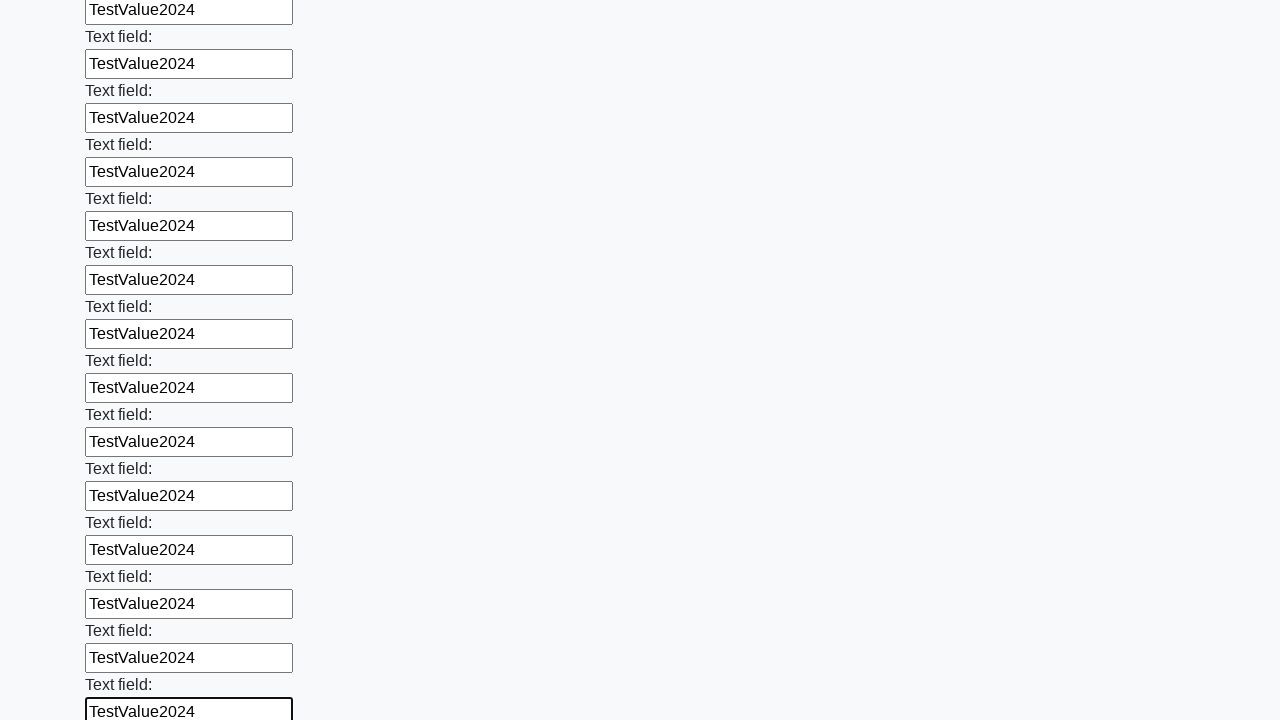

Filled input field with 'TestValue2024' on input >> nth=64
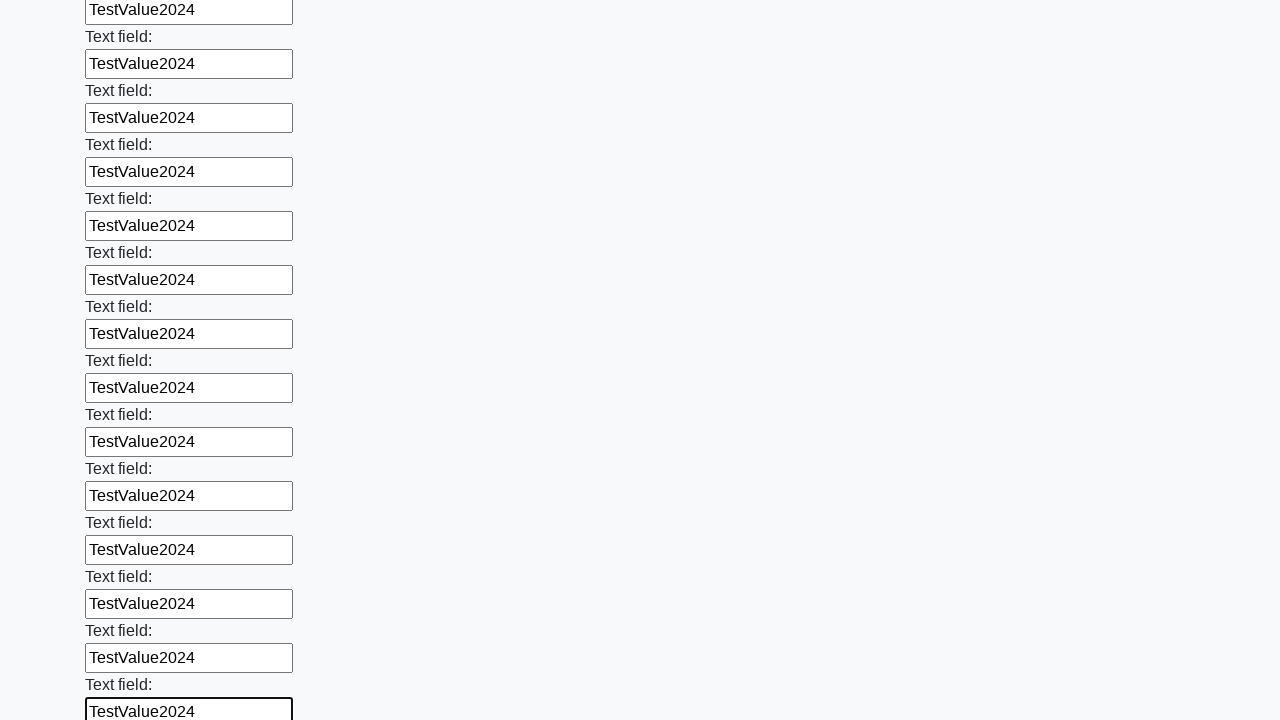

Filled input field with 'TestValue2024' on input >> nth=65
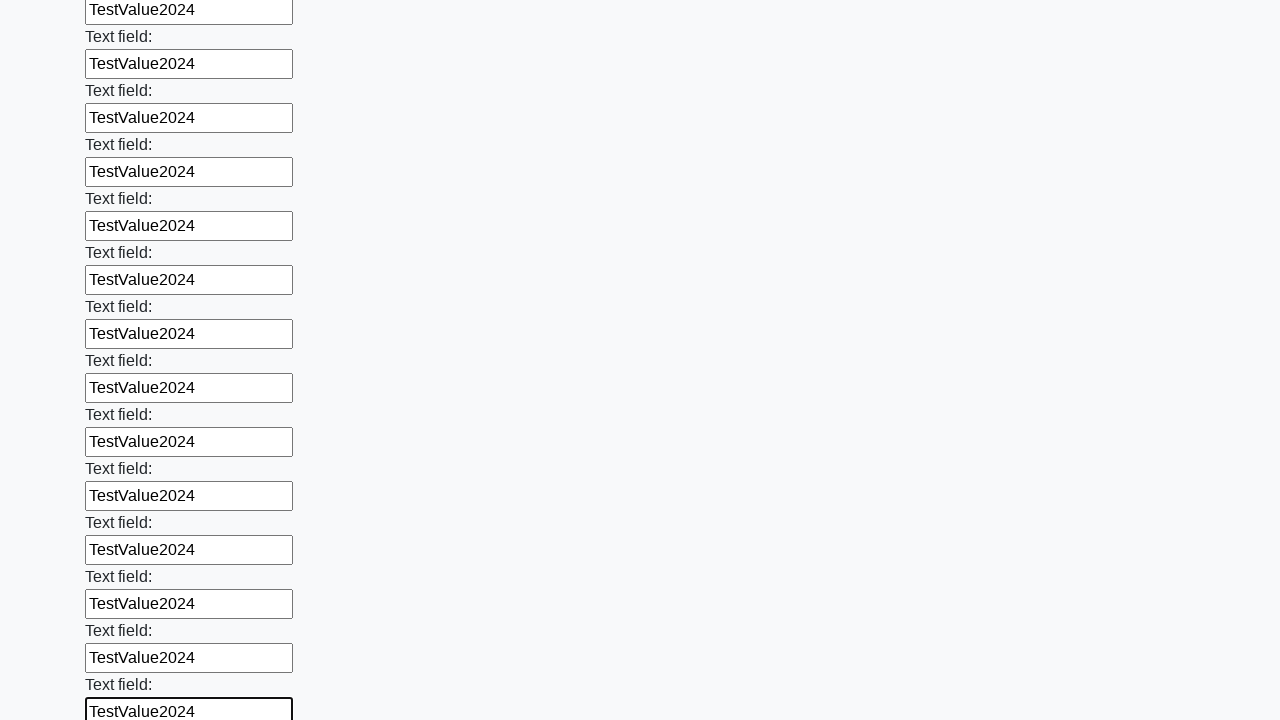

Filled input field with 'TestValue2024' on input >> nth=66
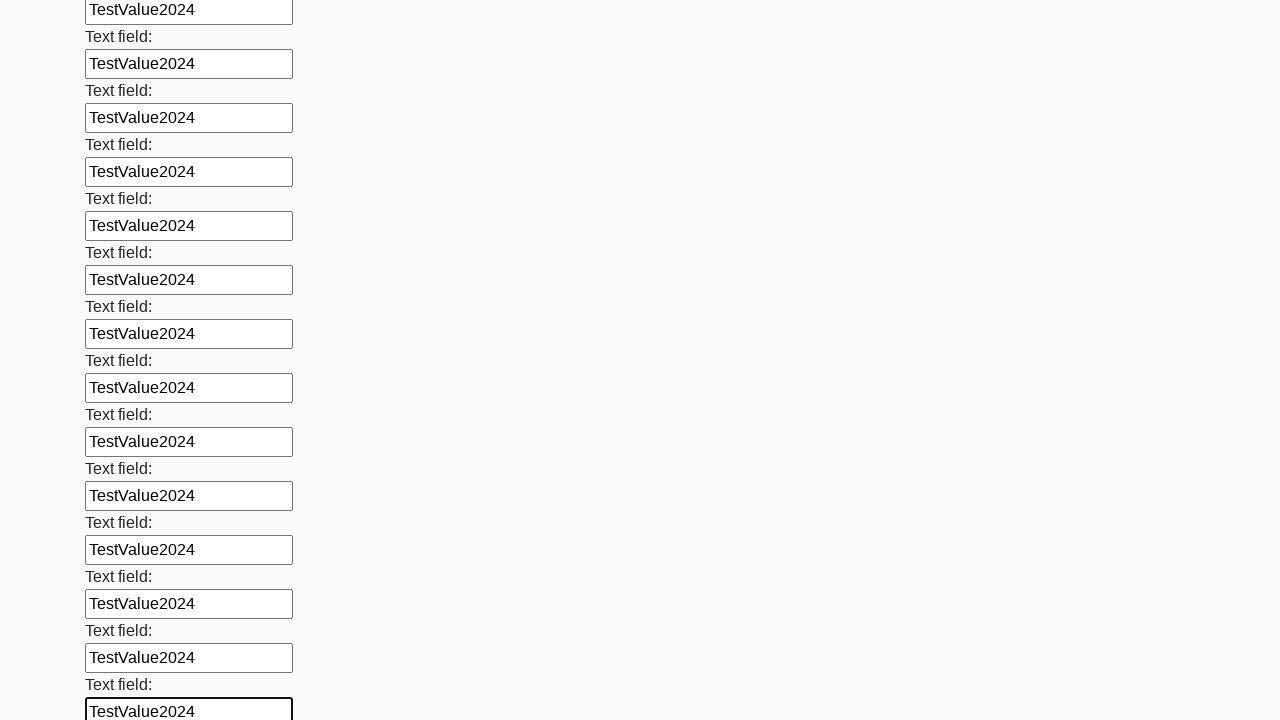

Filled input field with 'TestValue2024' on input >> nth=67
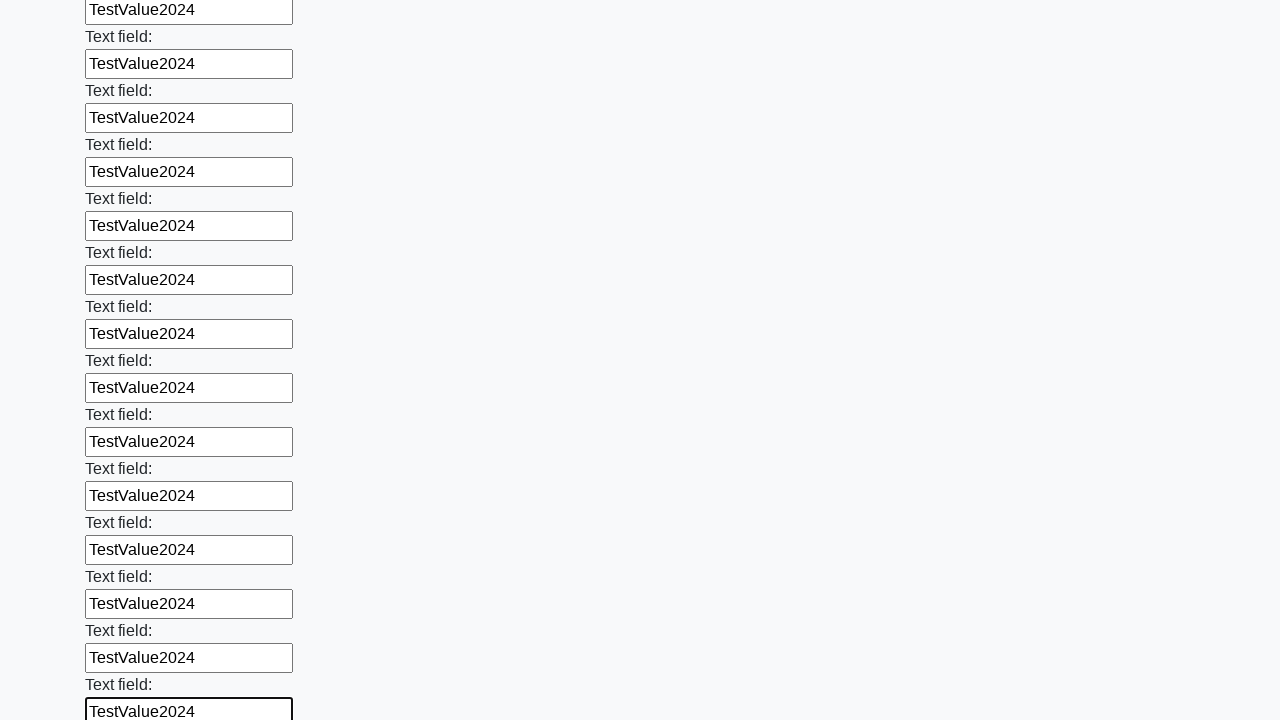

Filled input field with 'TestValue2024' on input >> nth=68
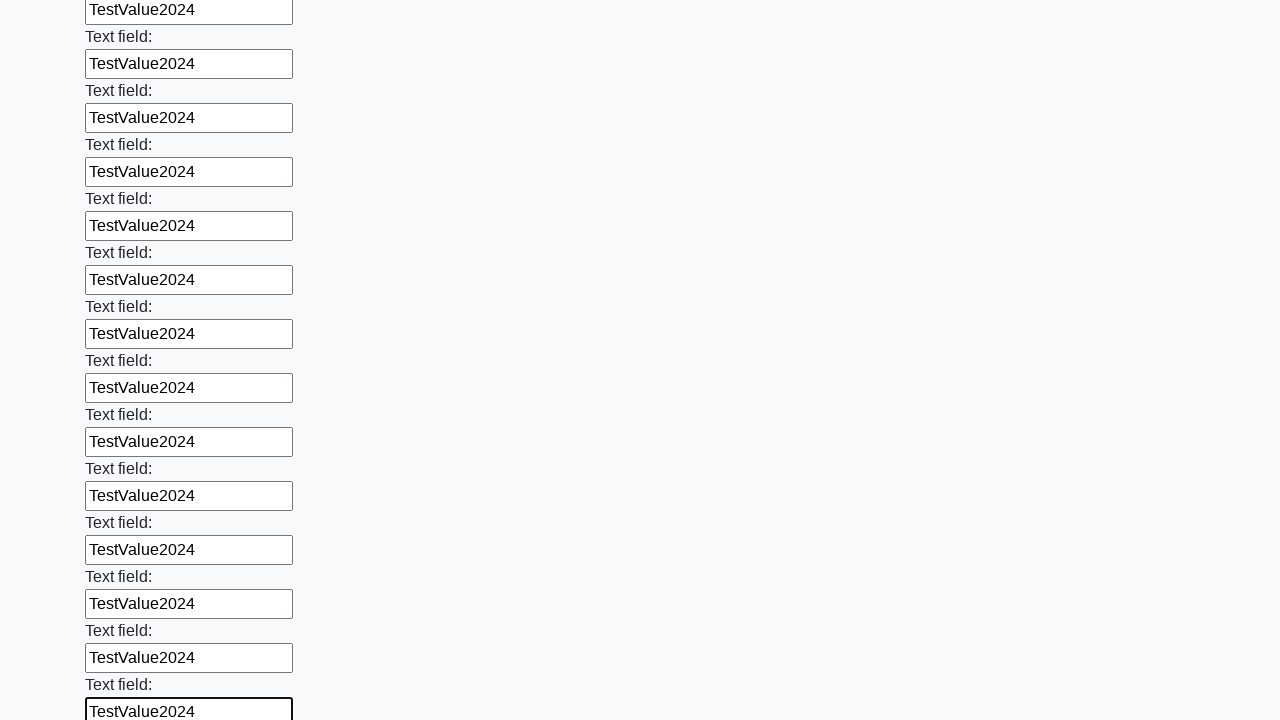

Filled input field with 'TestValue2024' on input >> nth=69
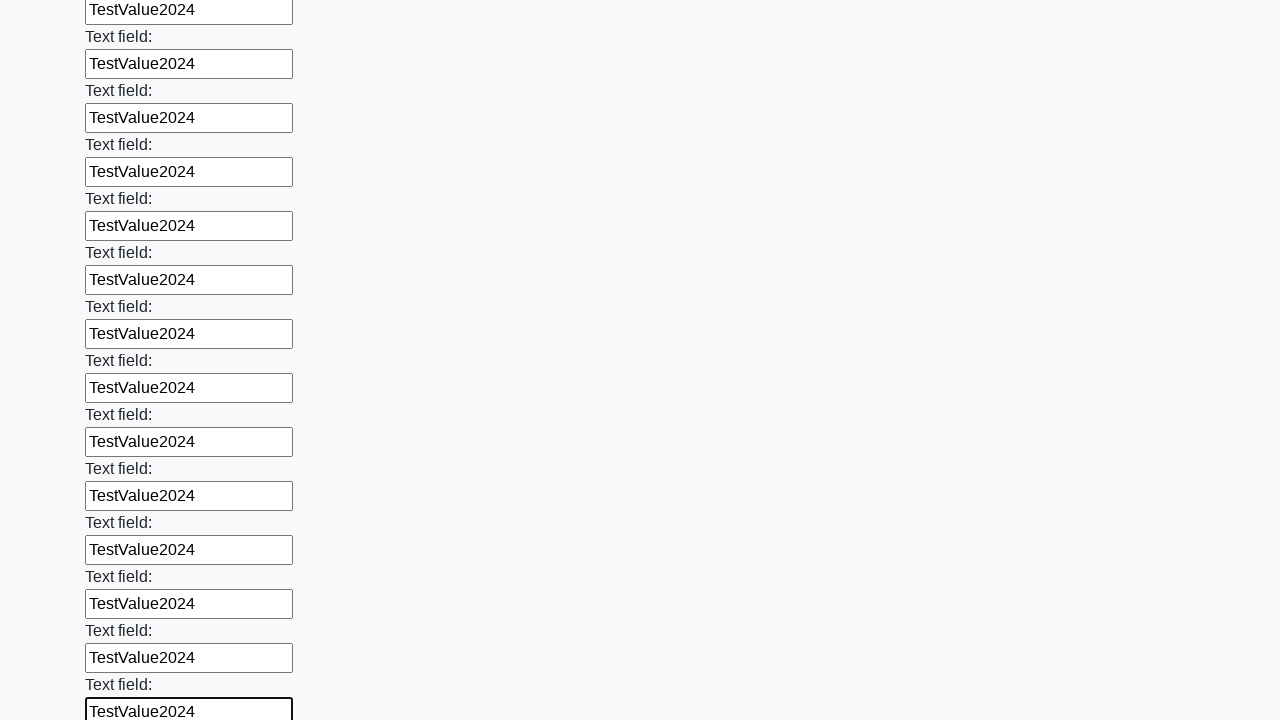

Filled input field with 'TestValue2024' on input >> nth=70
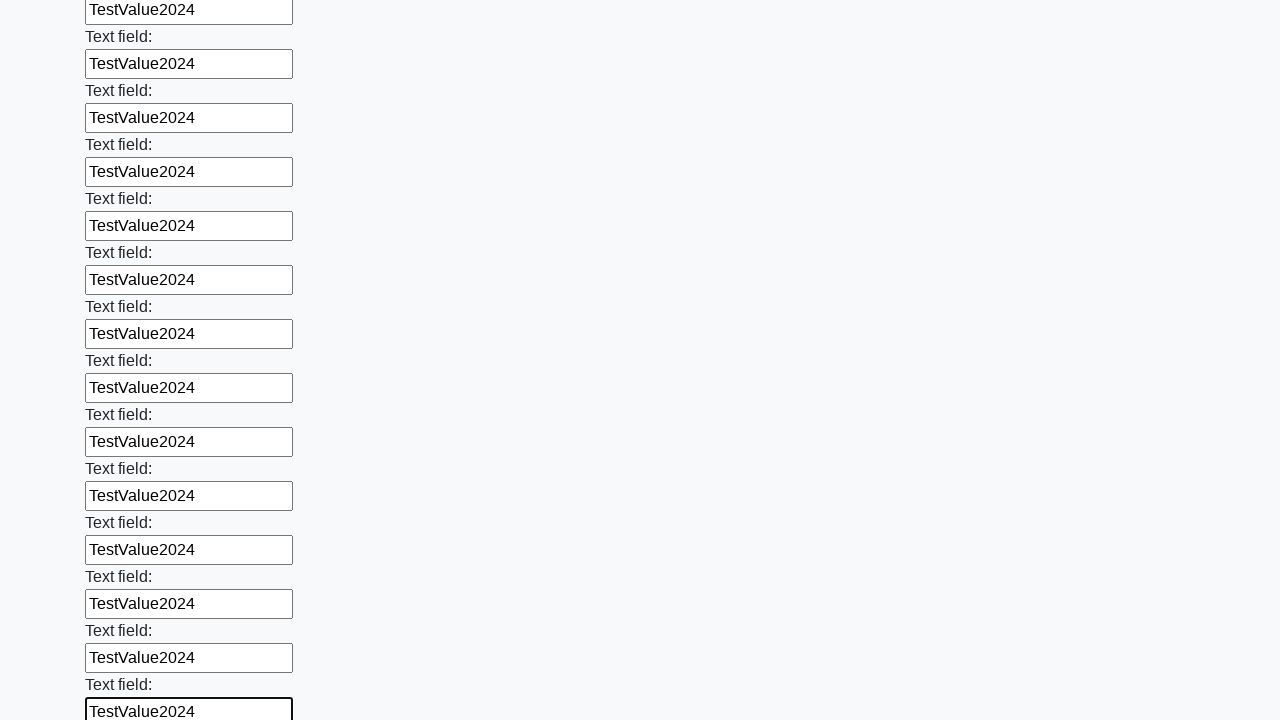

Filled input field with 'TestValue2024' on input >> nth=71
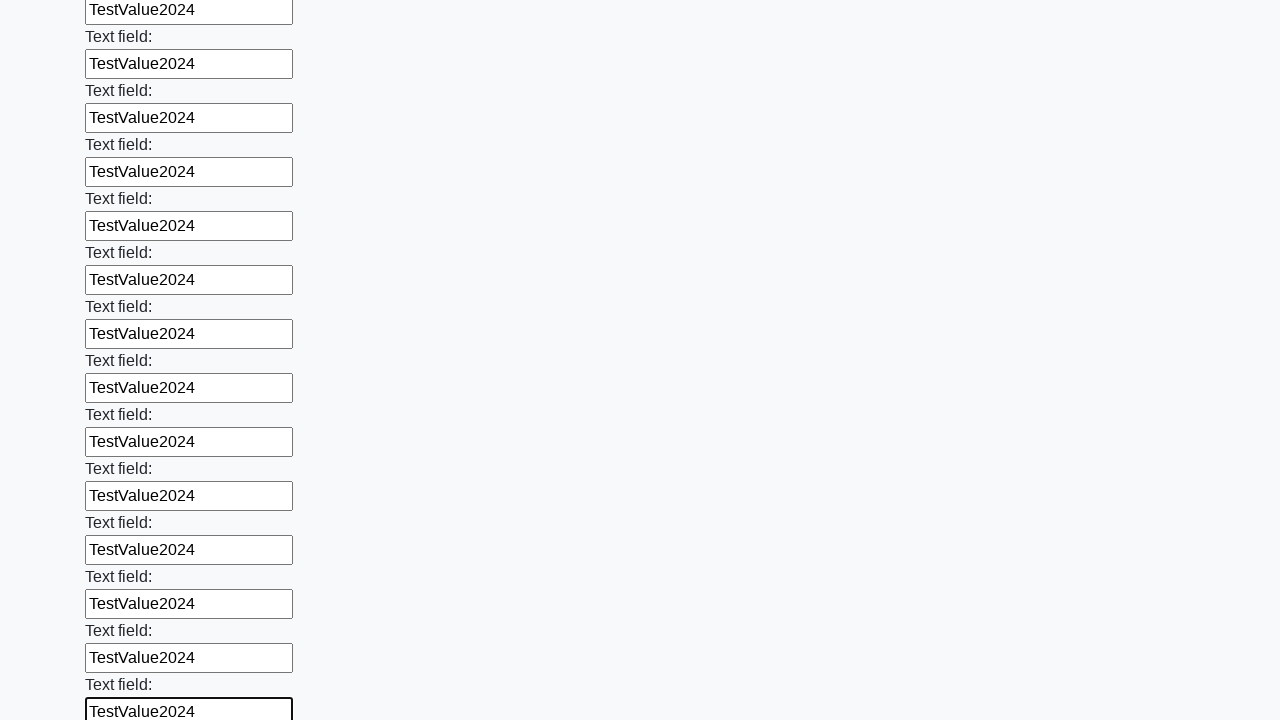

Filled input field with 'TestValue2024' on input >> nth=72
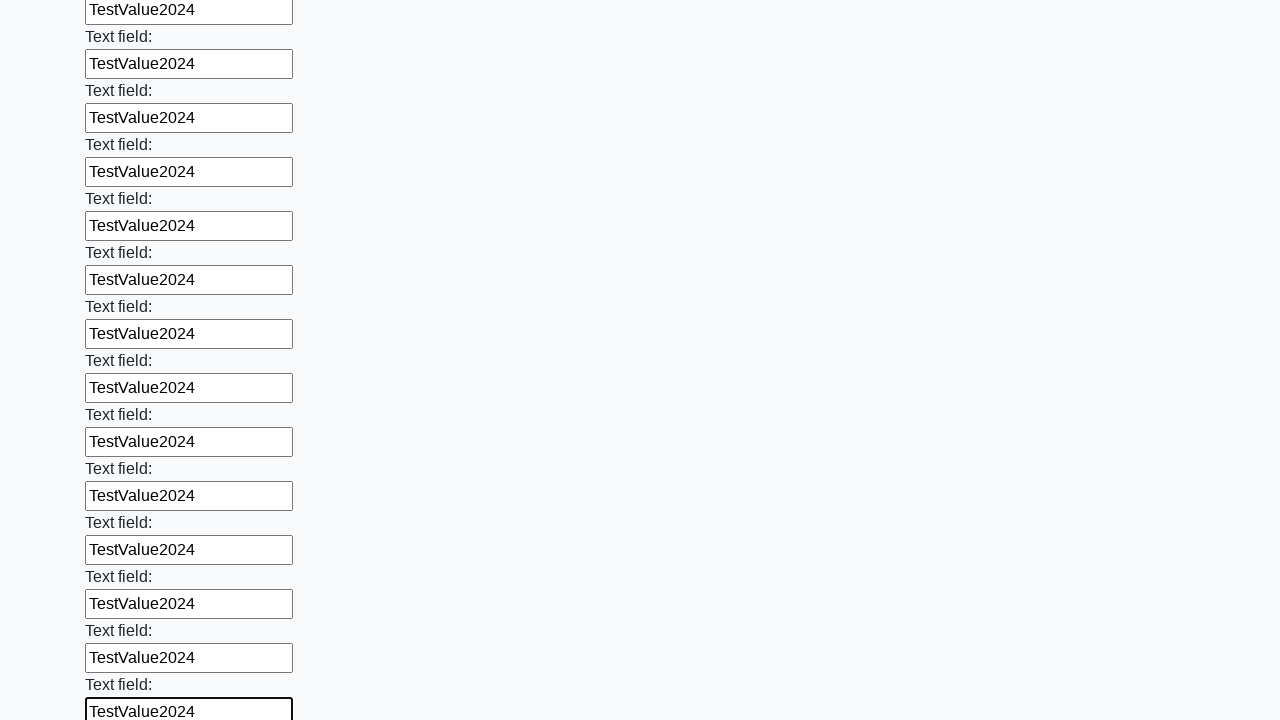

Filled input field with 'TestValue2024' on input >> nth=73
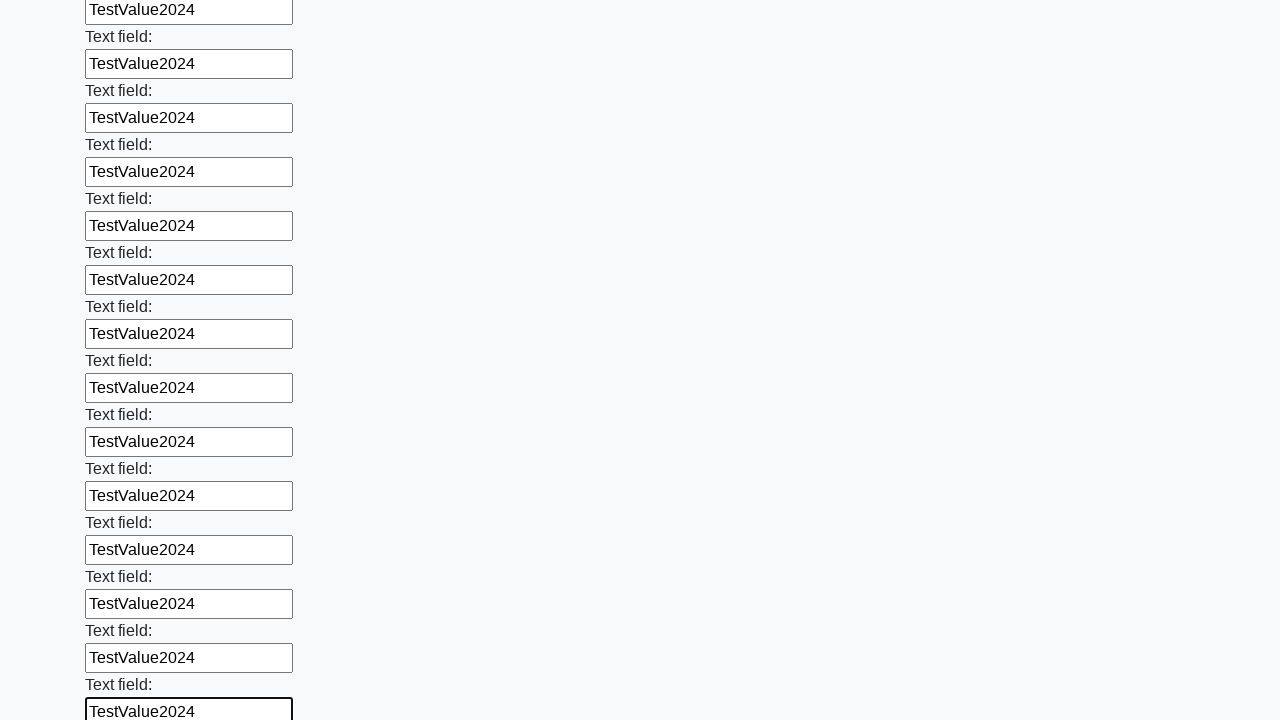

Filled input field with 'TestValue2024' on input >> nth=74
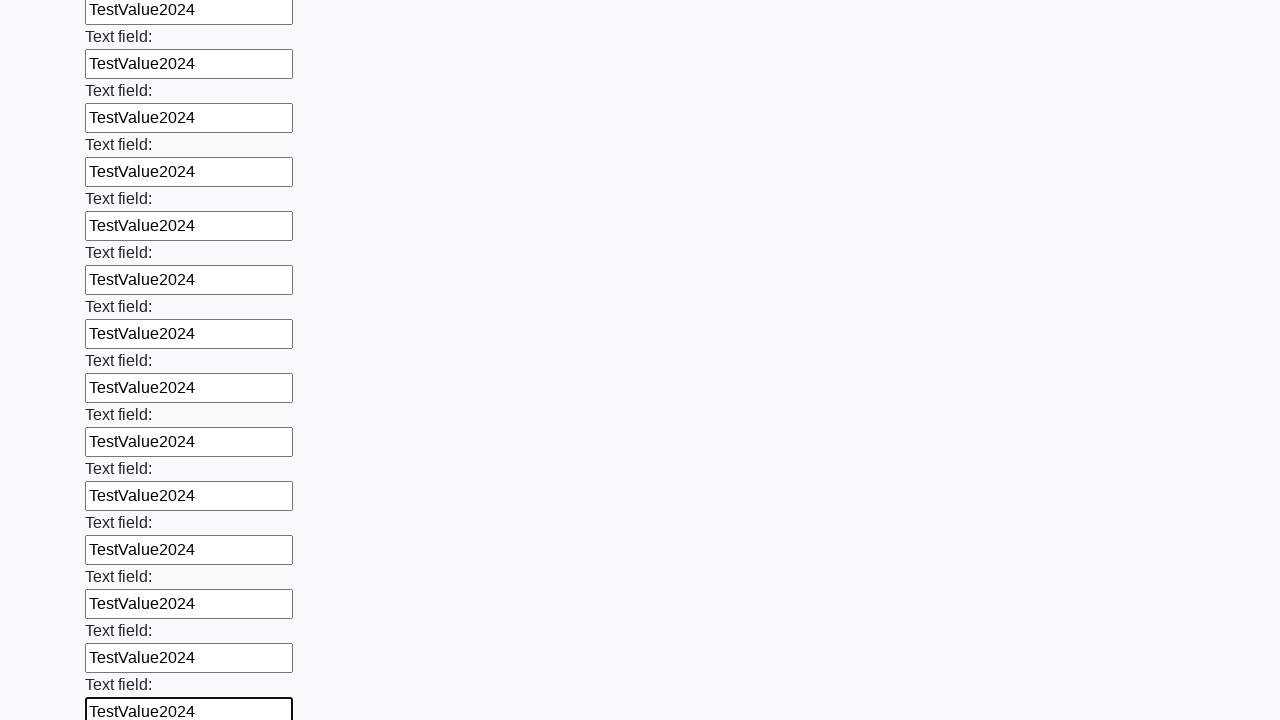

Filled input field with 'TestValue2024' on input >> nth=75
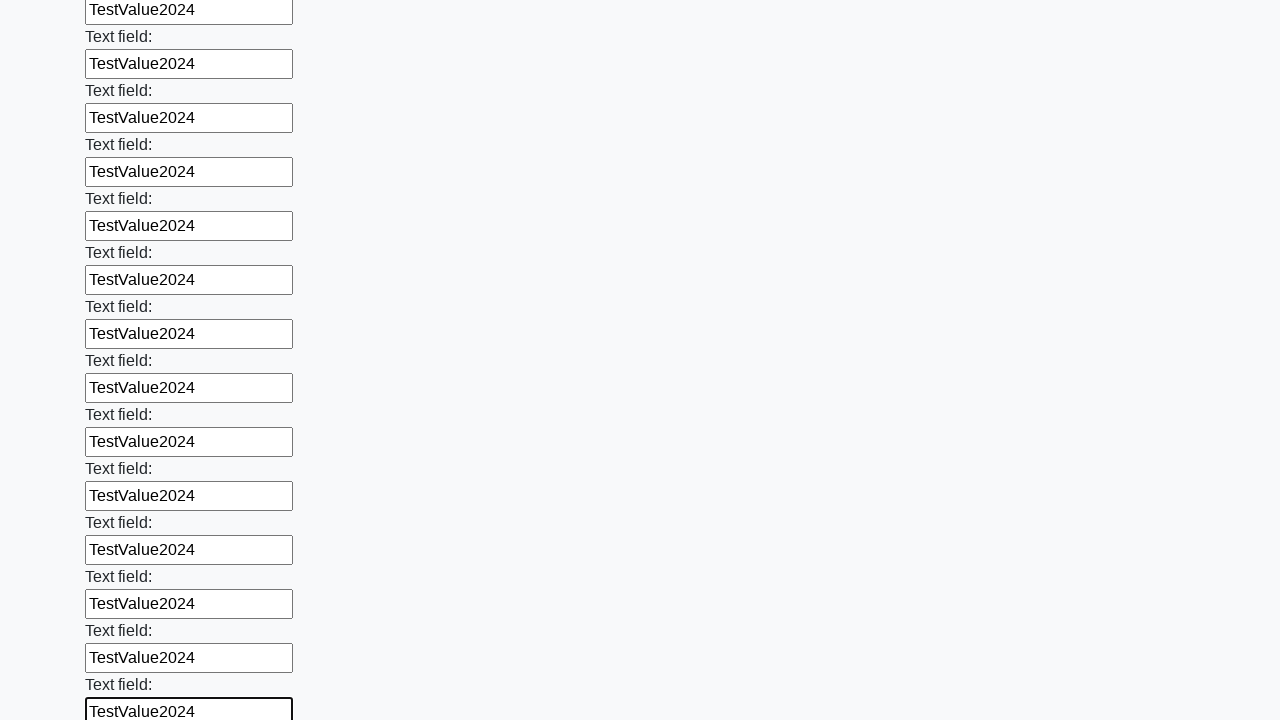

Filled input field with 'TestValue2024' on input >> nth=76
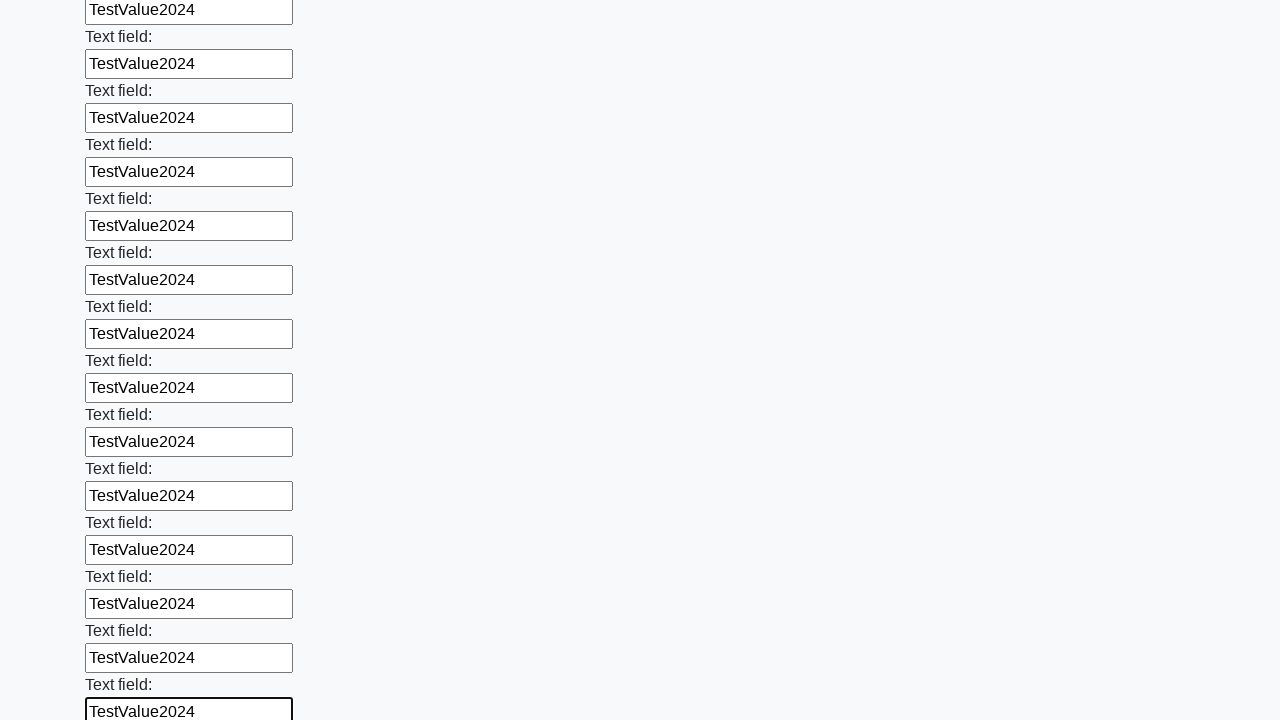

Filled input field with 'TestValue2024' on input >> nth=77
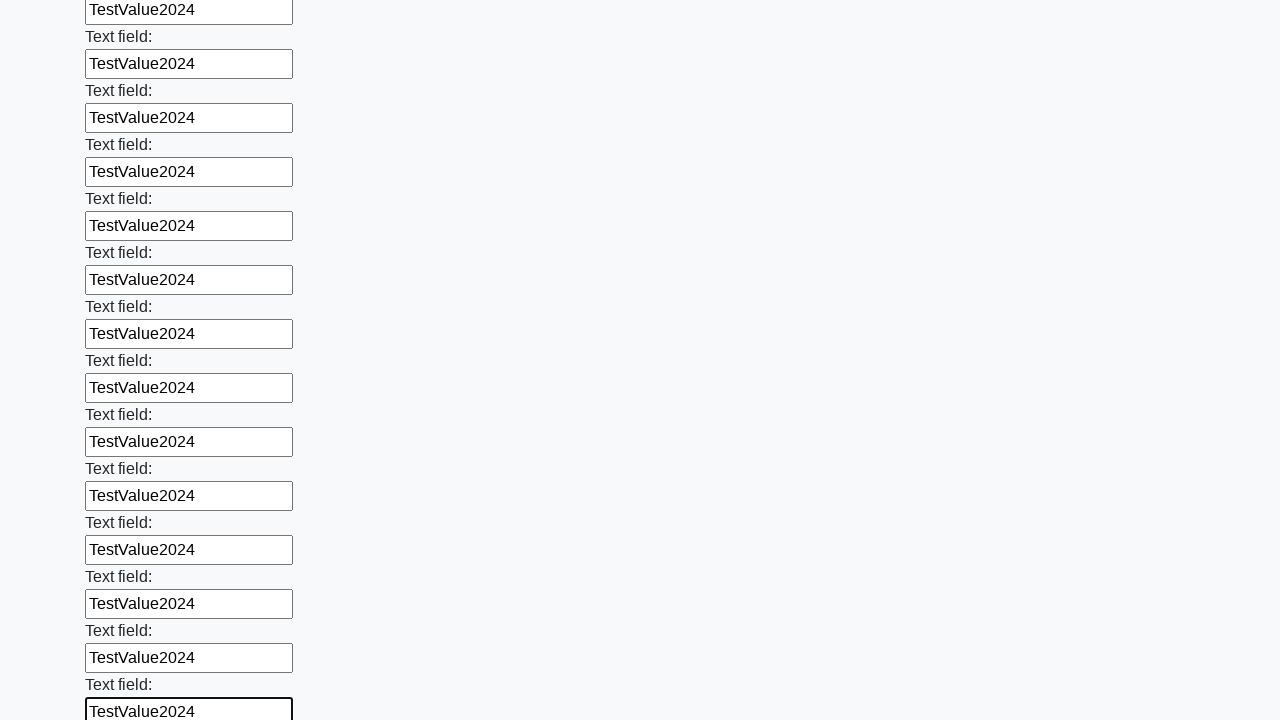

Filled input field with 'TestValue2024' on input >> nth=78
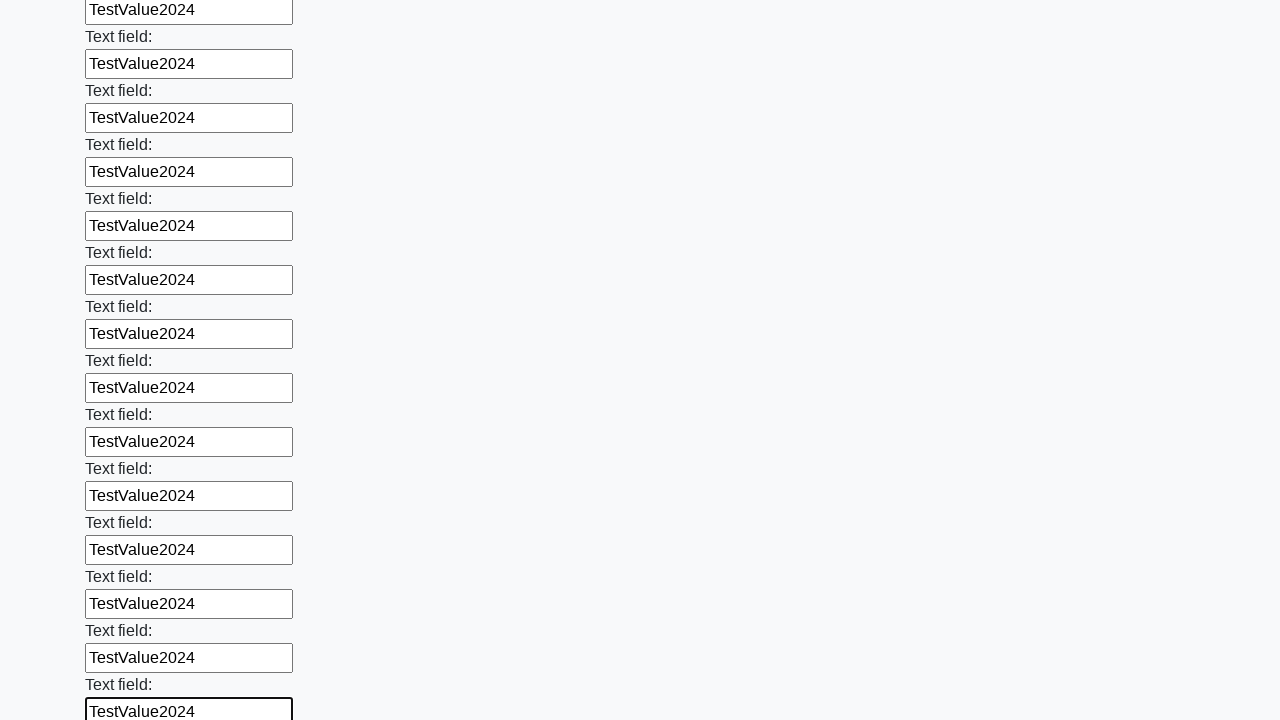

Filled input field with 'TestValue2024' on input >> nth=79
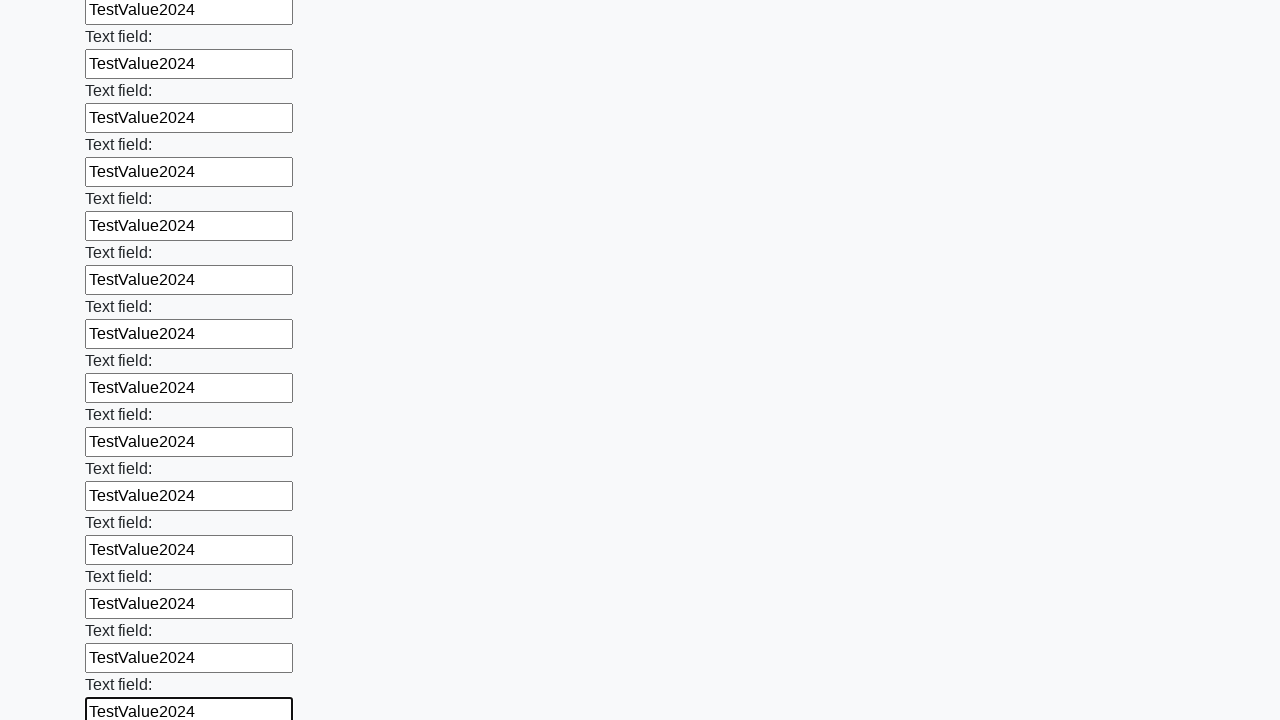

Filled input field with 'TestValue2024' on input >> nth=80
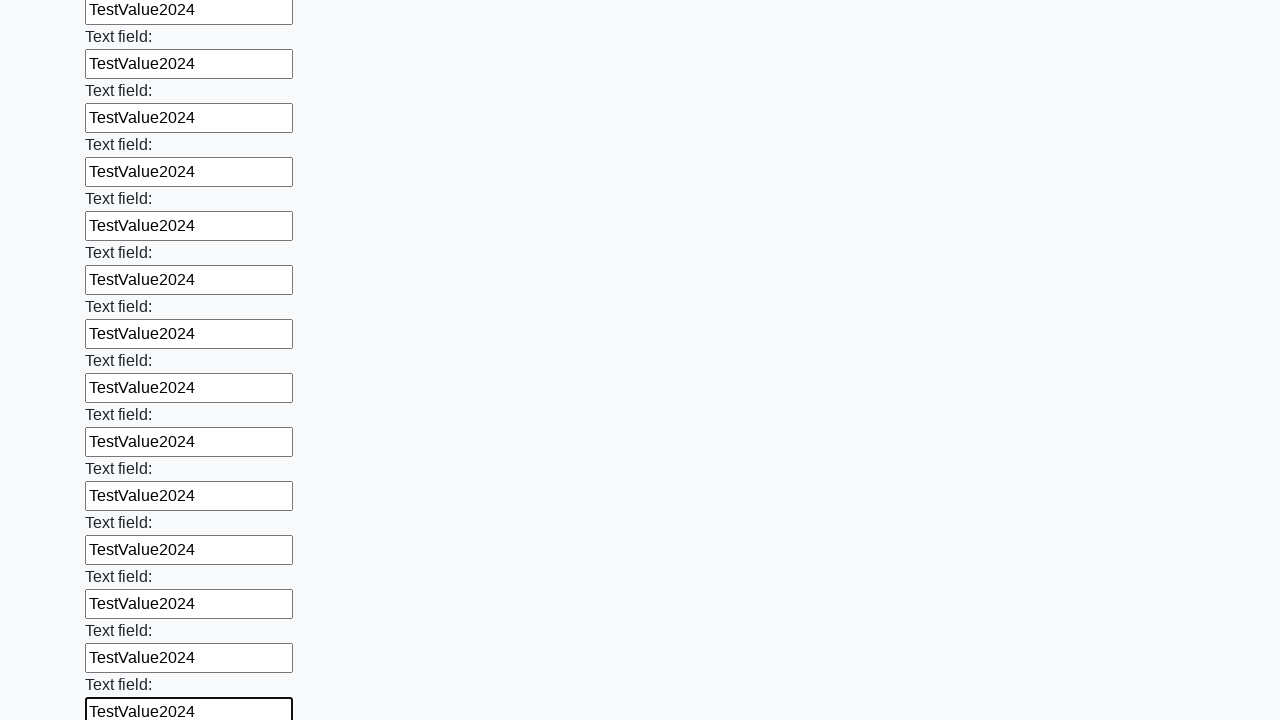

Filled input field with 'TestValue2024' on input >> nth=81
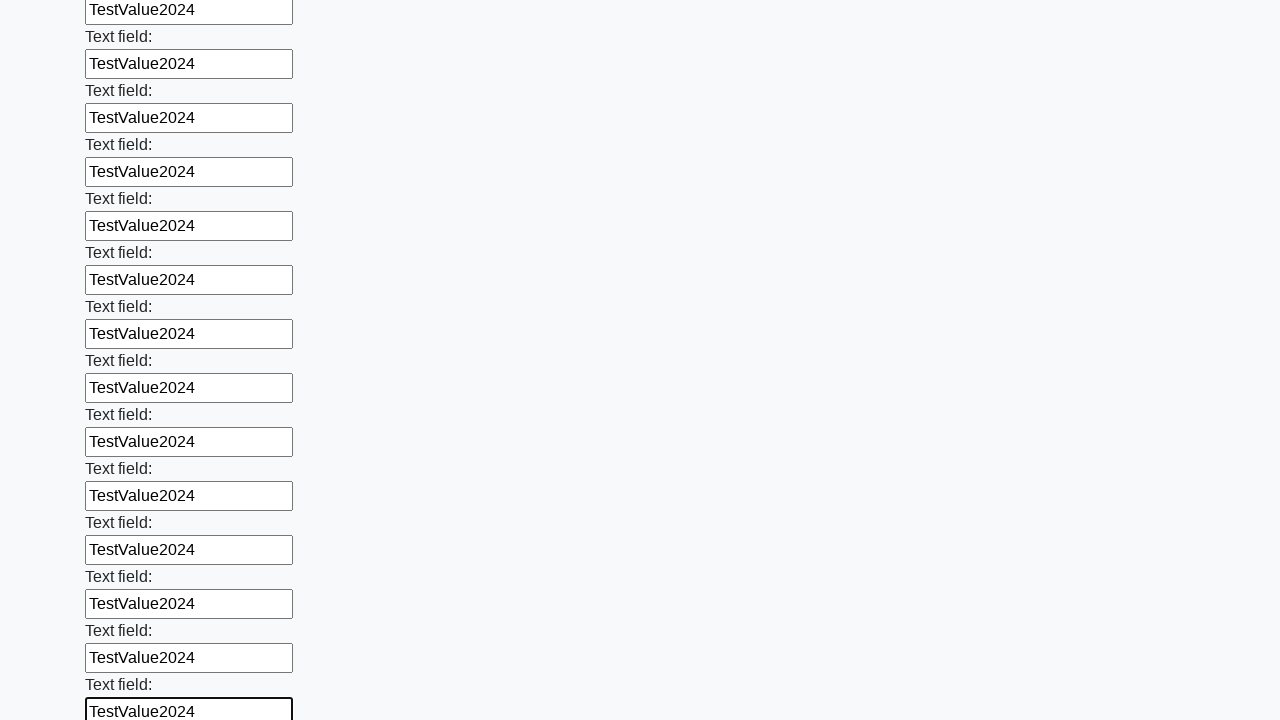

Filled input field with 'TestValue2024' on input >> nth=82
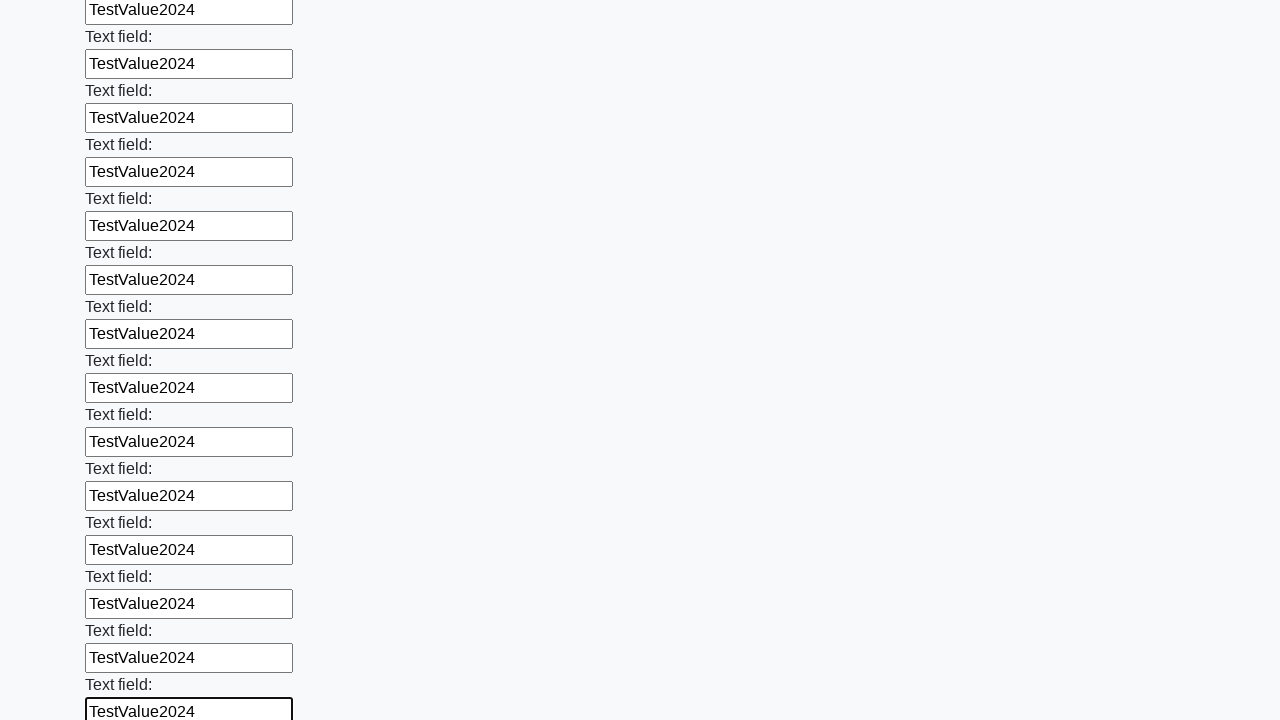

Filled input field with 'TestValue2024' on input >> nth=83
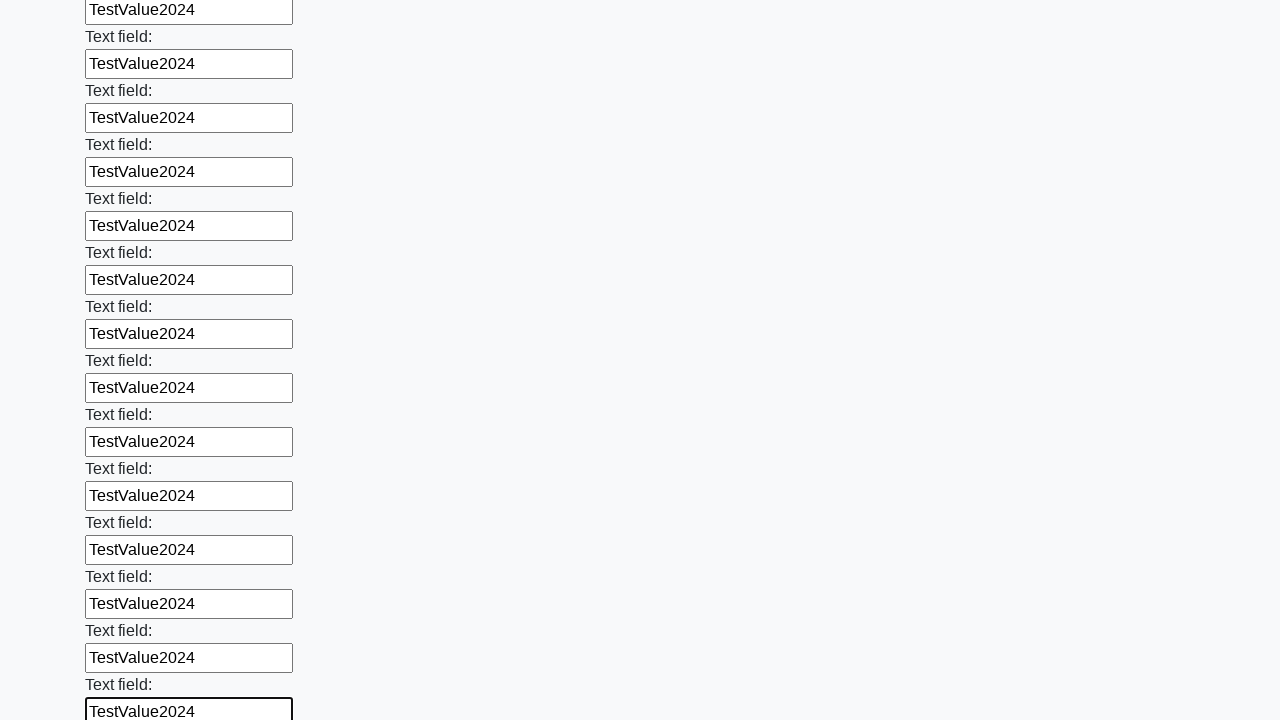

Filled input field with 'TestValue2024' on input >> nth=84
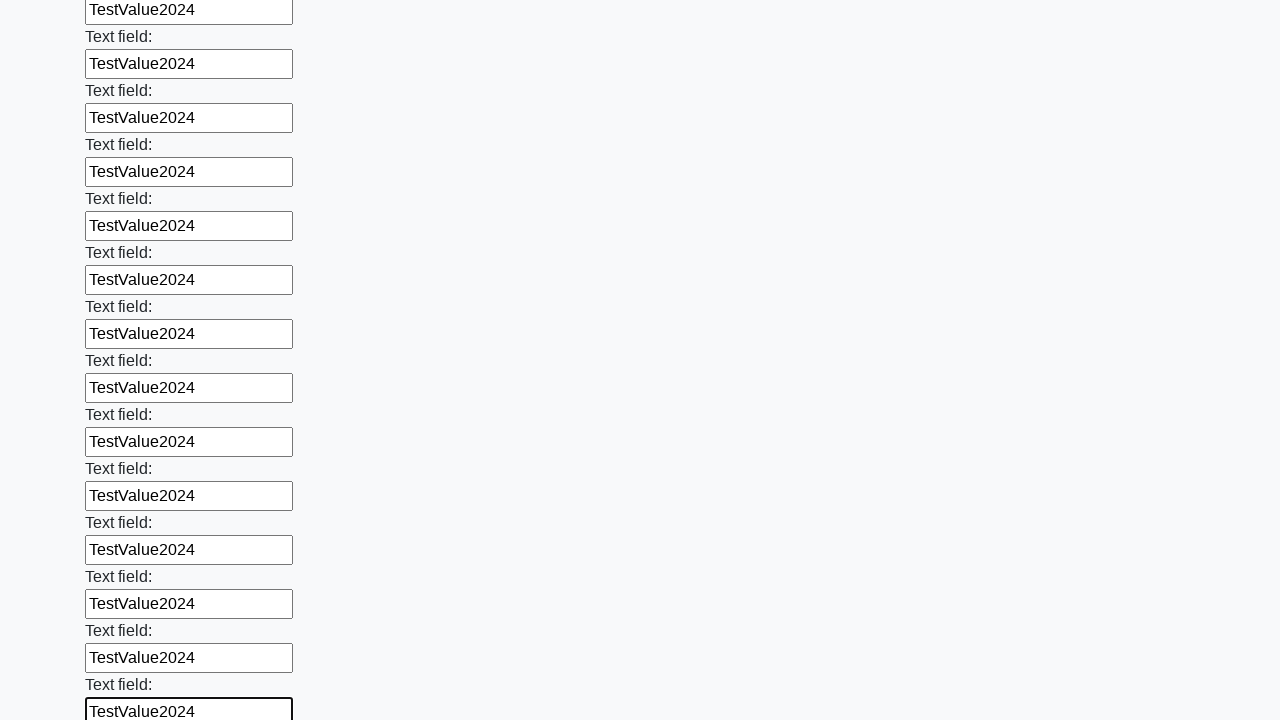

Filled input field with 'TestValue2024' on input >> nth=85
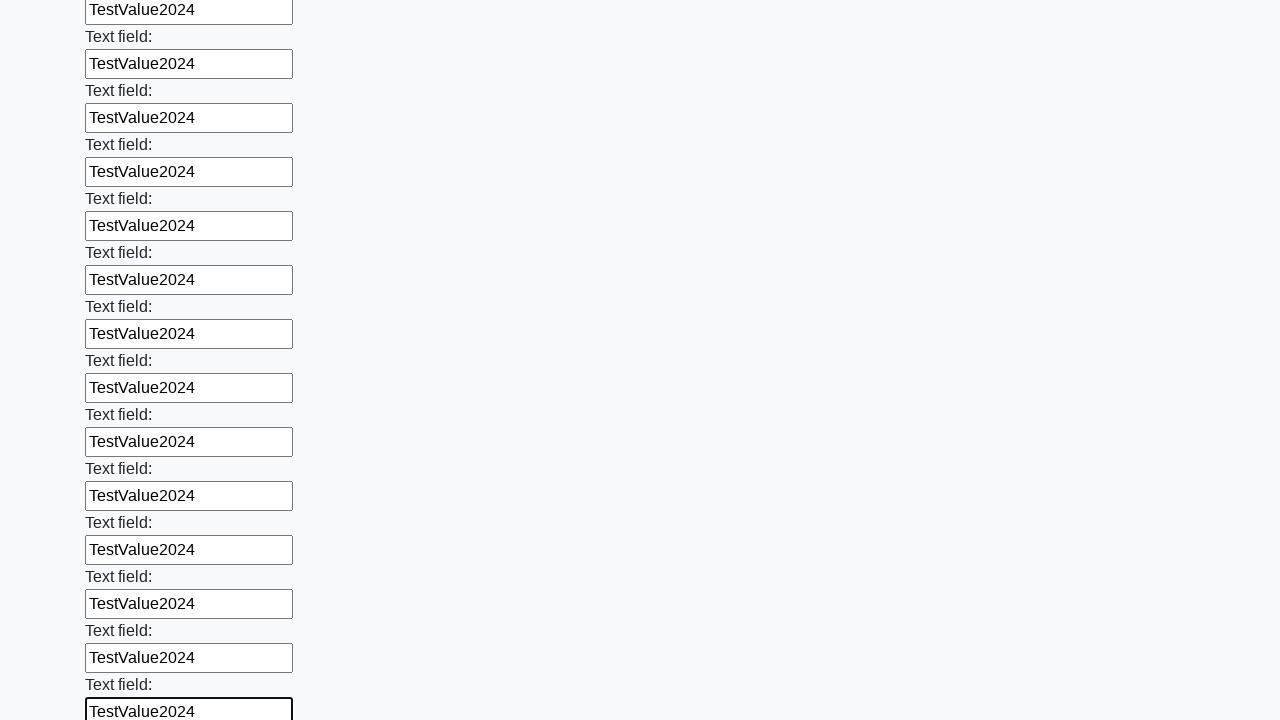

Filled input field with 'TestValue2024' on input >> nth=86
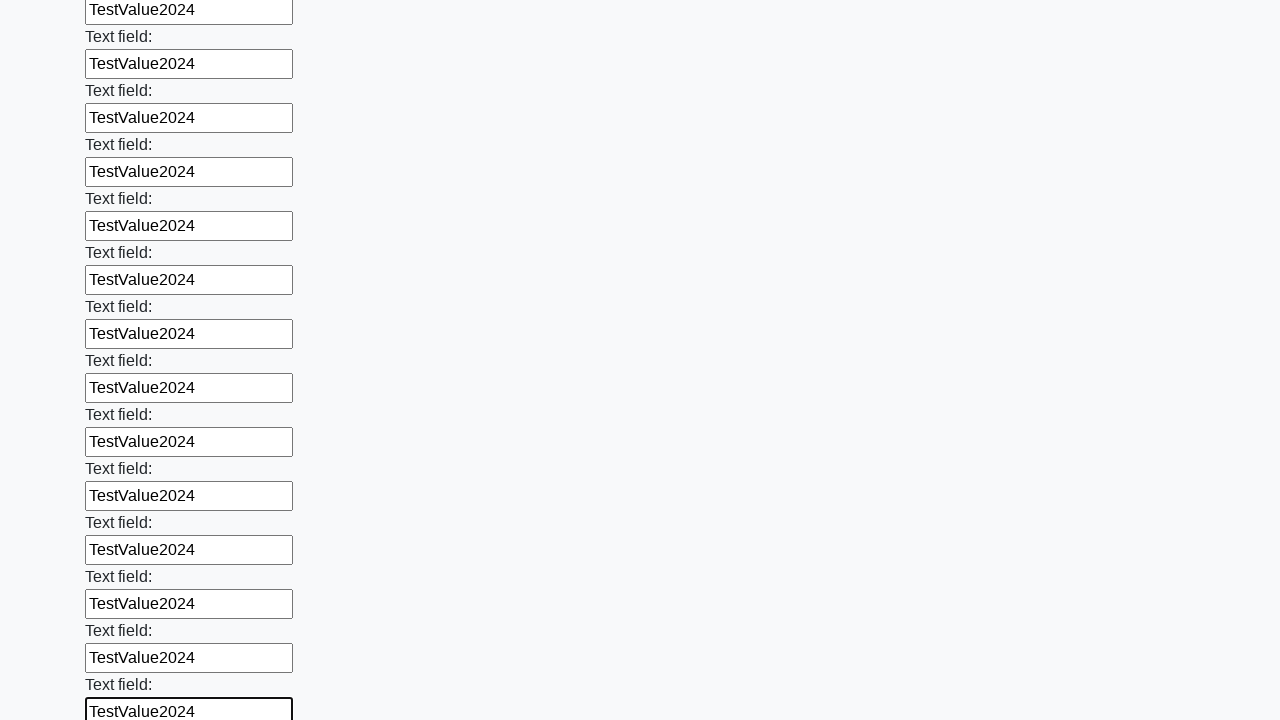

Filled input field with 'TestValue2024' on input >> nth=87
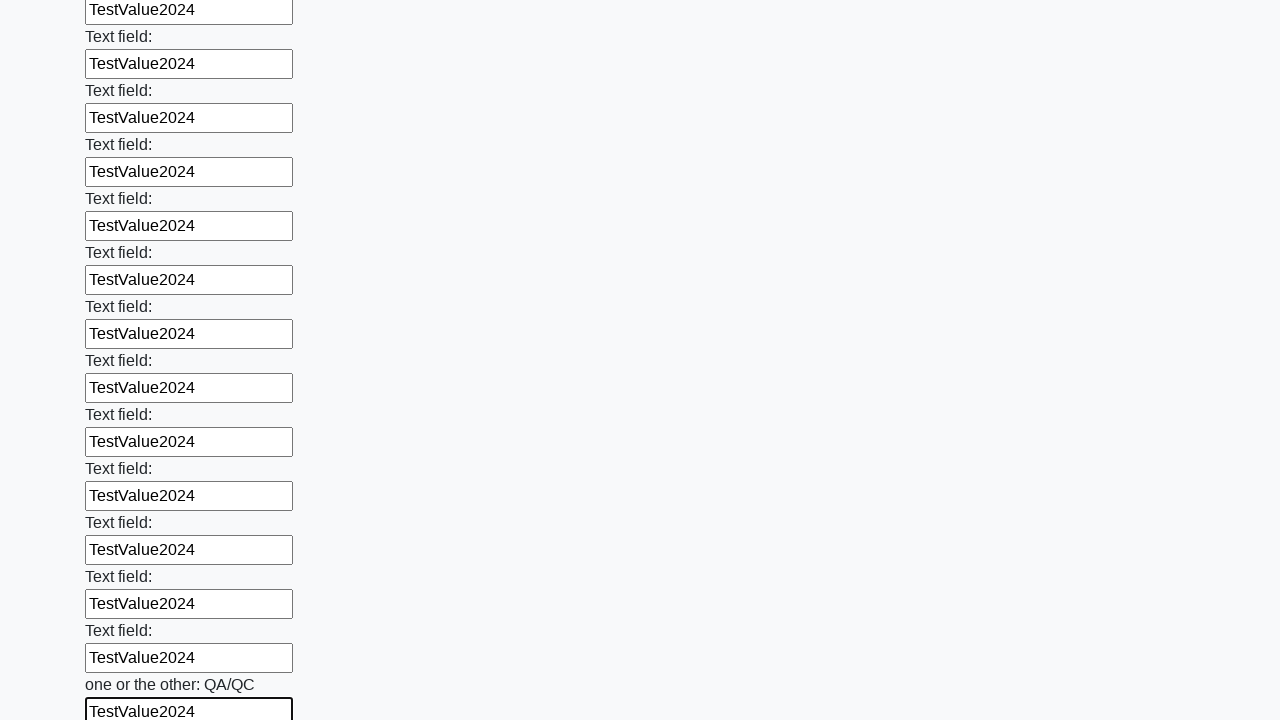

Filled input field with 'TestValue2024' on input >> nth=88
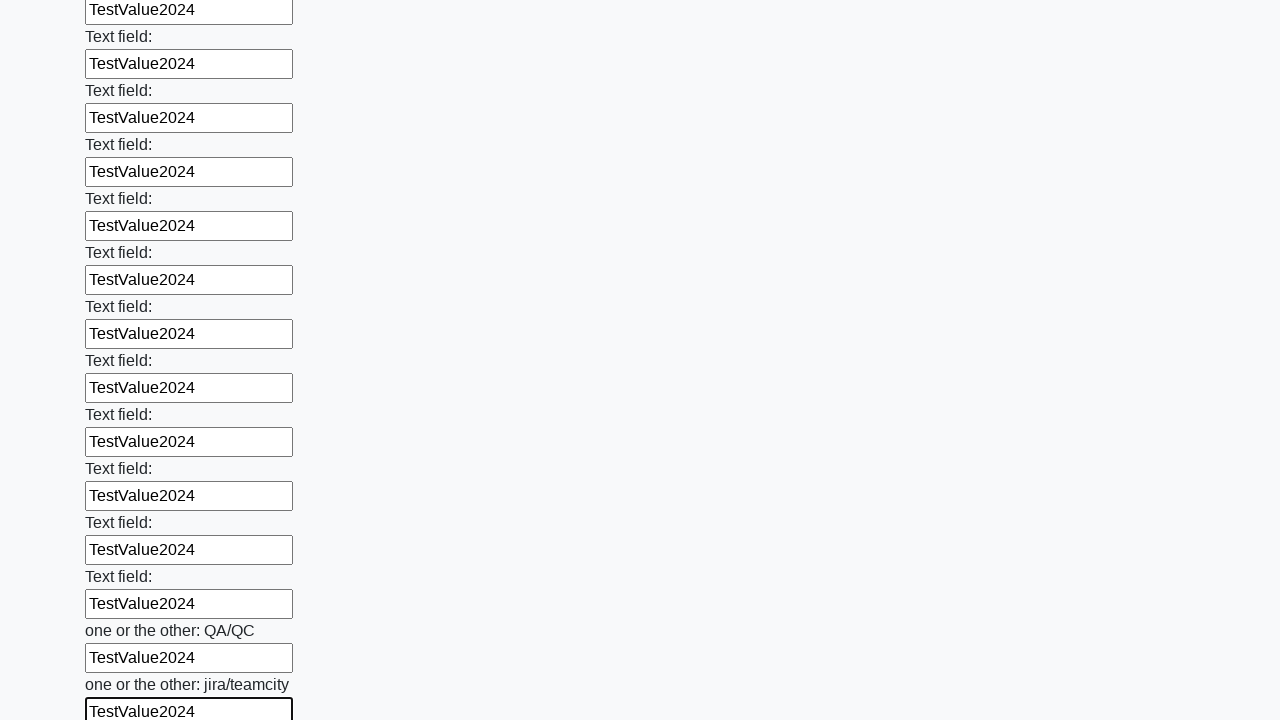

Filled input field with 'TestValue2024' on input >> nth=89
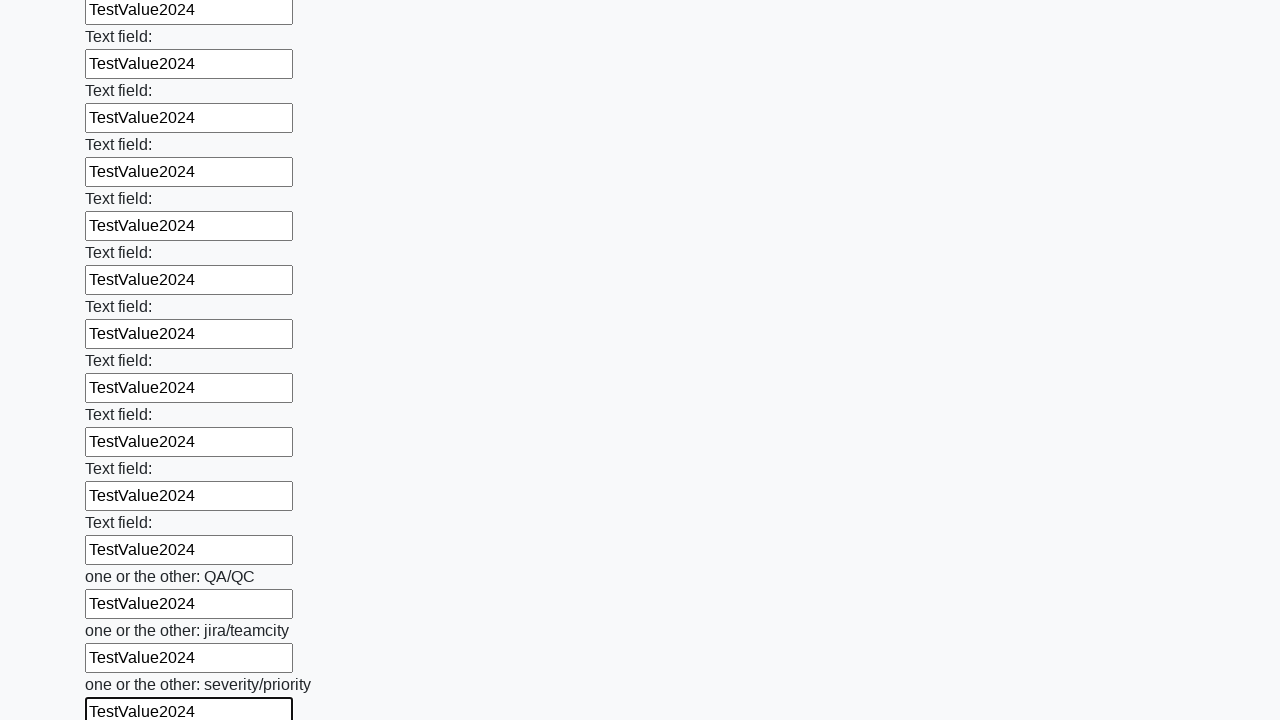

Filled input field with 'TestValue2024' on input >> nth=90
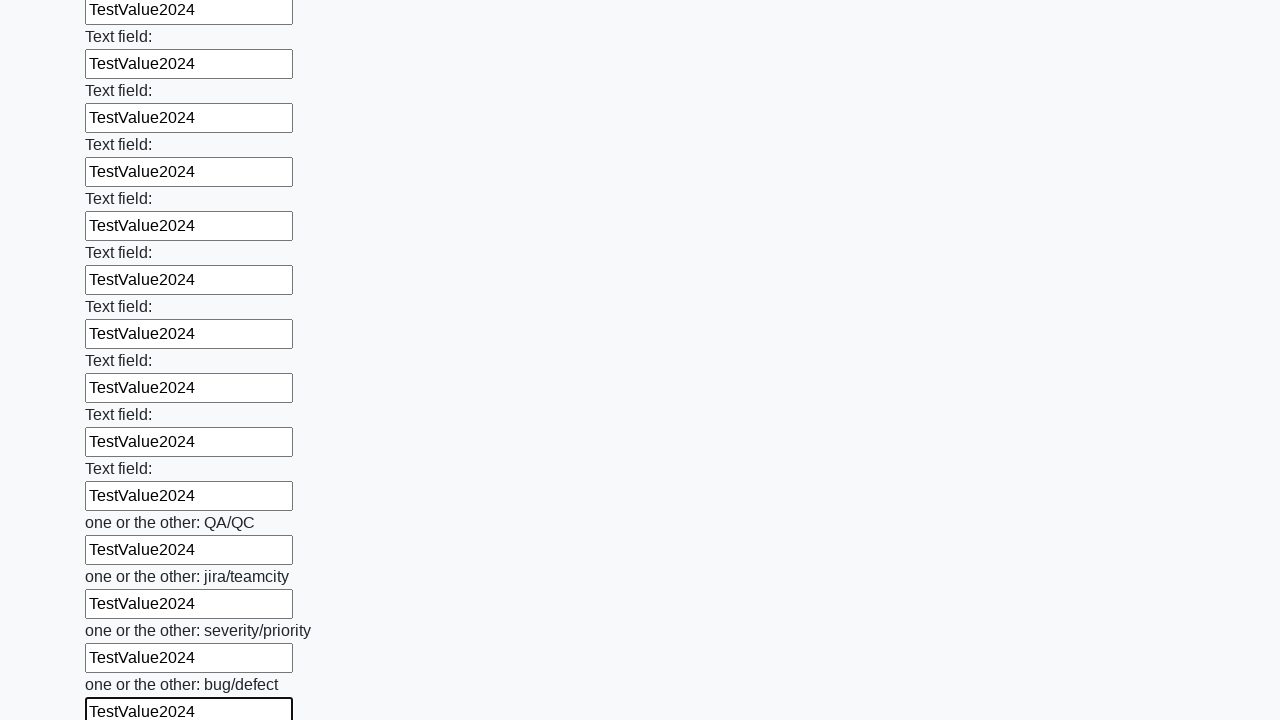

Filled input field with 'TestValue2024' on input >> nth=91
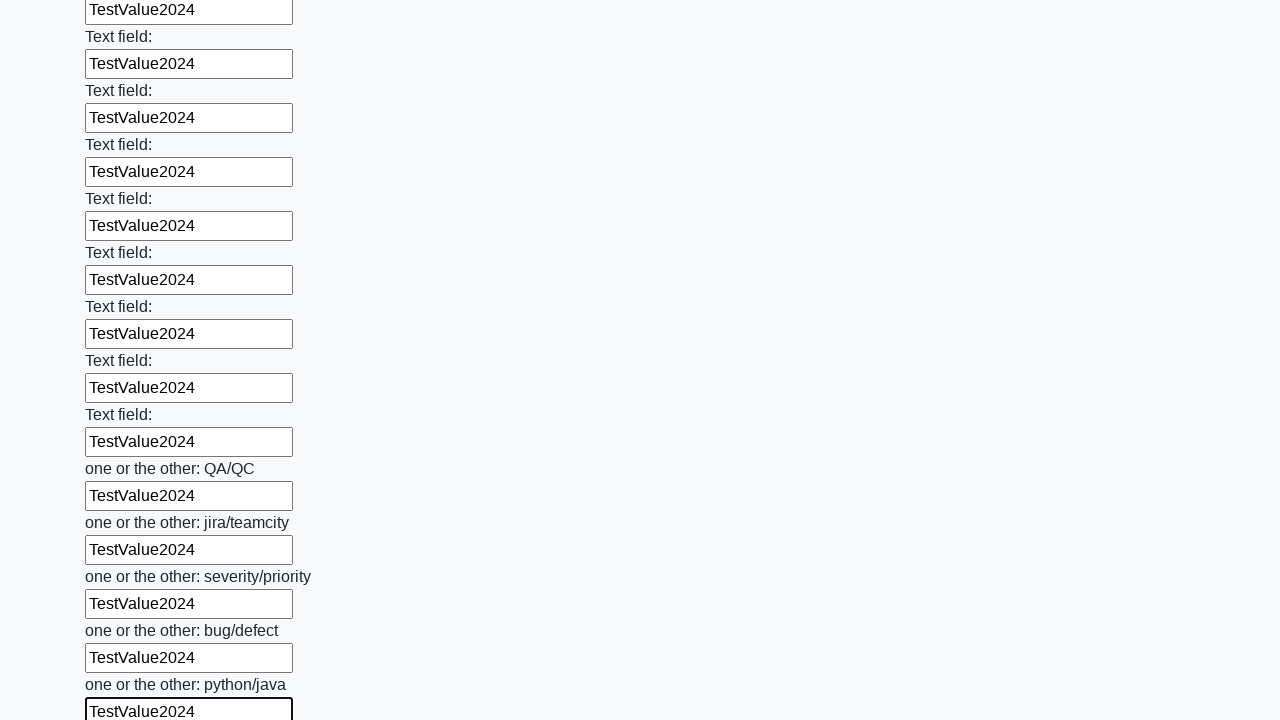

Filled input field with 'TestValue2024' on input >> nth=92
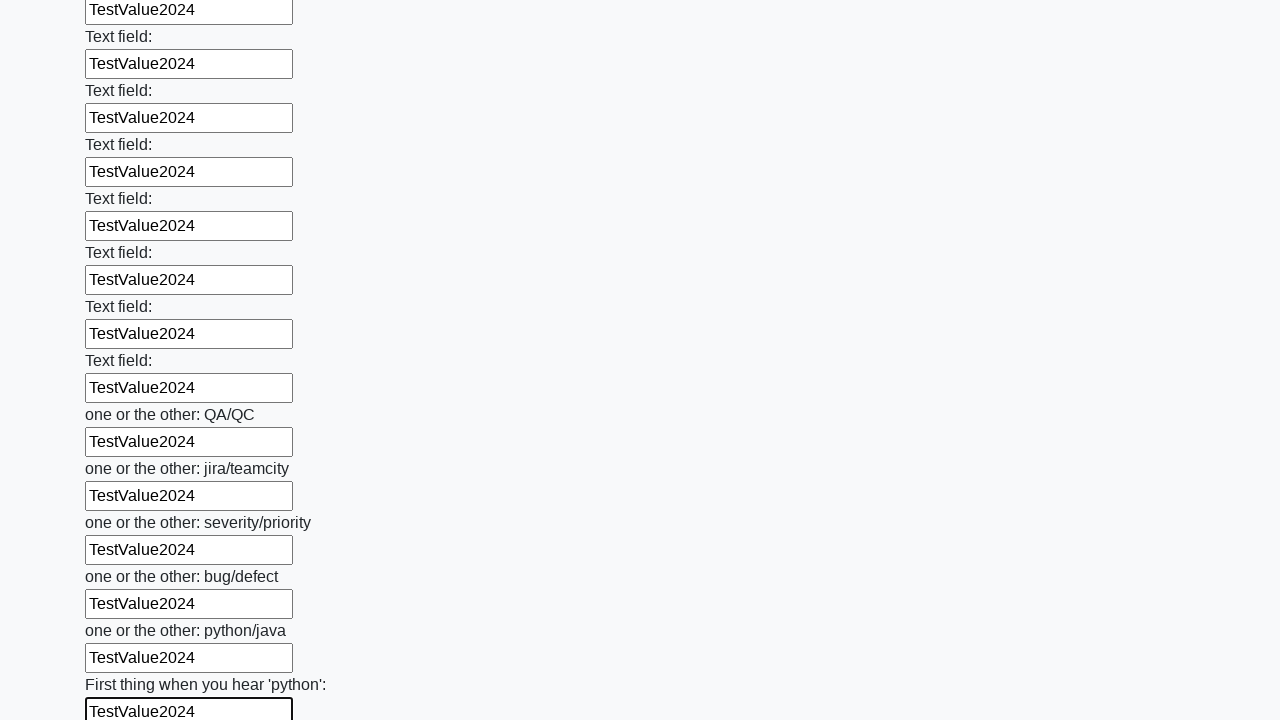

Filled input field with 'TestValue2024' on input >> nth=93
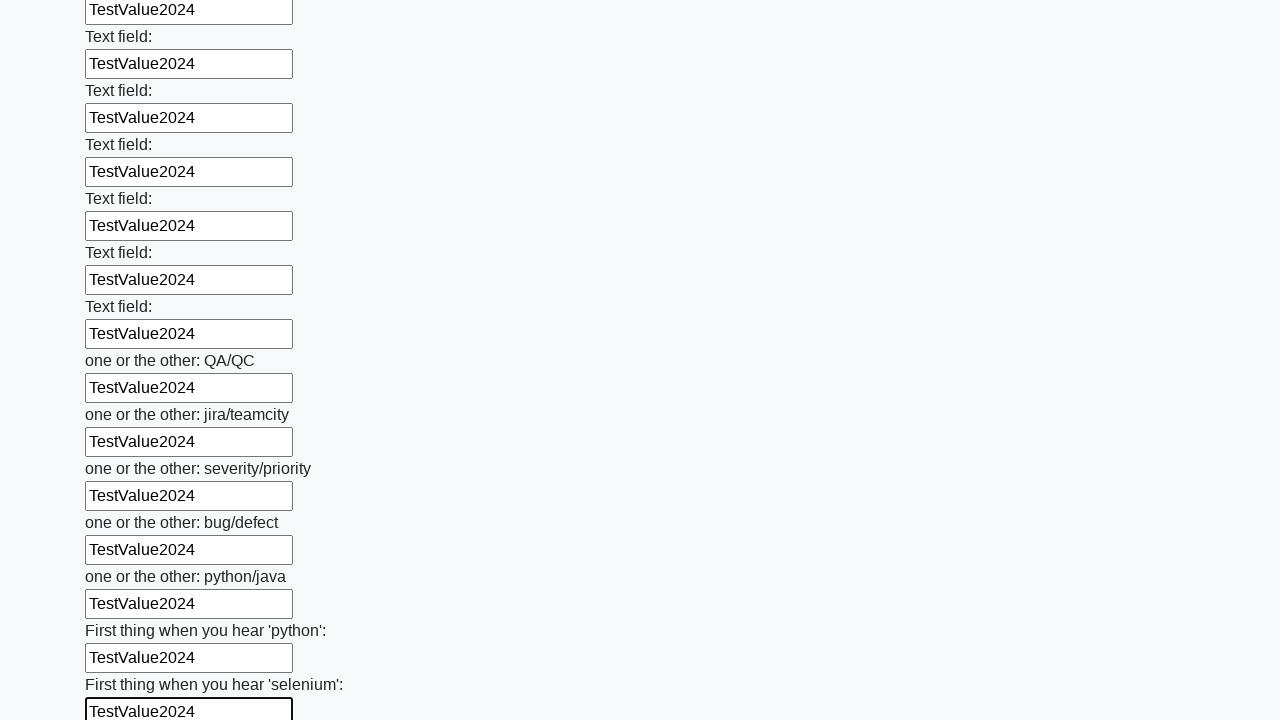

Filled input field with 'TestValue2024' on input >> nth=94
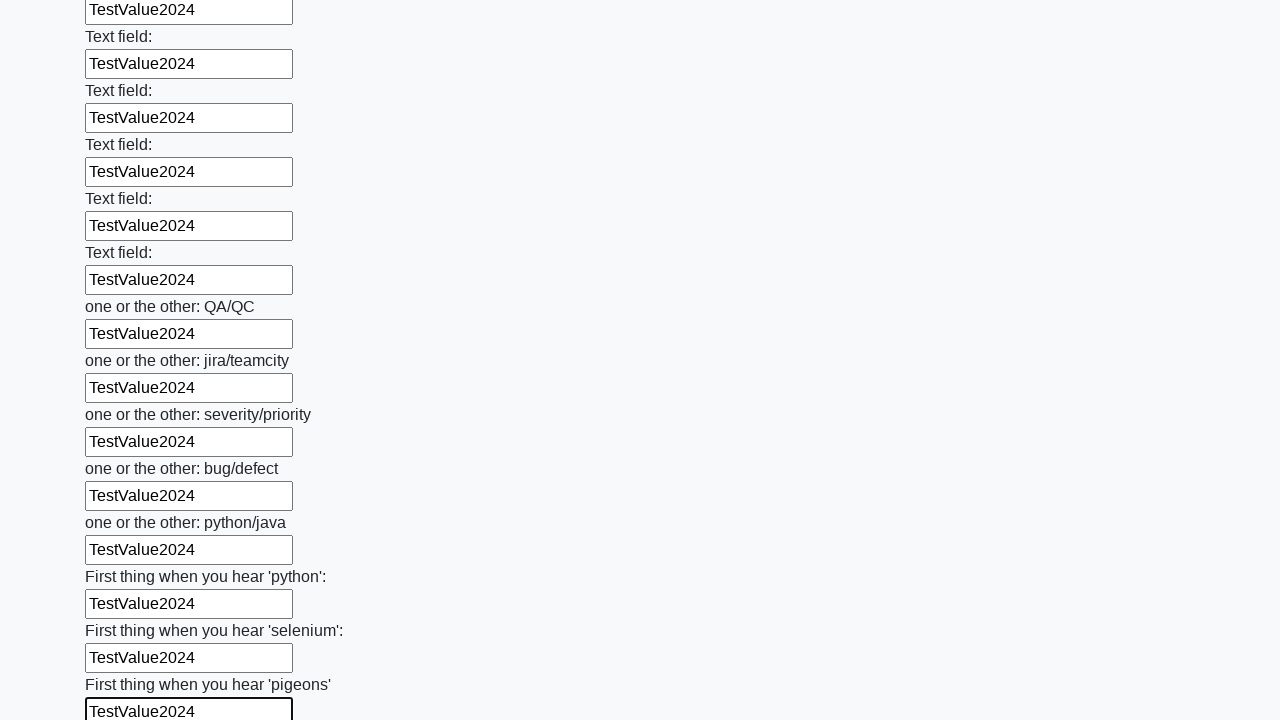

Filled input field with 'TestValue2024' on input >> nth=95
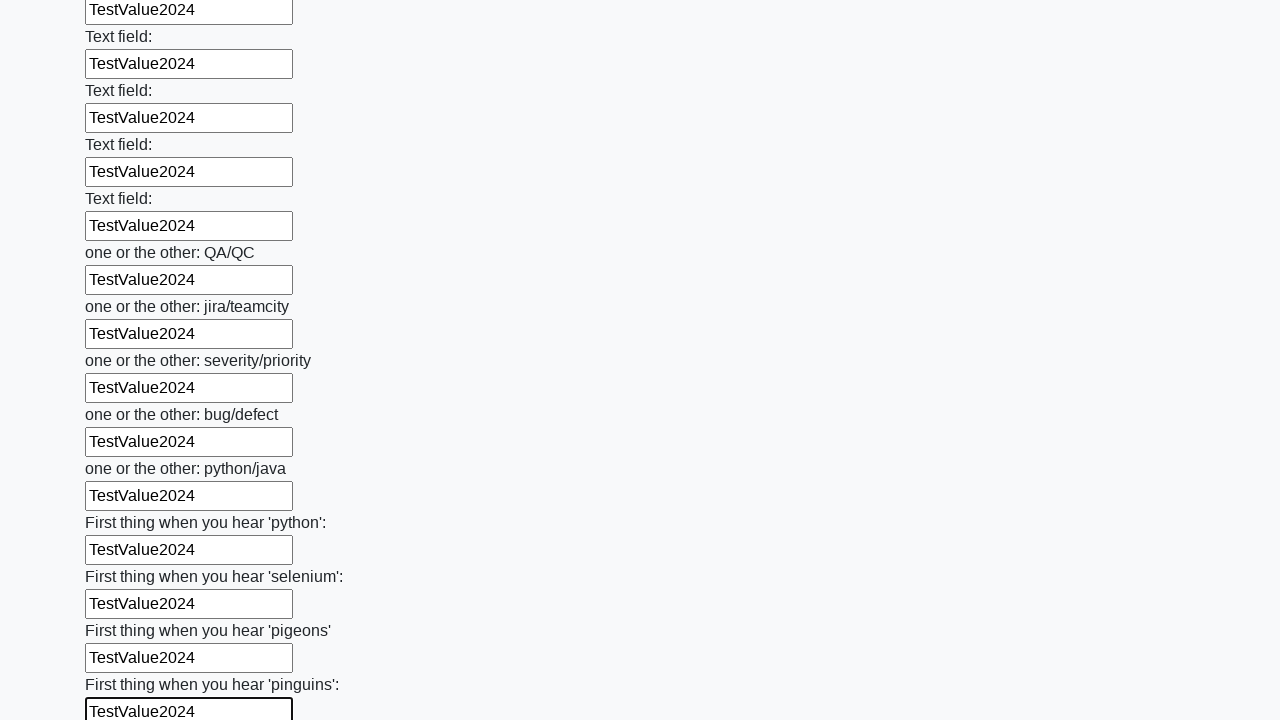

Filled input field with 'TestValue2024' on input >> nth=96
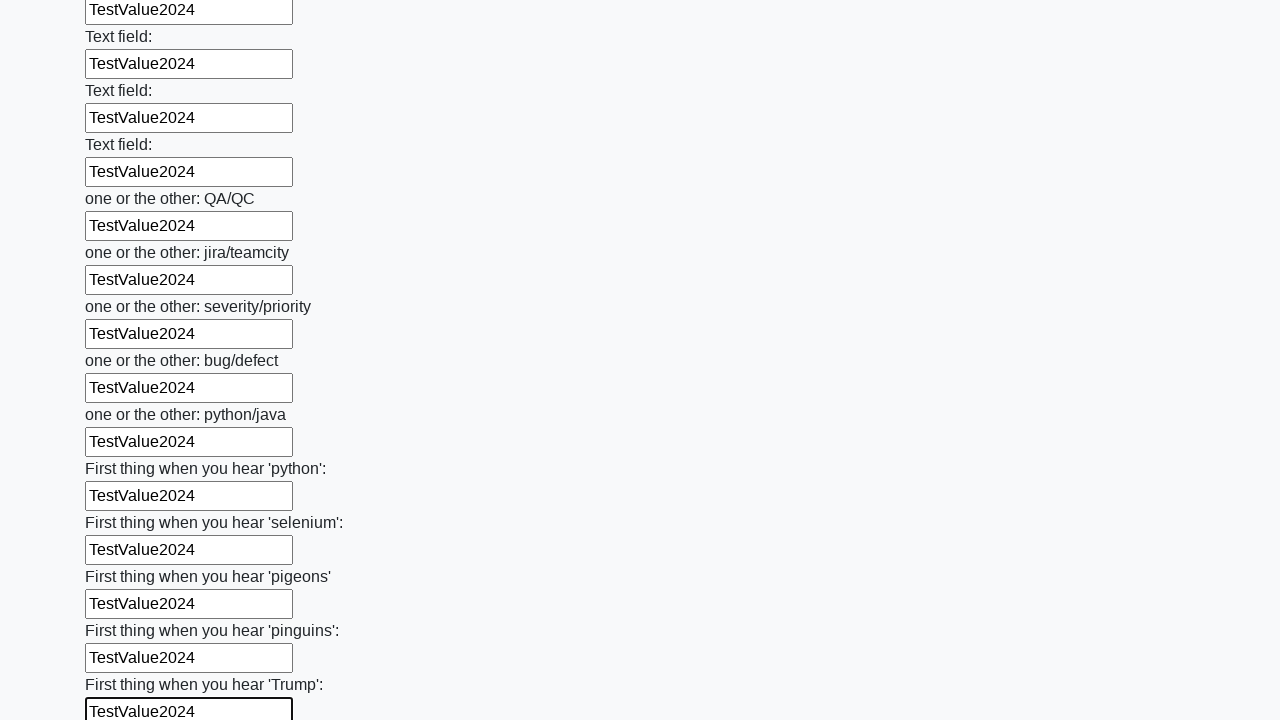

Filled input field with 'TestValue2024' on input >> nth=97
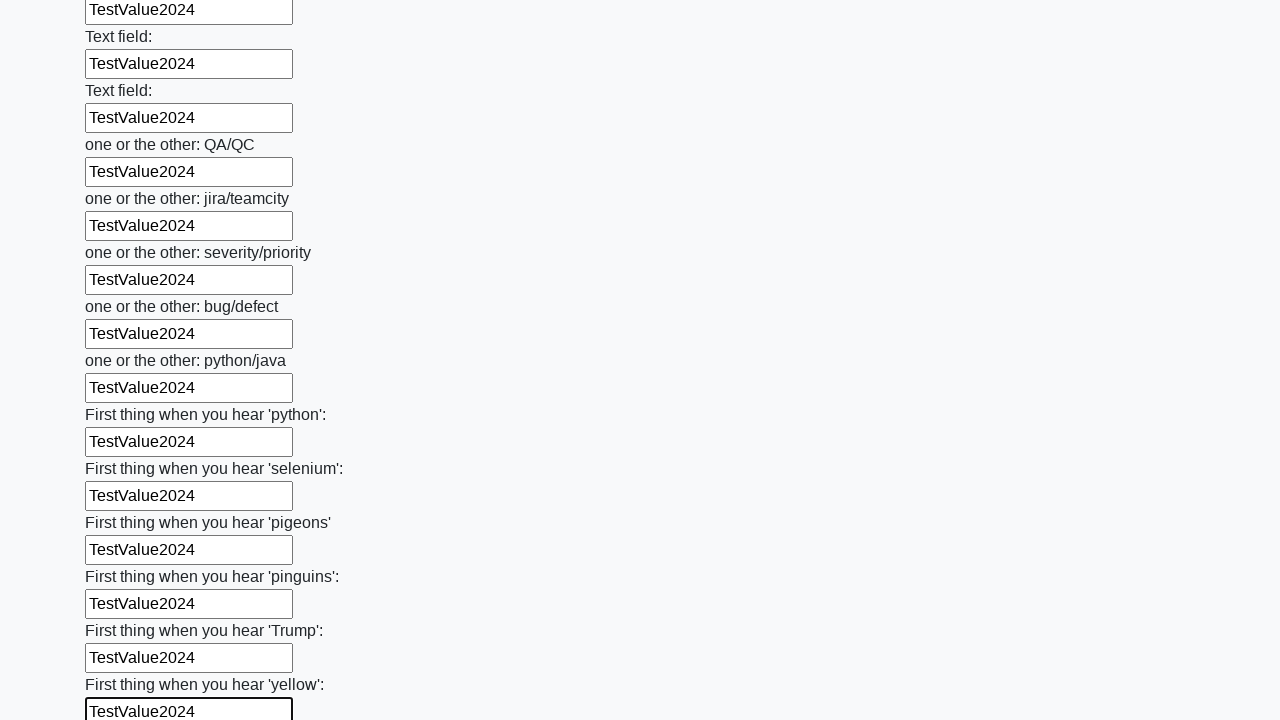

Filled input field with 'TestValue2024' on input >> nth=98
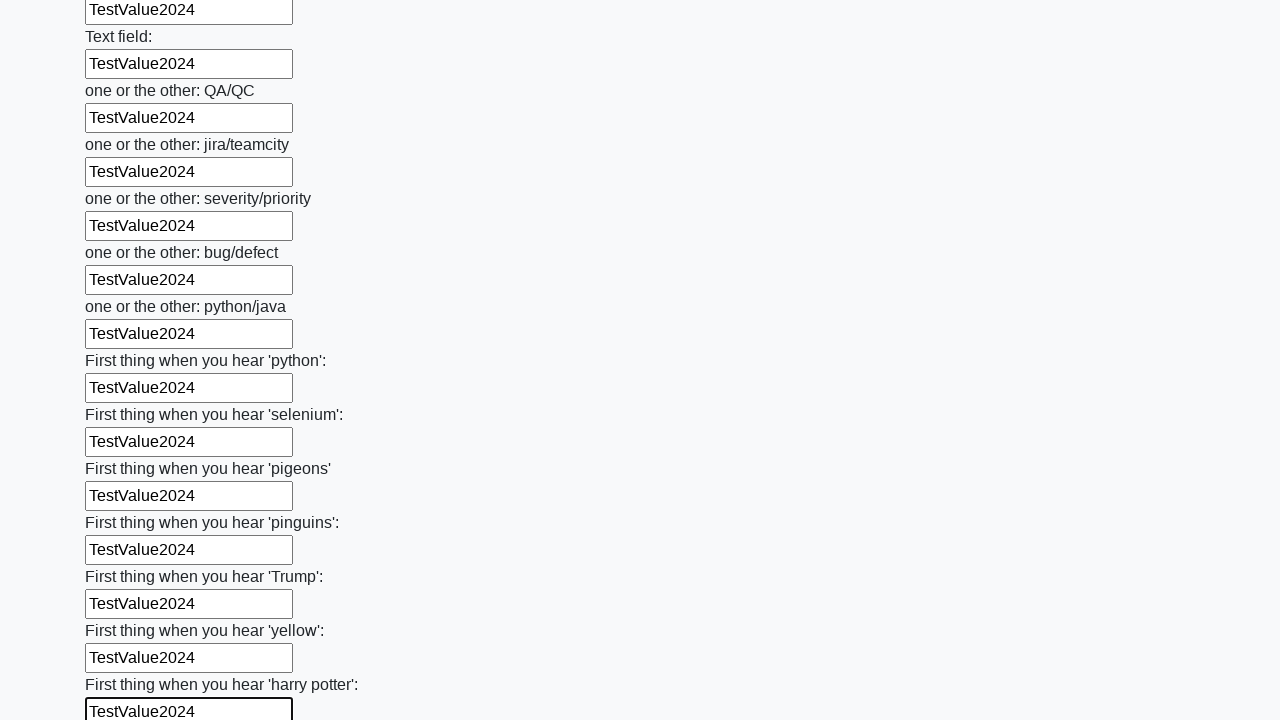

Filled input field with 'TestValue2024' on input >> nth=99
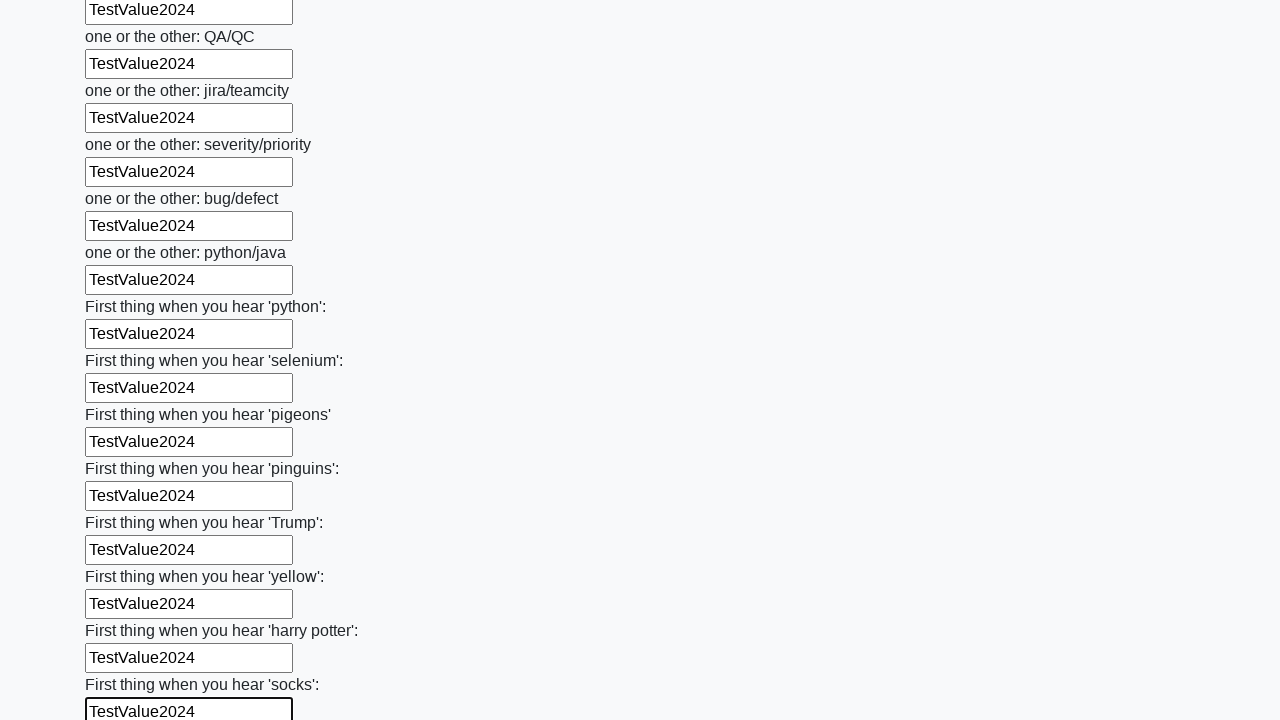

Clicked submit button to submit the form at (123, 611) on button.btn
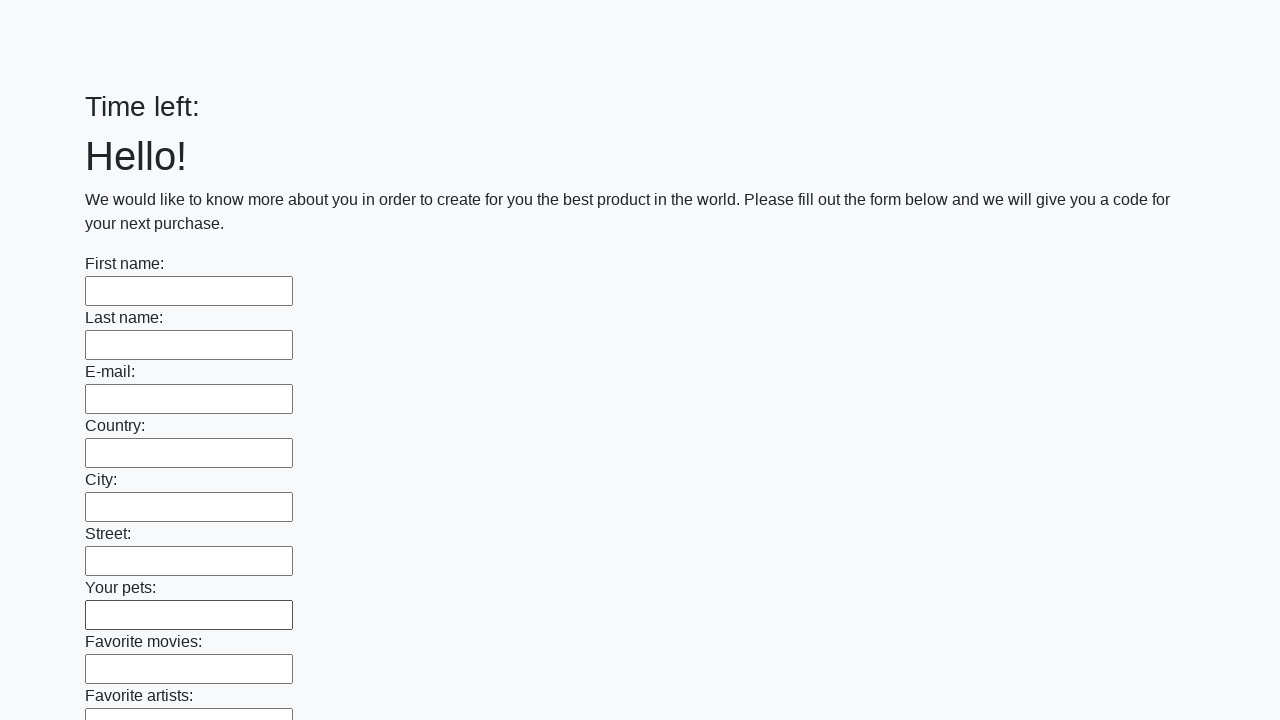

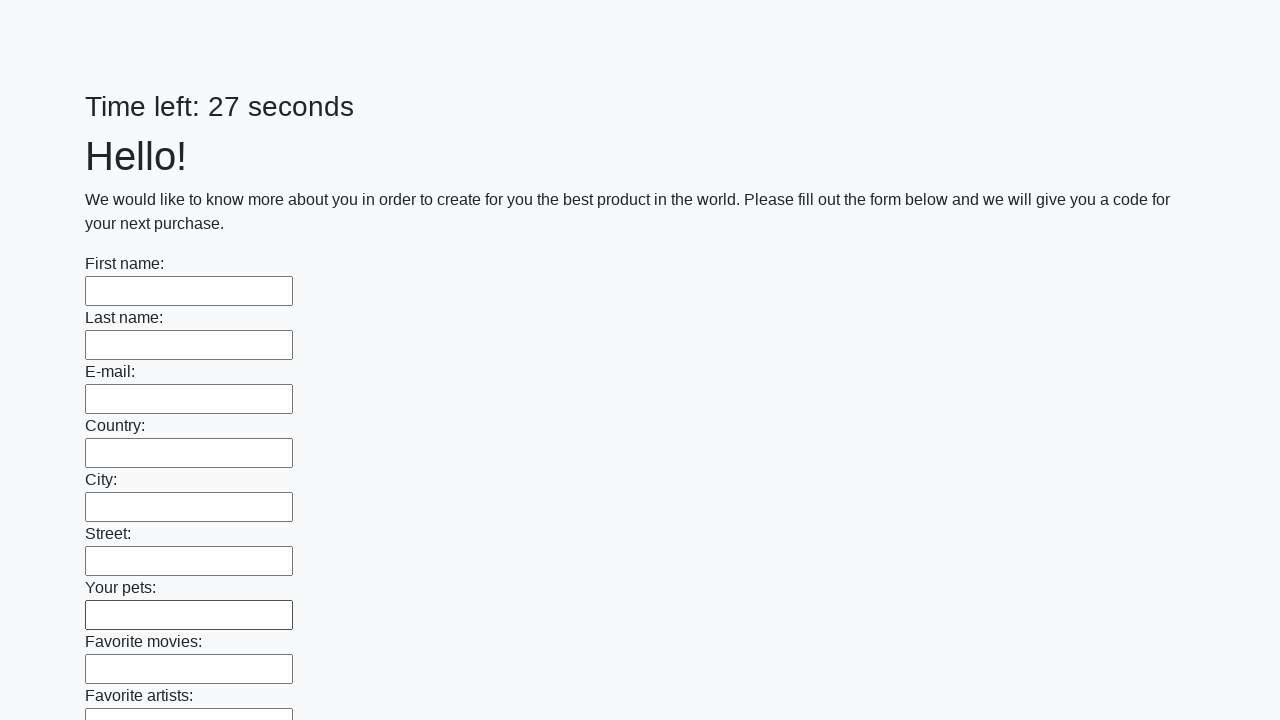